Tests filling a large form with multiple text input fields and submitting it by clicking the submit button

Starting URL: http://suninjuly.github.io/huge_form.html

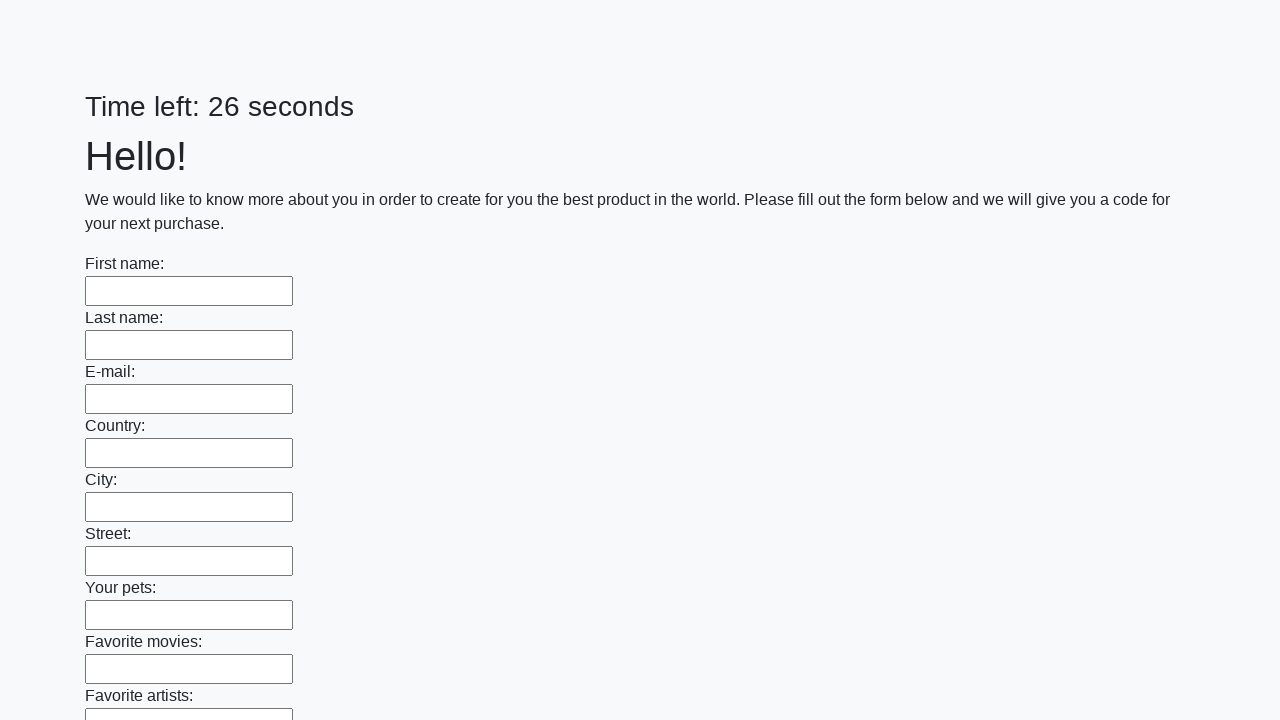

Located all text input fields on the form
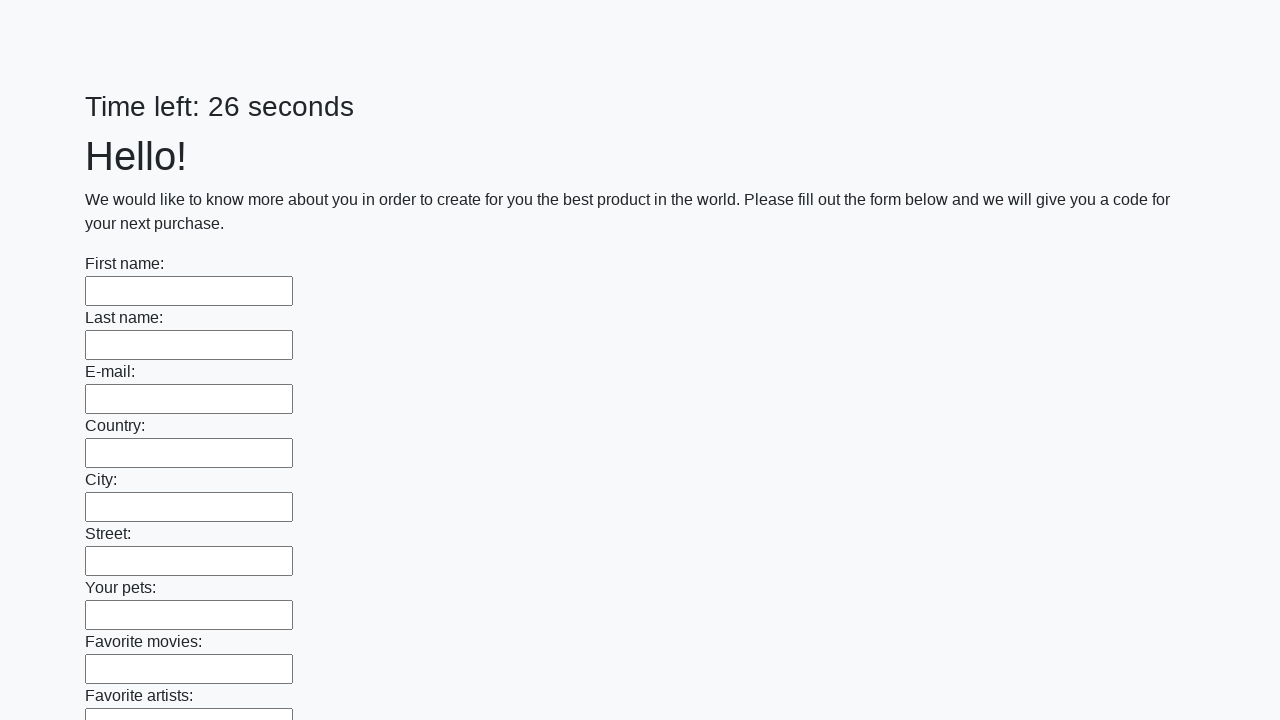

Filled a text input field with 'TestData123' on input[type='text'] >> nth=0
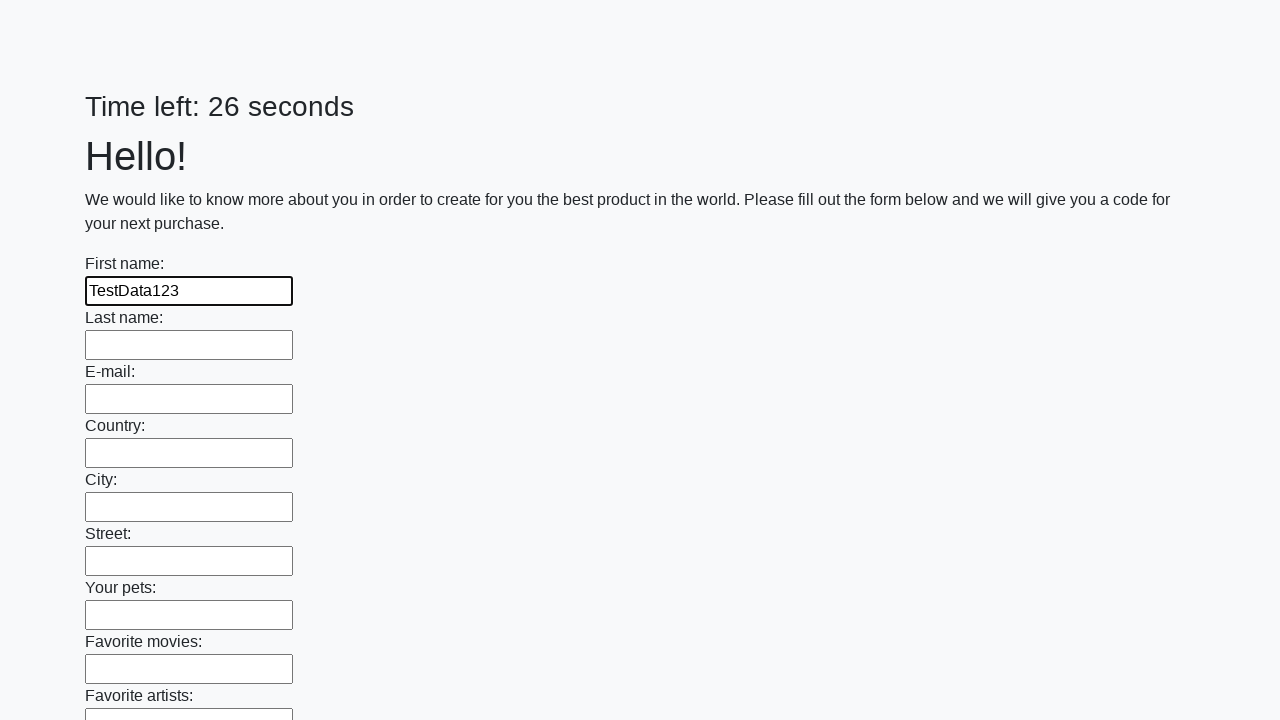

Filled a text input field with 'TestData123' on input[type='text'] >> nth=1
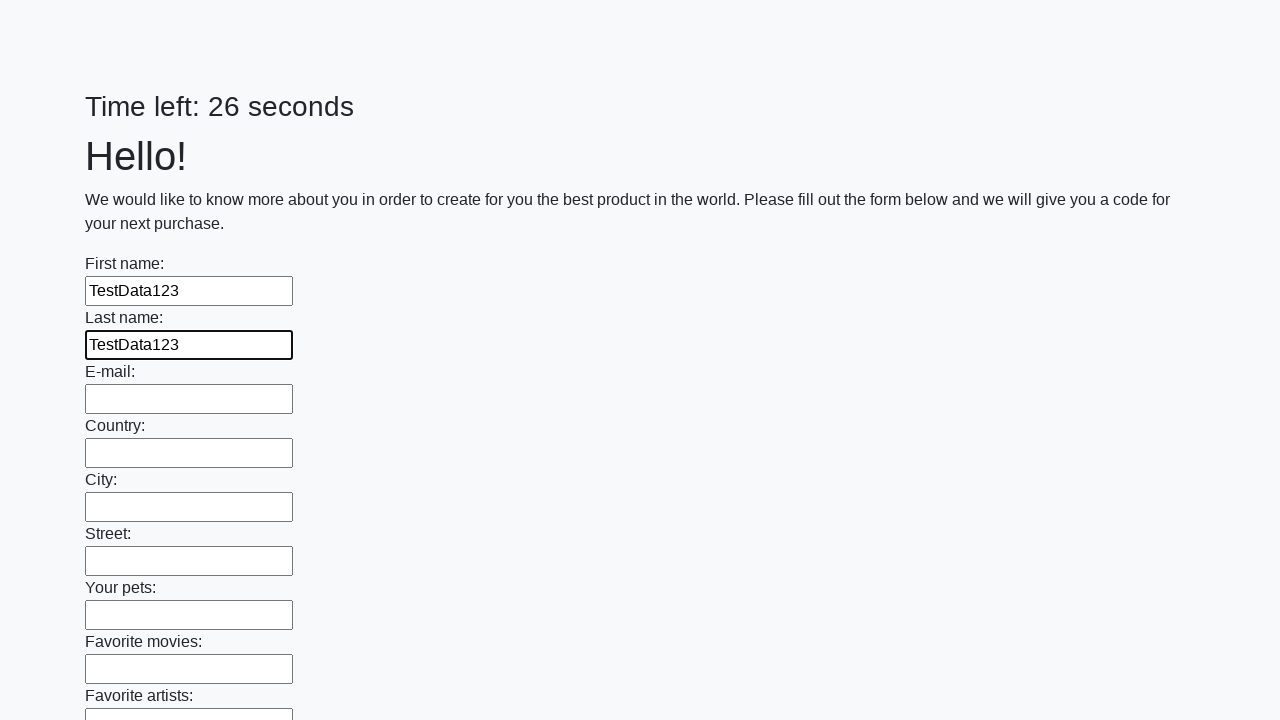

Filled a text input field with 'TestData123' on input[type='text'] >> nth=2
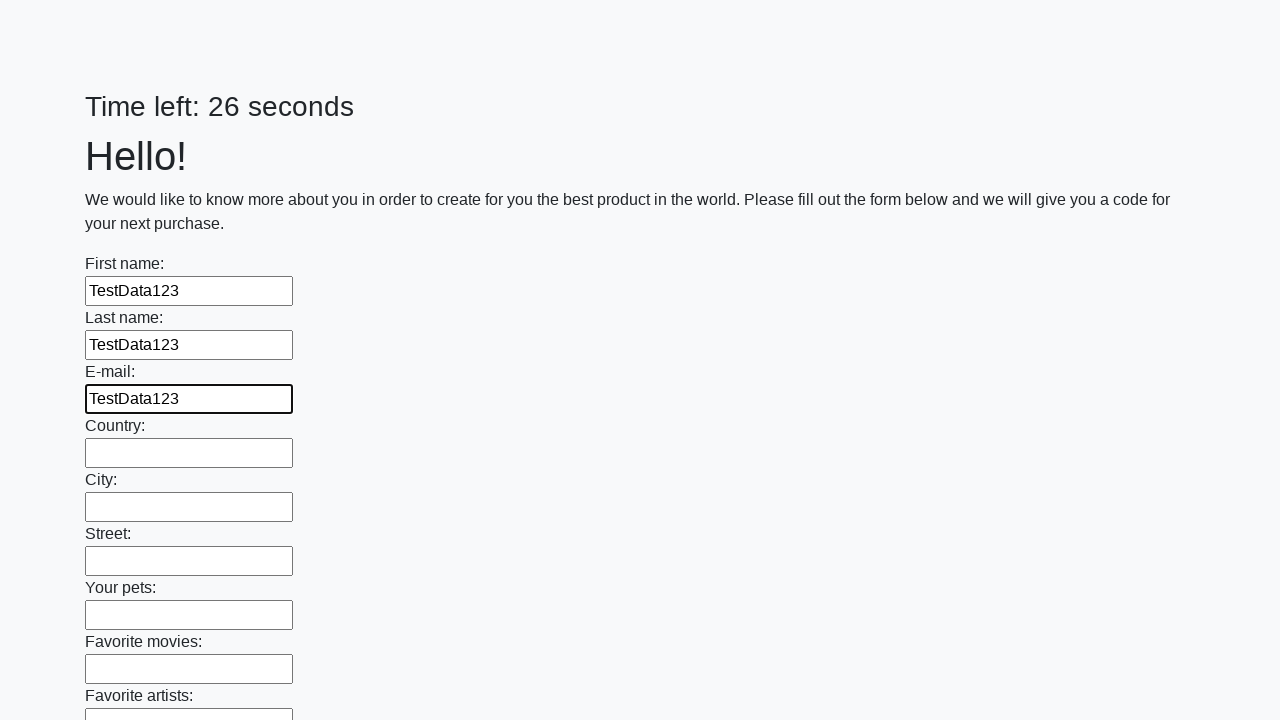

Filled a text input field with 'TestData123' on input[type='text'] >> nth=3
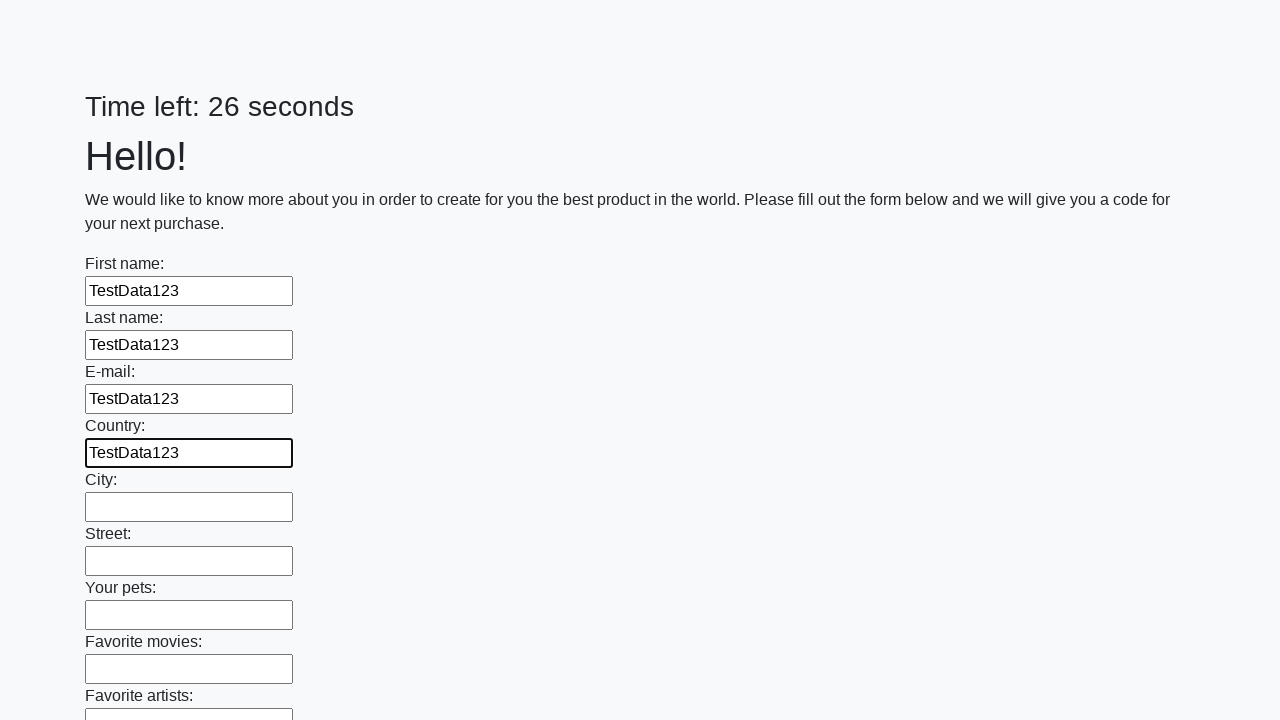

Filled a text input field with 'TestData123' on input[type='text'] >> nth=4
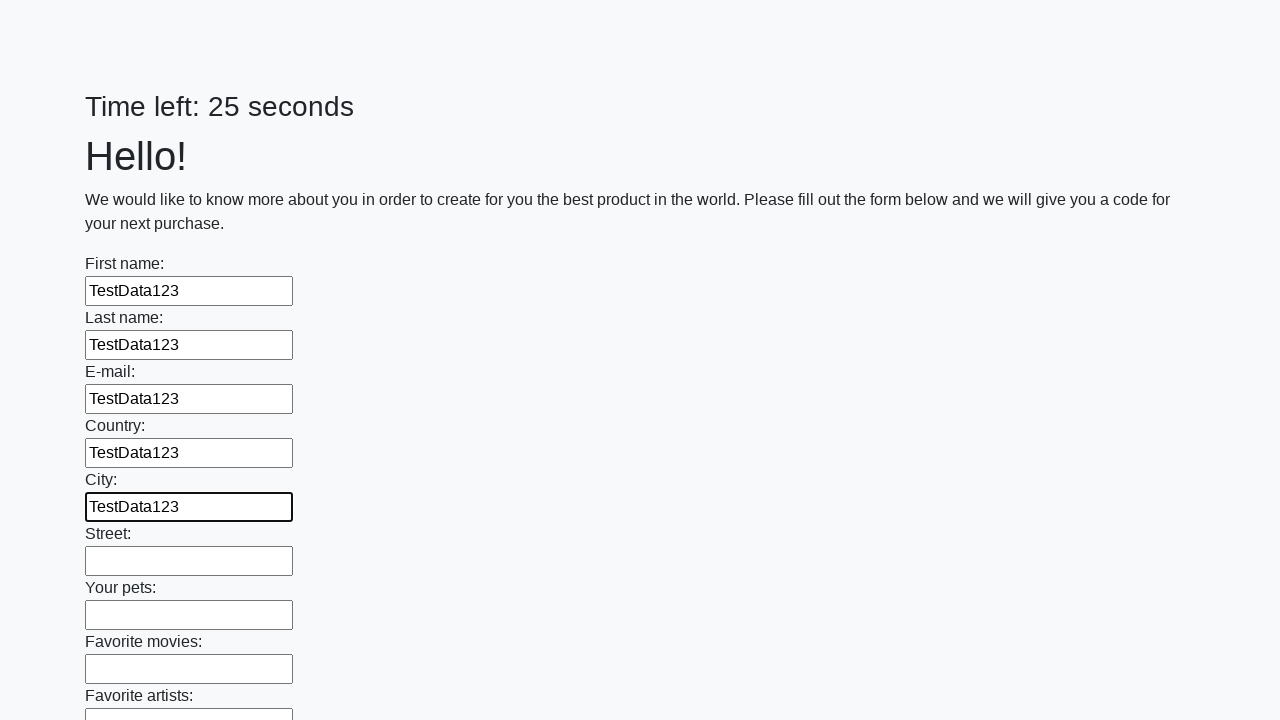

Filled a text input field with 'TestData123' on input[type='text'] >> nth=5
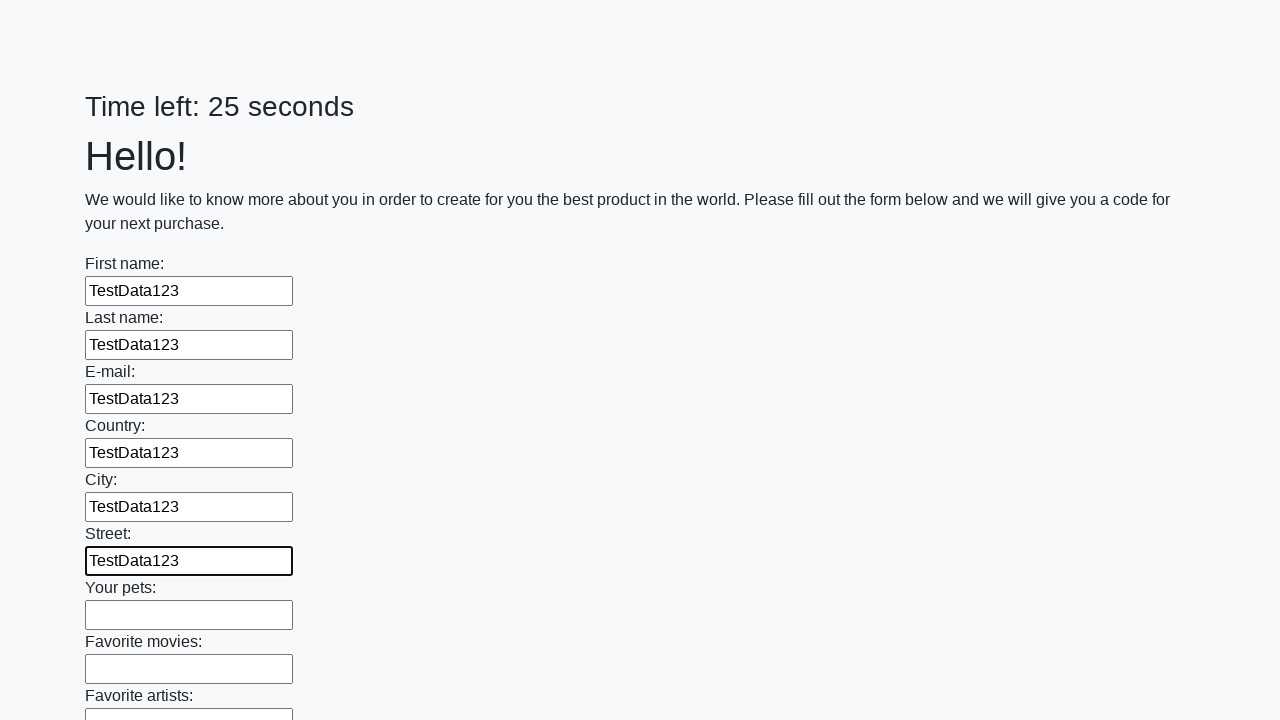

Filled a text input field with 'TestData123' on input[type='text'] >> nth=6
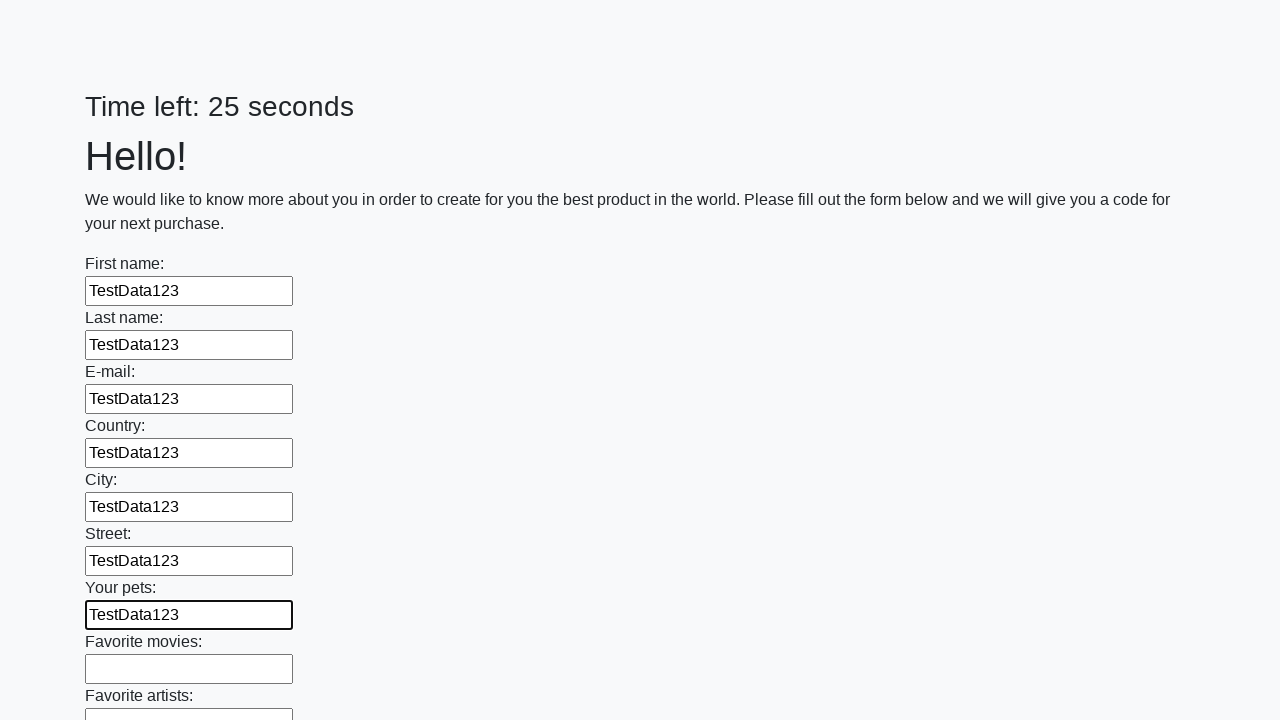

Filled a text input field with 'TestData123' on input[type='text'] >> nth=7
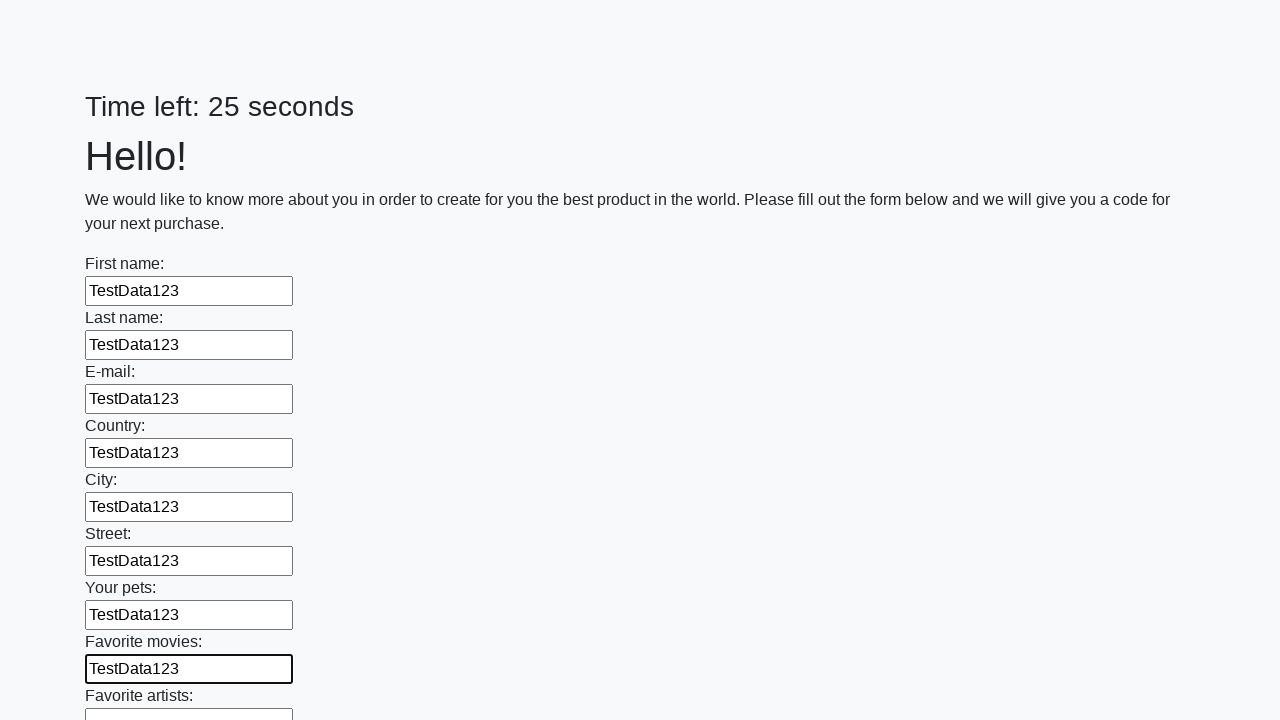

Filled a text input field with 'TestData123' on input[type='text'] >> nth=8
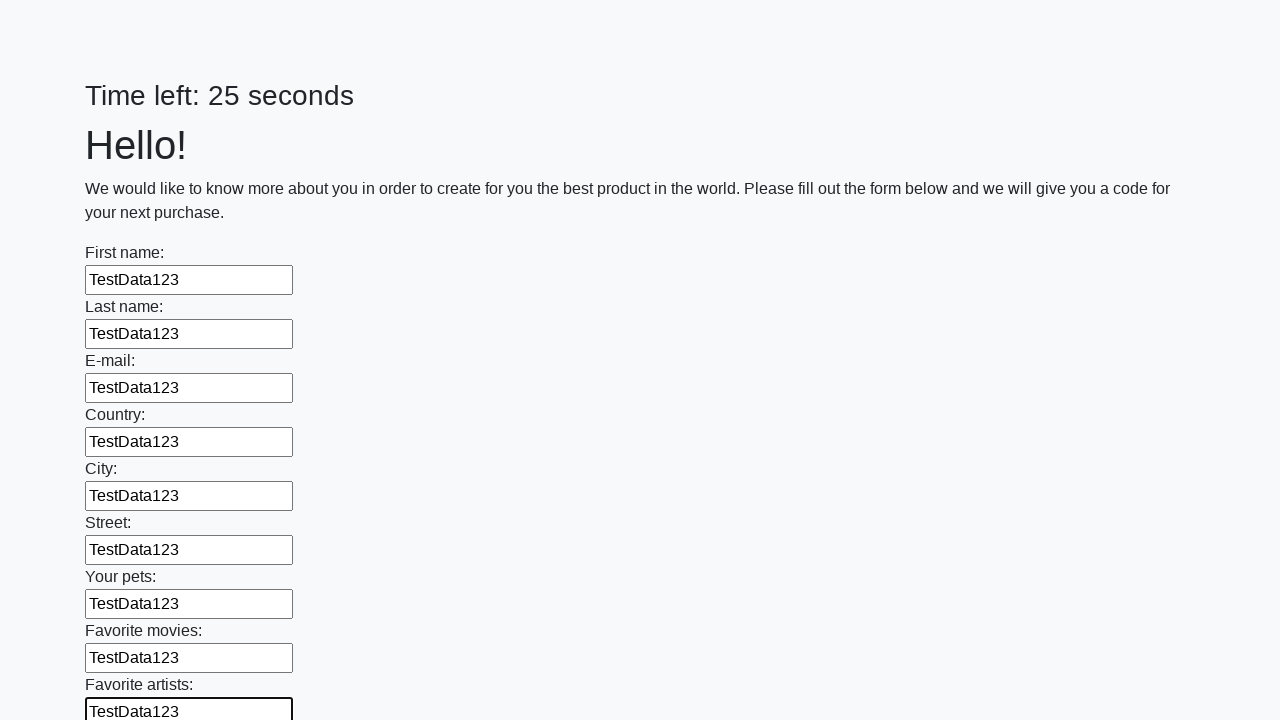

Filled a text input field with 'TestData123' on input[type='text'] >> nth=9
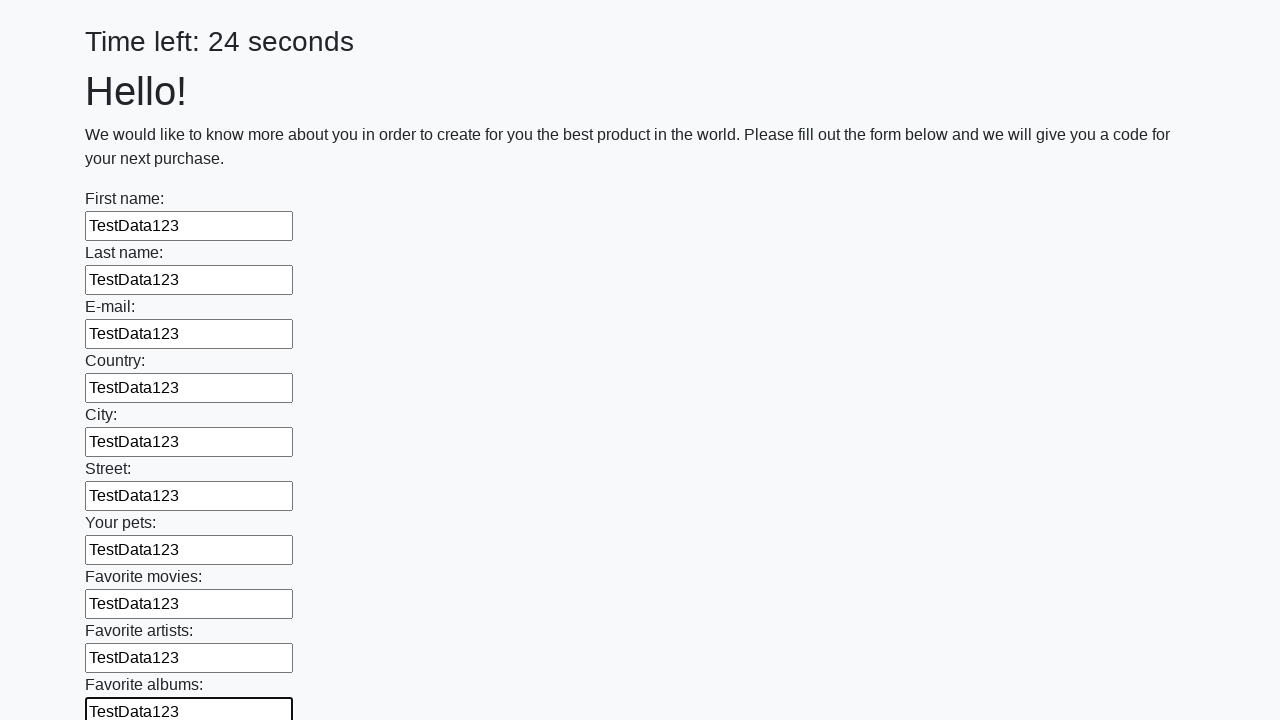

Filled a text input field with 'TestData123' on input[type='text'] >> nth=10
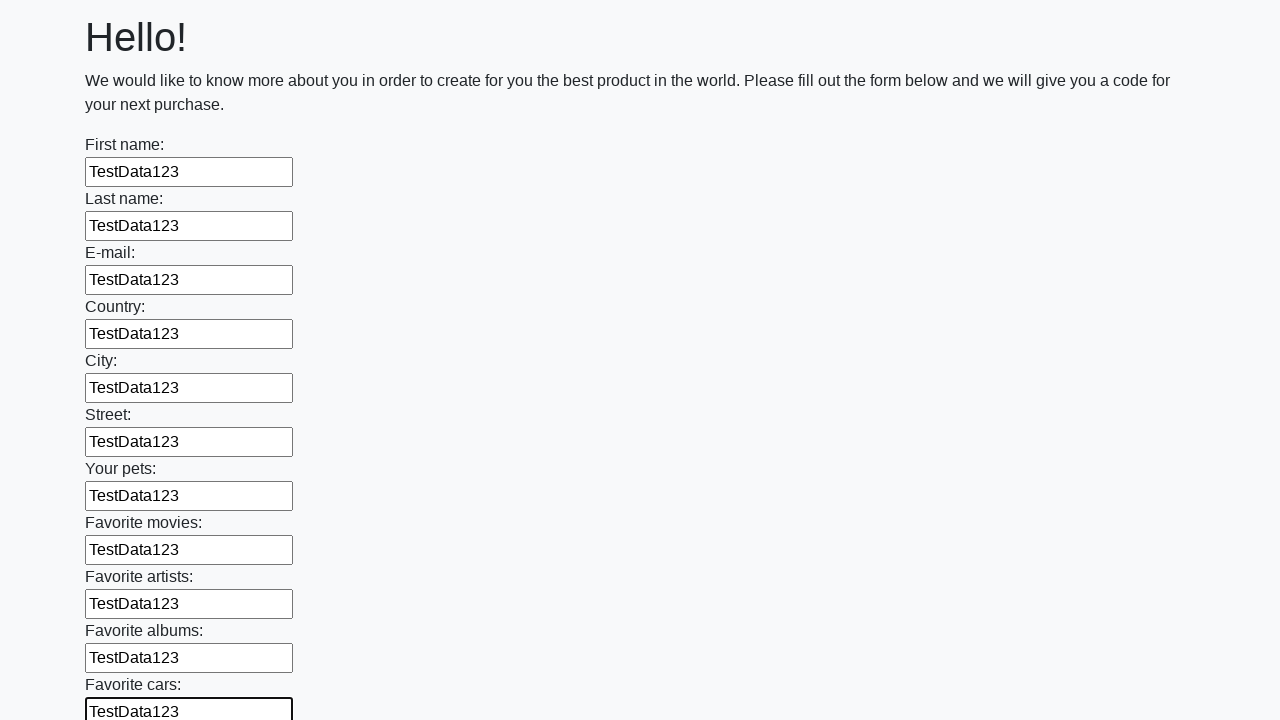

Filled a text input field with 'TestData123' on input[type='text'] >> nth=11
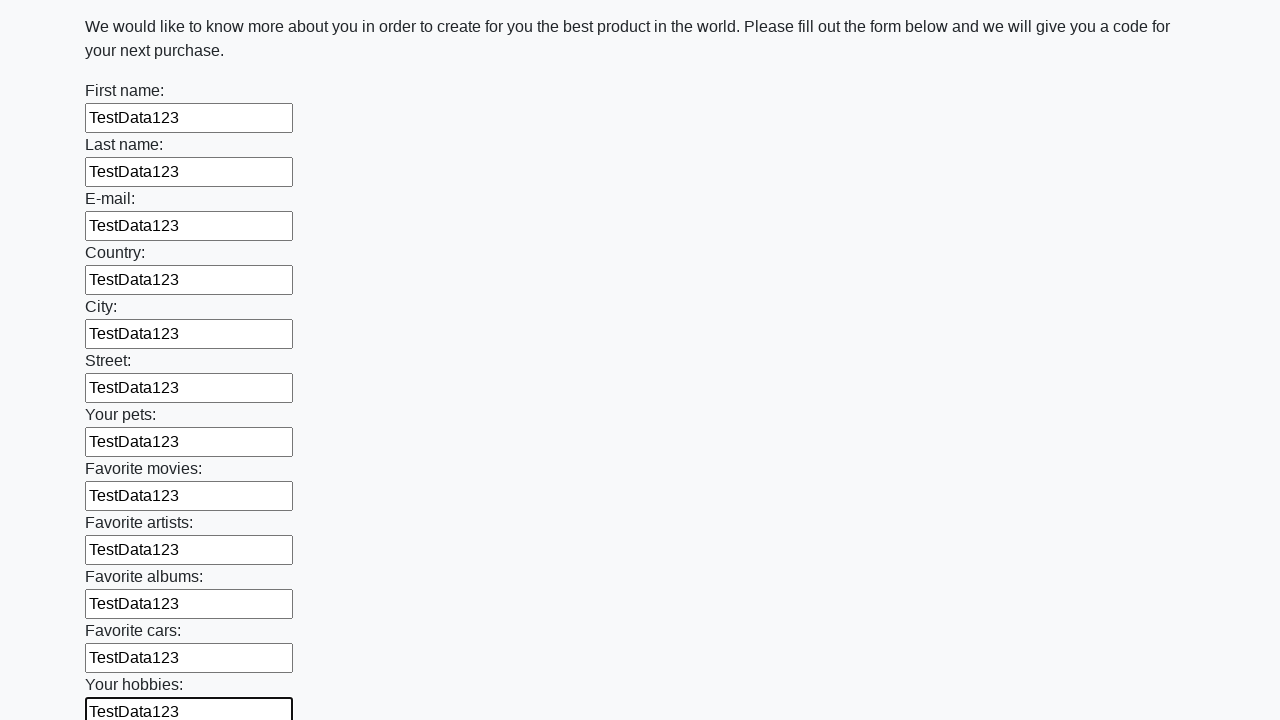

Filled a text input field with 'TestData123' on input[type='text'] >> nth=12
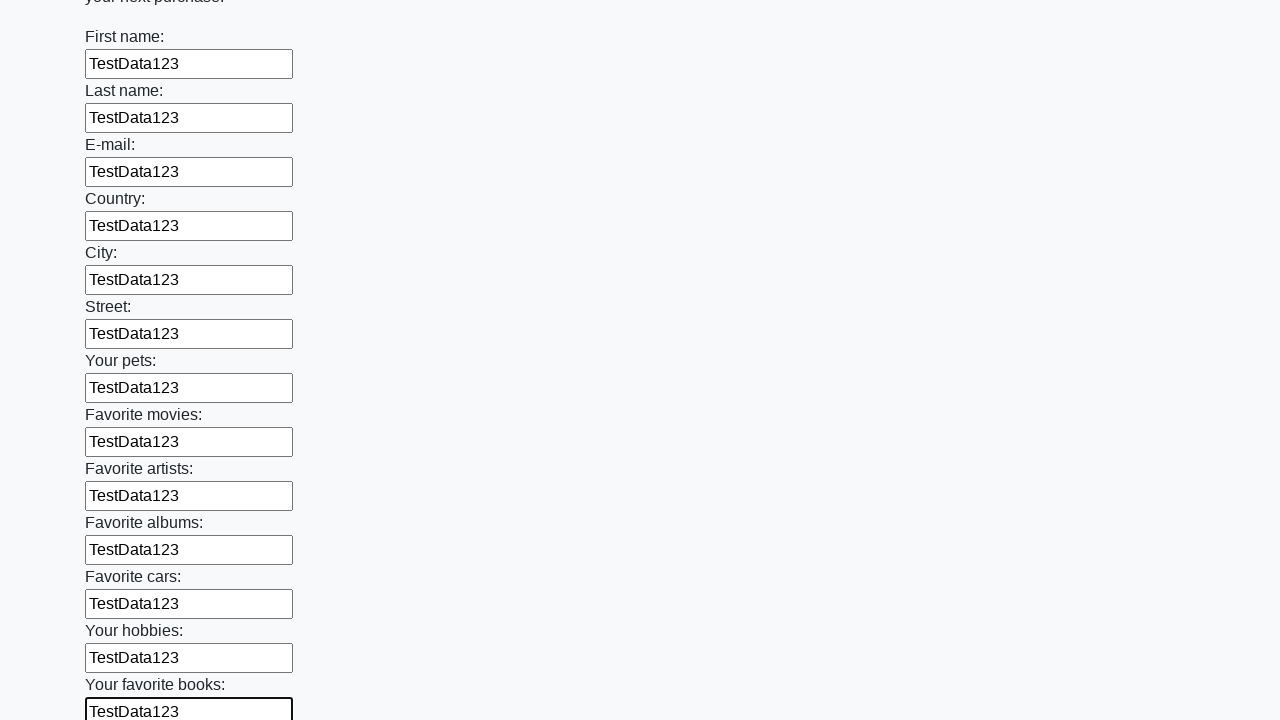

Filled a text input field with 'TestData123' on input[type='text'] >> nth=13
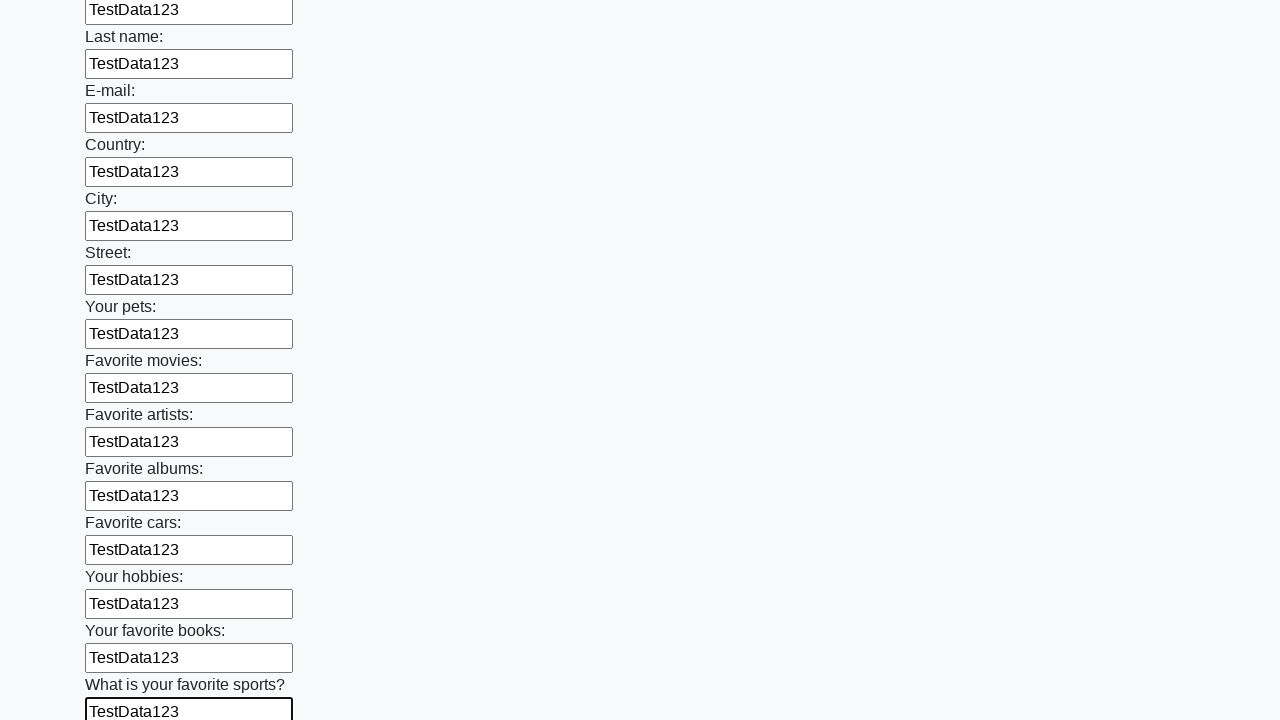

Filled a text input field with 'TestData123' on input[type='text'] >> nth=14
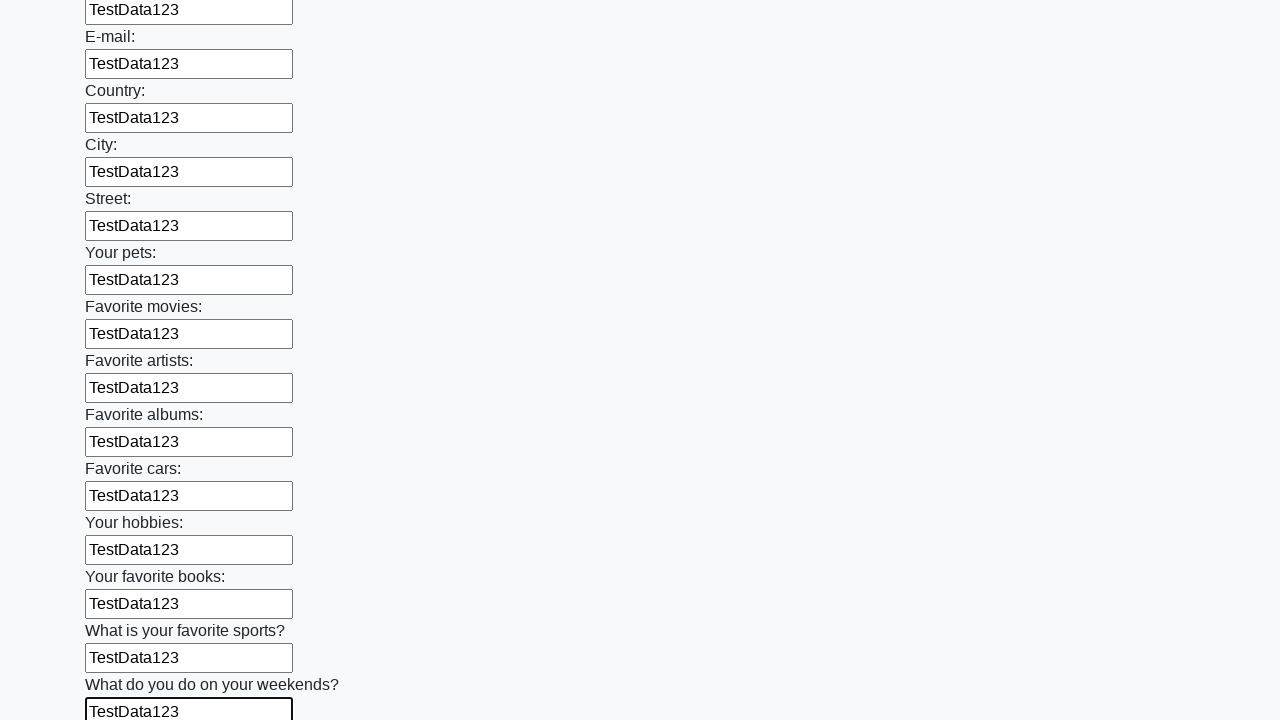

Filled a text input field with 'TestData123' on input[type='text'] >> nth=15
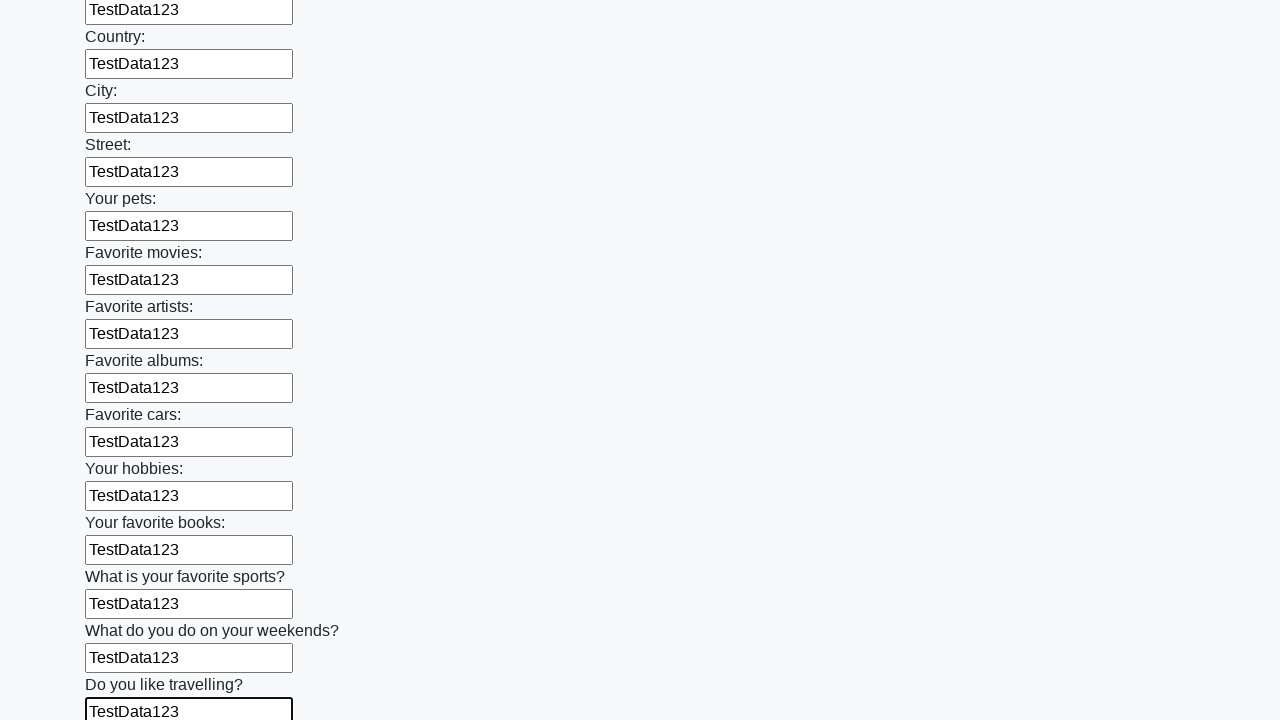

Filled a text input field with 'TestData123' on input[type='text'] >> nth=16
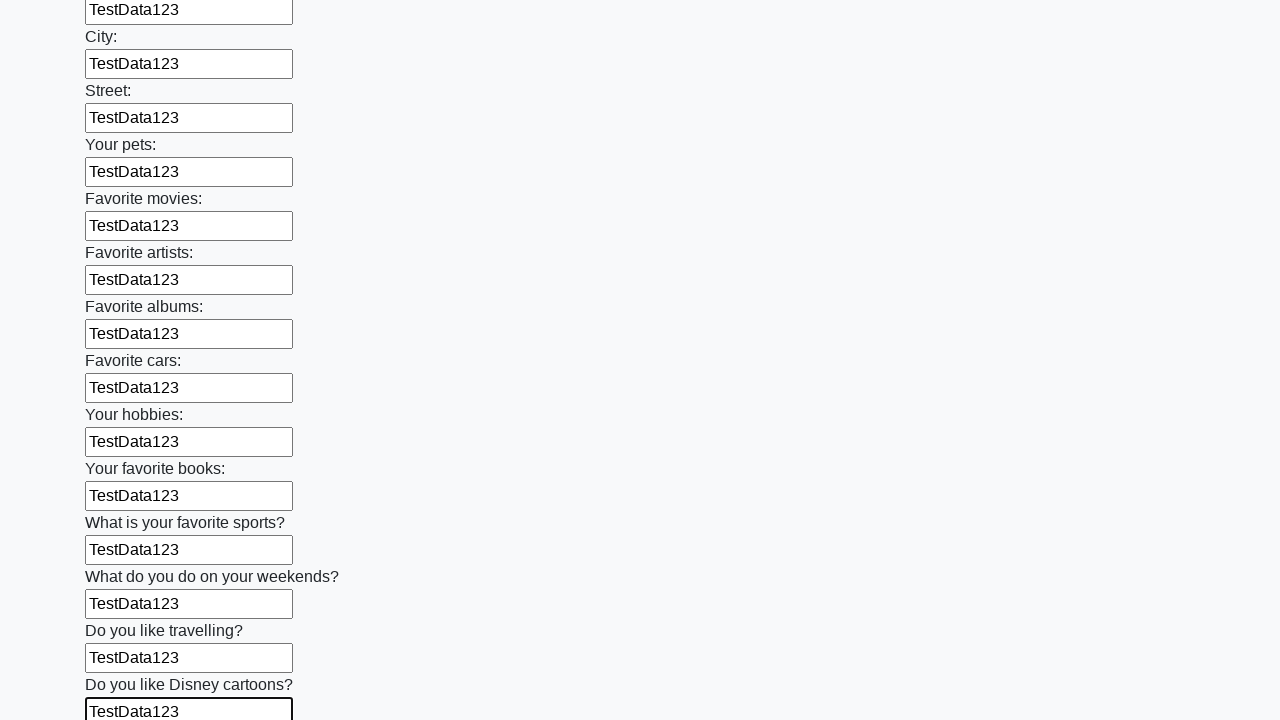

Filled a text input field with 'TestData123' on input[type='text'] >> nth=17
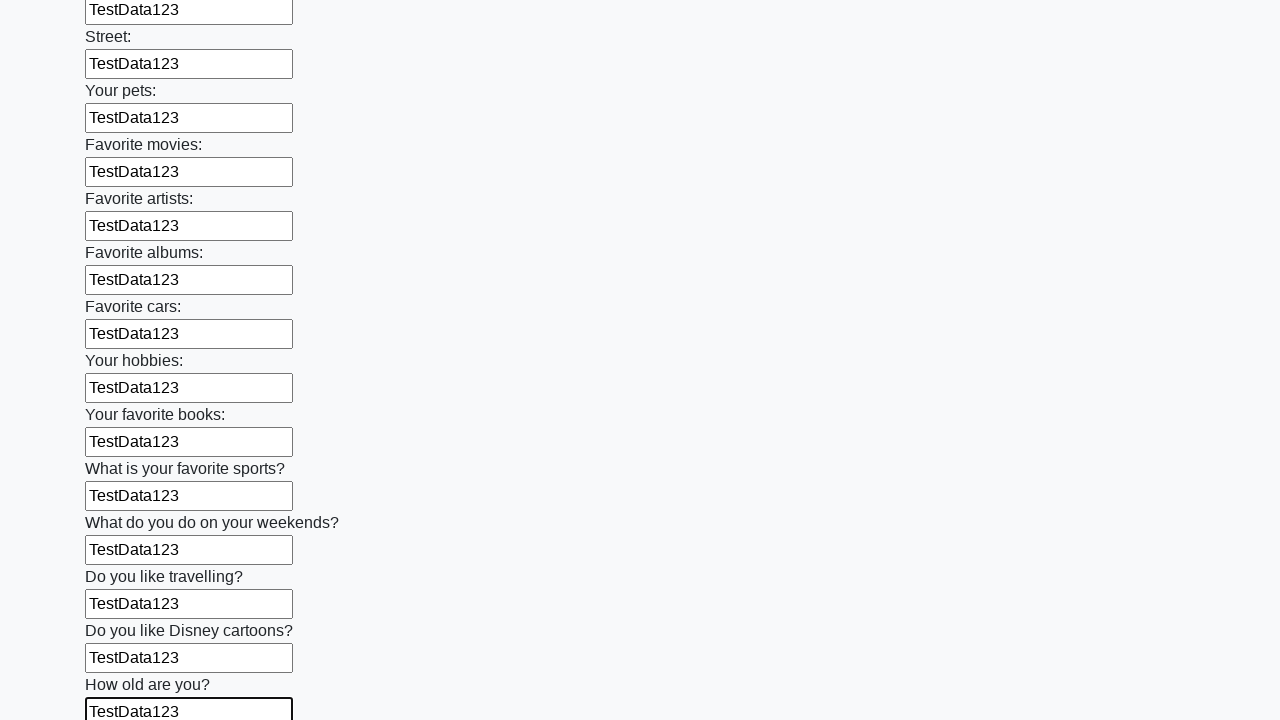

Filled a text input field with 'TestData123' on input[type='text'] >> nth=18
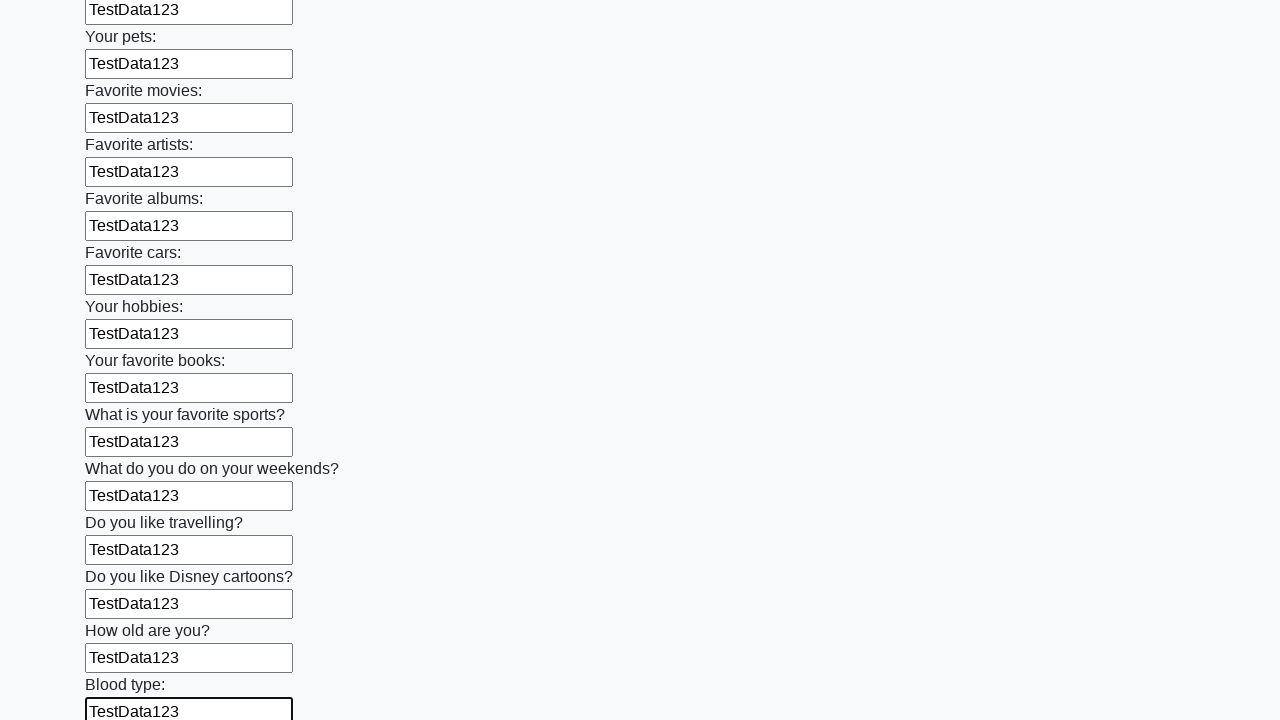

Filled a text input field with 'TestData123' on input[type='text'] >> nth=19
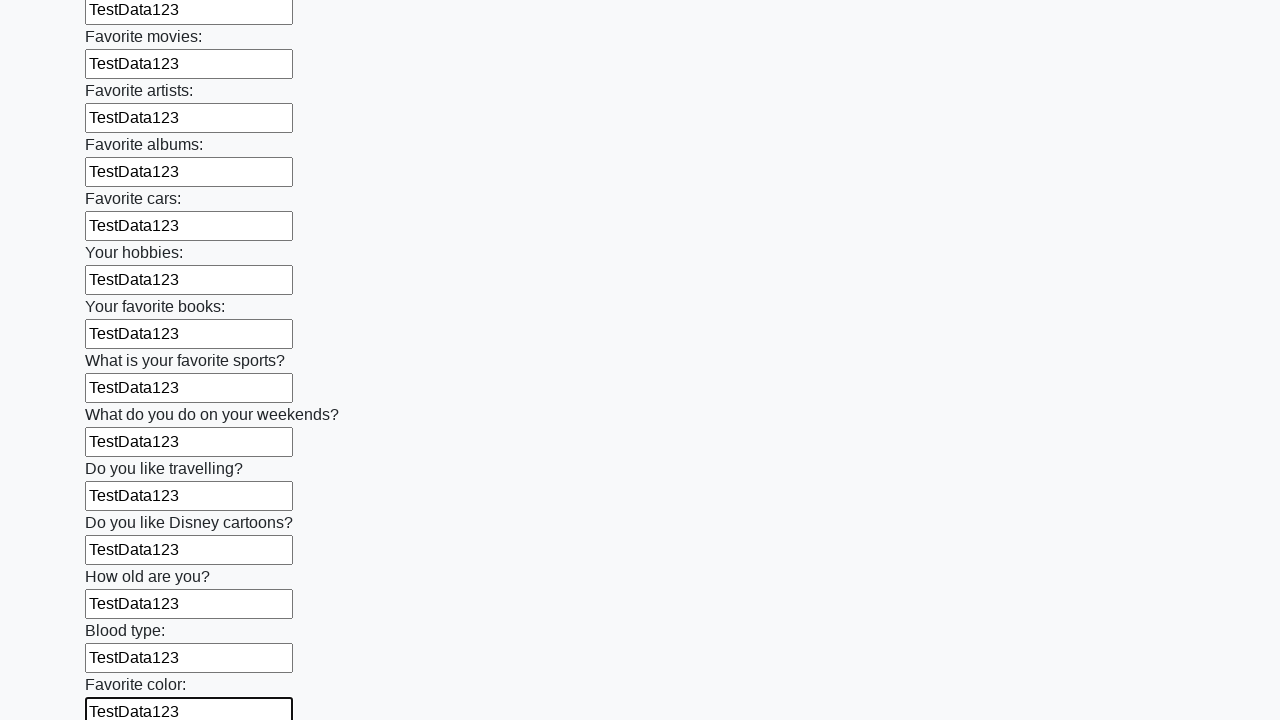

Filled a text input field with 'TestData123' on input[type='text'] >> nth=20
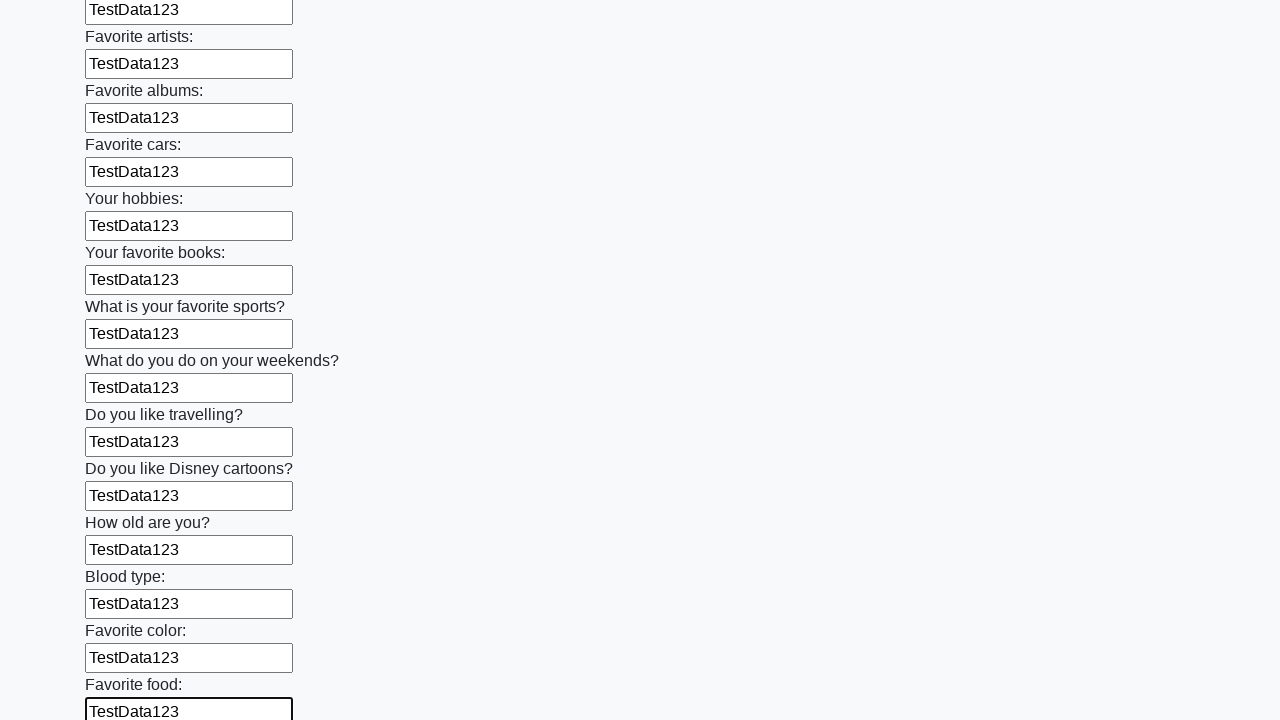

Filled a text input field with 'TestData123' on input[type='text'] >> nth=21
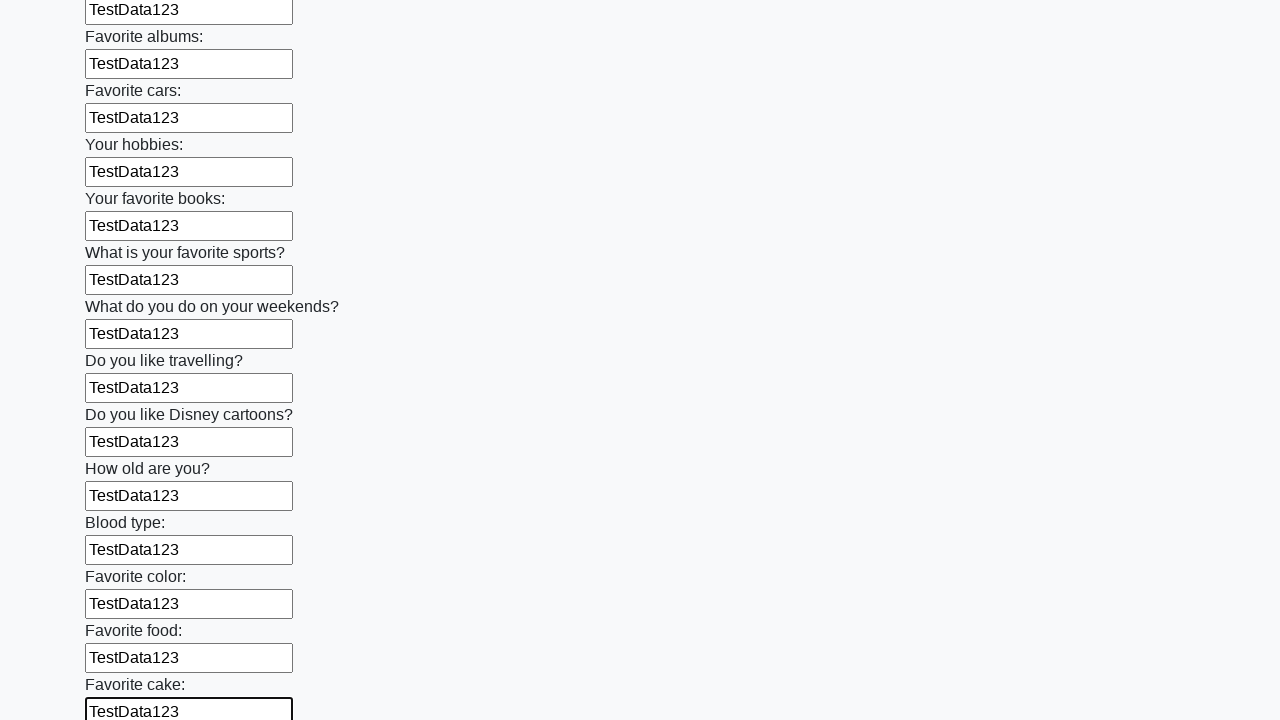

Filled a text input field with 'TestData123' on input[type='text'] >> nth=22
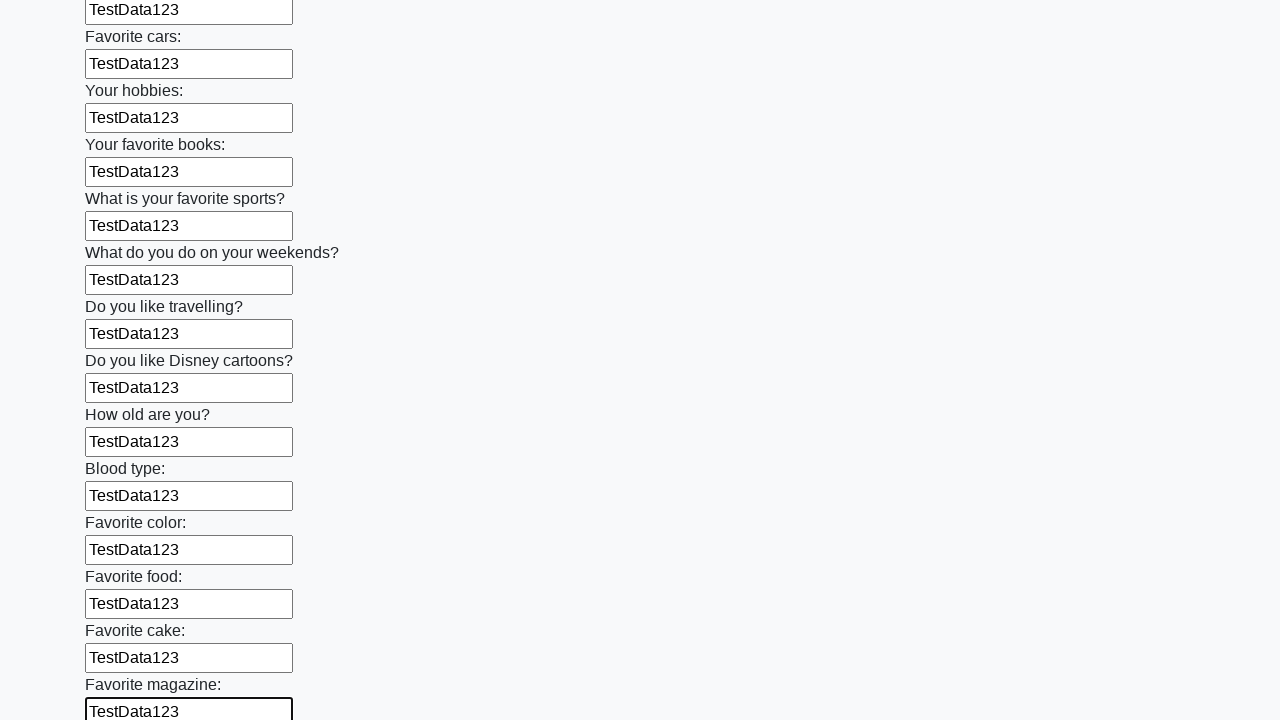

Filled a text input field with 'TestData123' on input[type='text'] >> nth=23
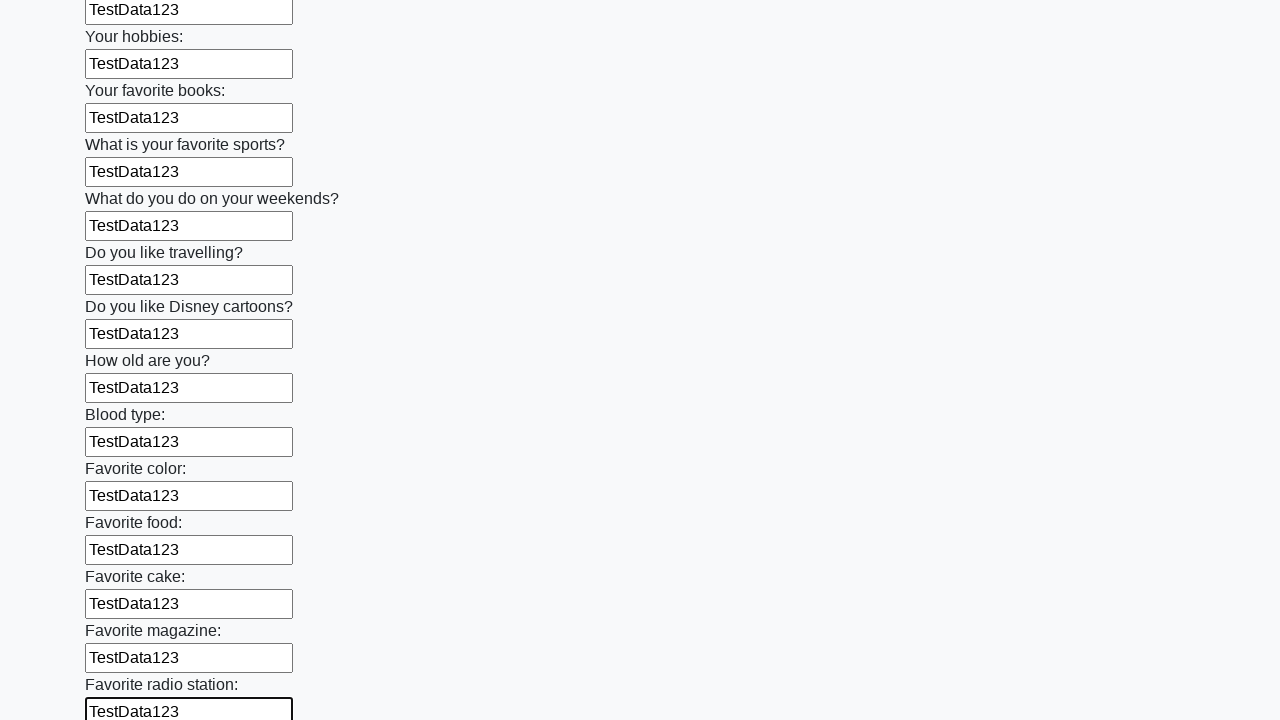

Filled a text input field with 'TestData123' on input[type='text'] >> nth=24
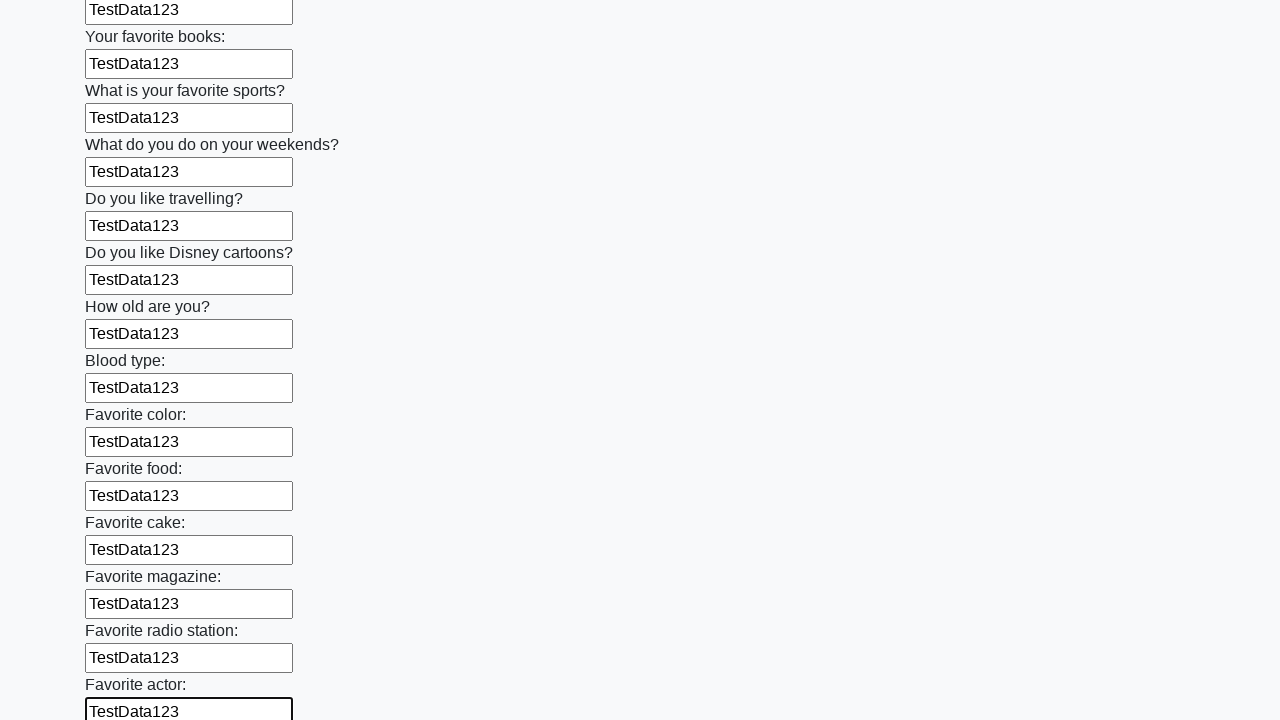

Filled a text input field with 'TestData123' on input[type='text'] >> nth=25
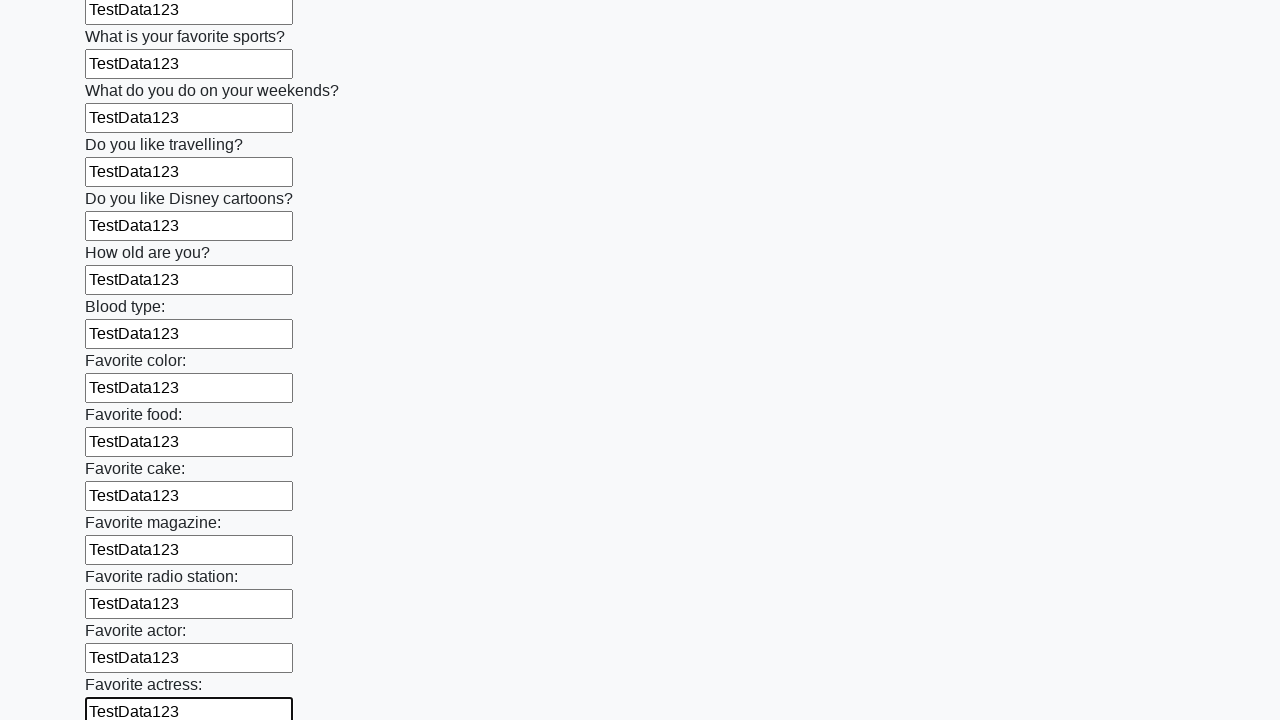

Filled a text input field with 'TestData123' on input[type='text'] >> nth=26
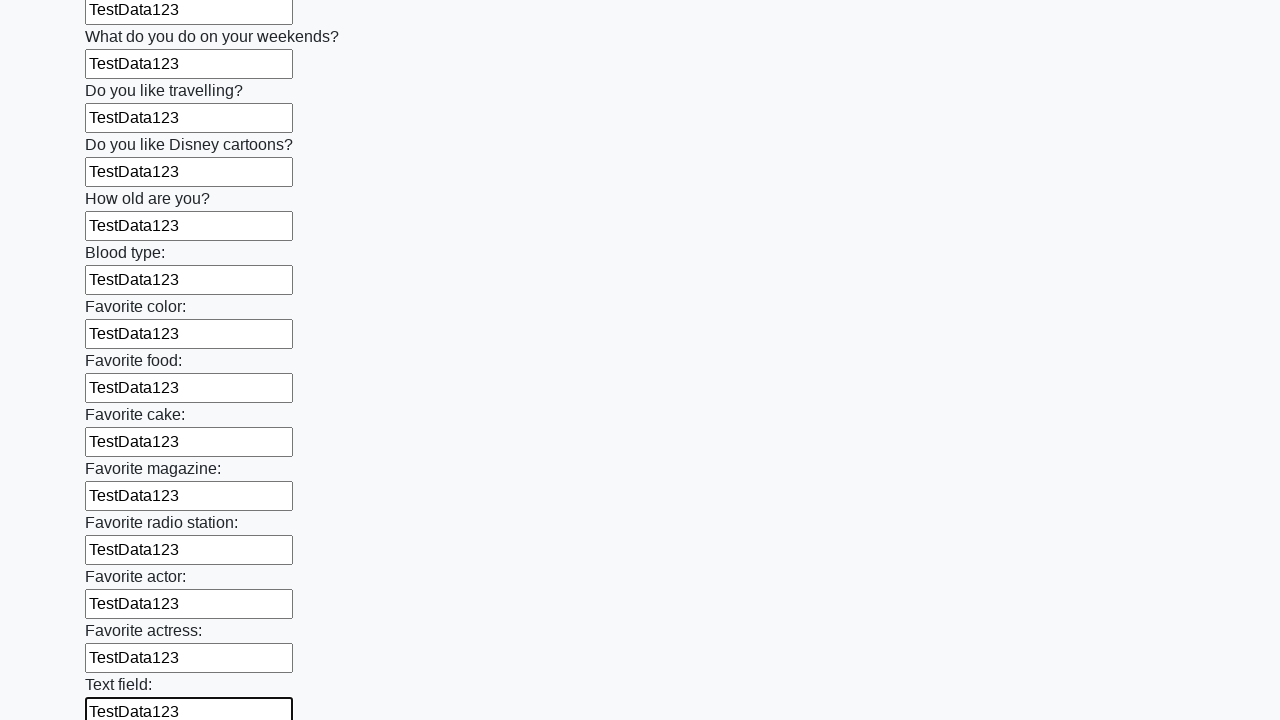

Filled a text input field with 'TestData123' on input[type='text'] >> nth=27
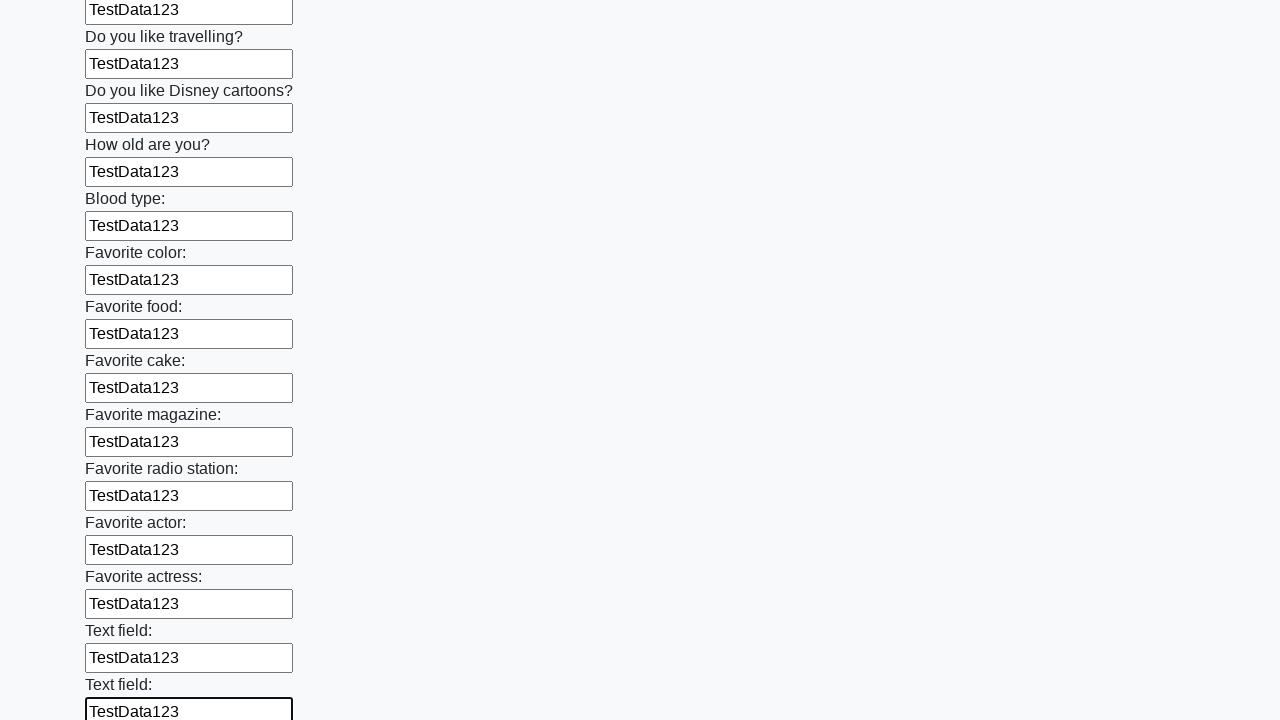

Filled a text input field with 'TestData123' on input[type='text'] >> nth=28
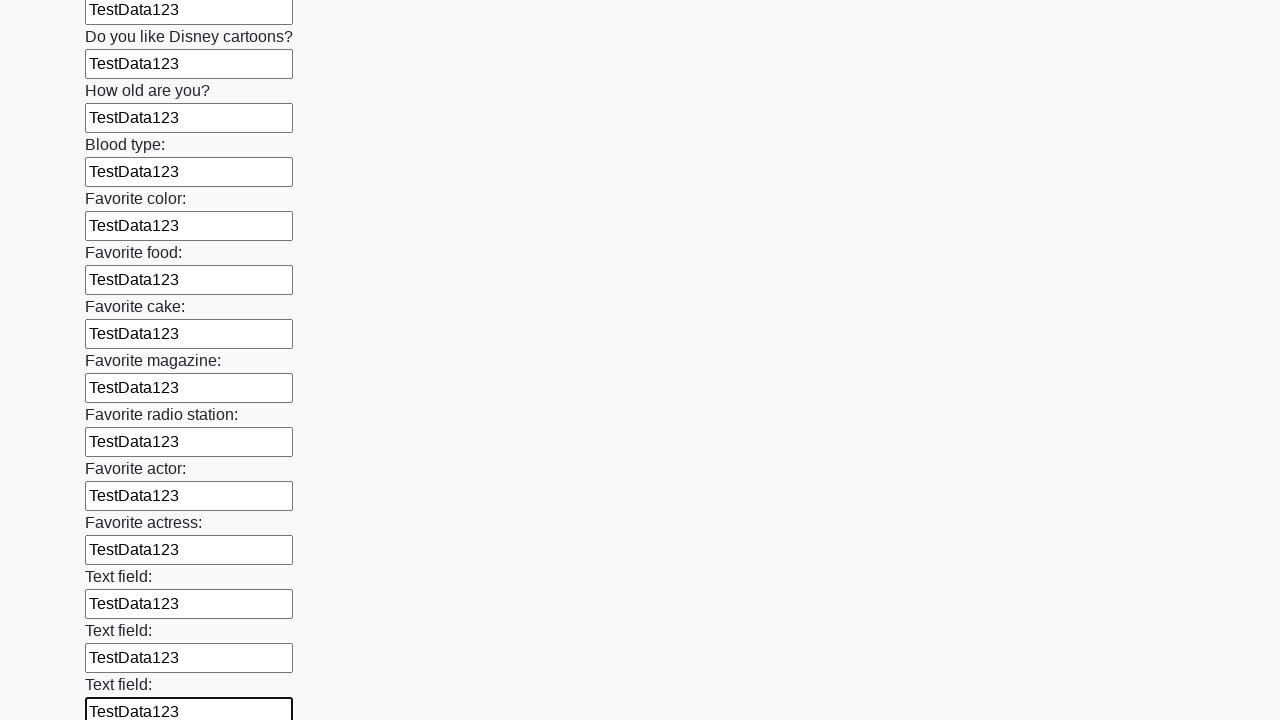

Filled a text input field with 'TestData123' on input[type='text'] >> nth=29
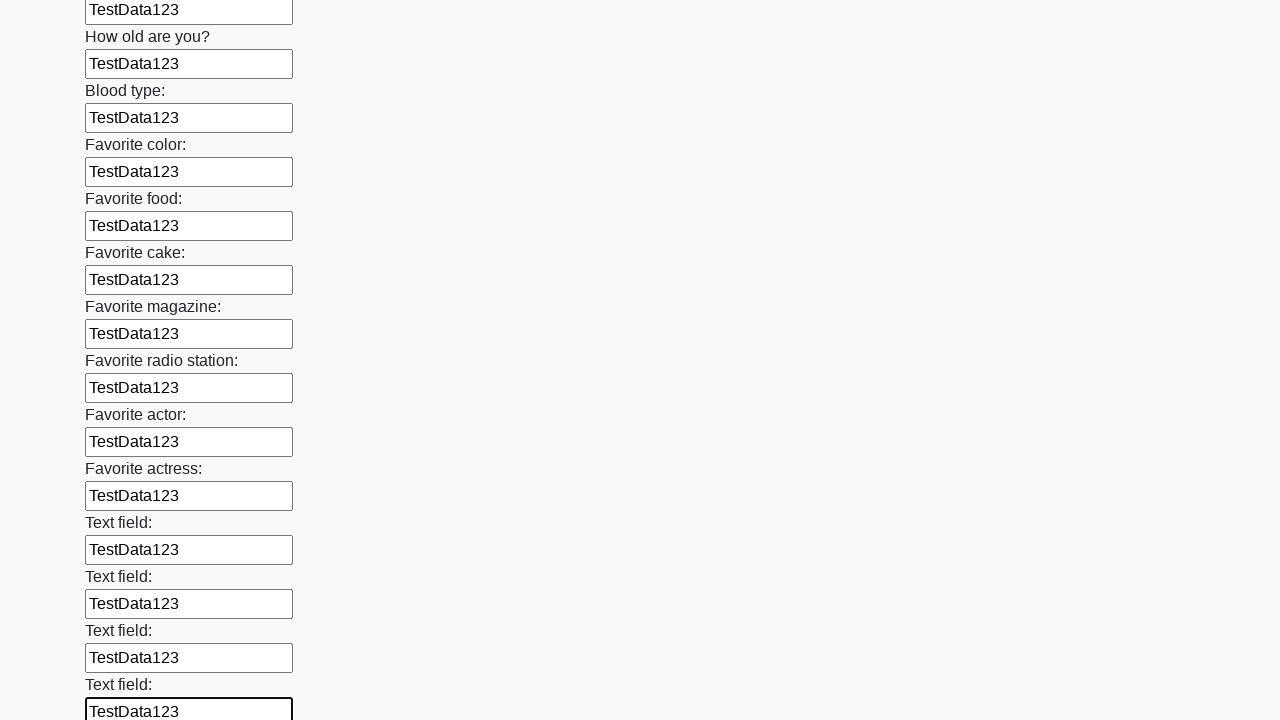

Filled a text input field with 'TestData123' on input[type='text'] >> nth=30
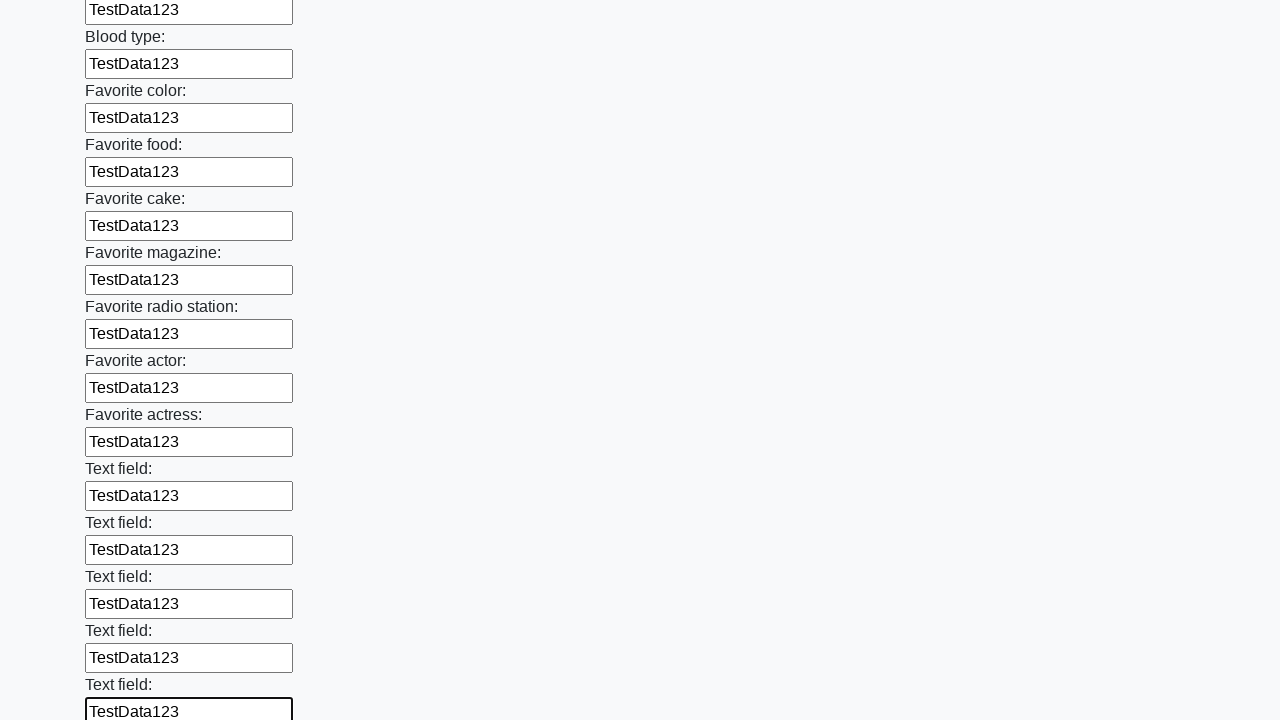

Filled a text input field with 'TestData123' on input[type='text'] >> nth=31
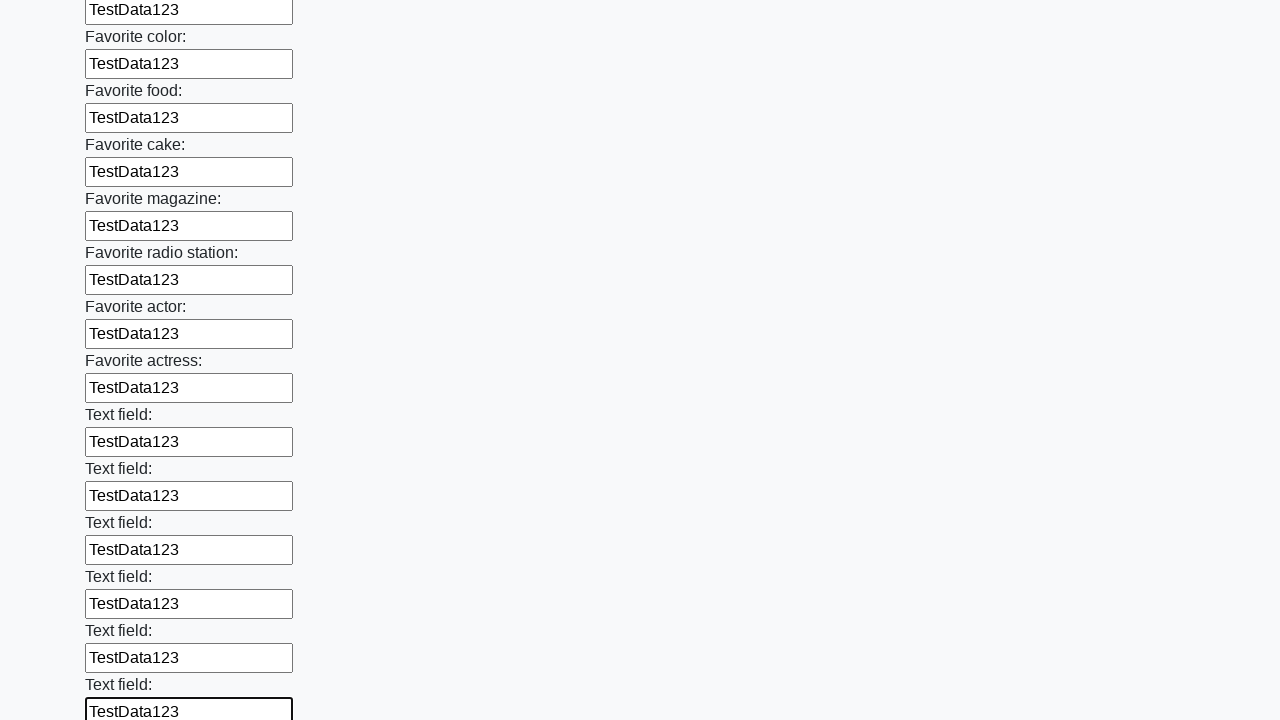

Filled a text input field with 'TestData123' on input[type='text'] >> nth=32
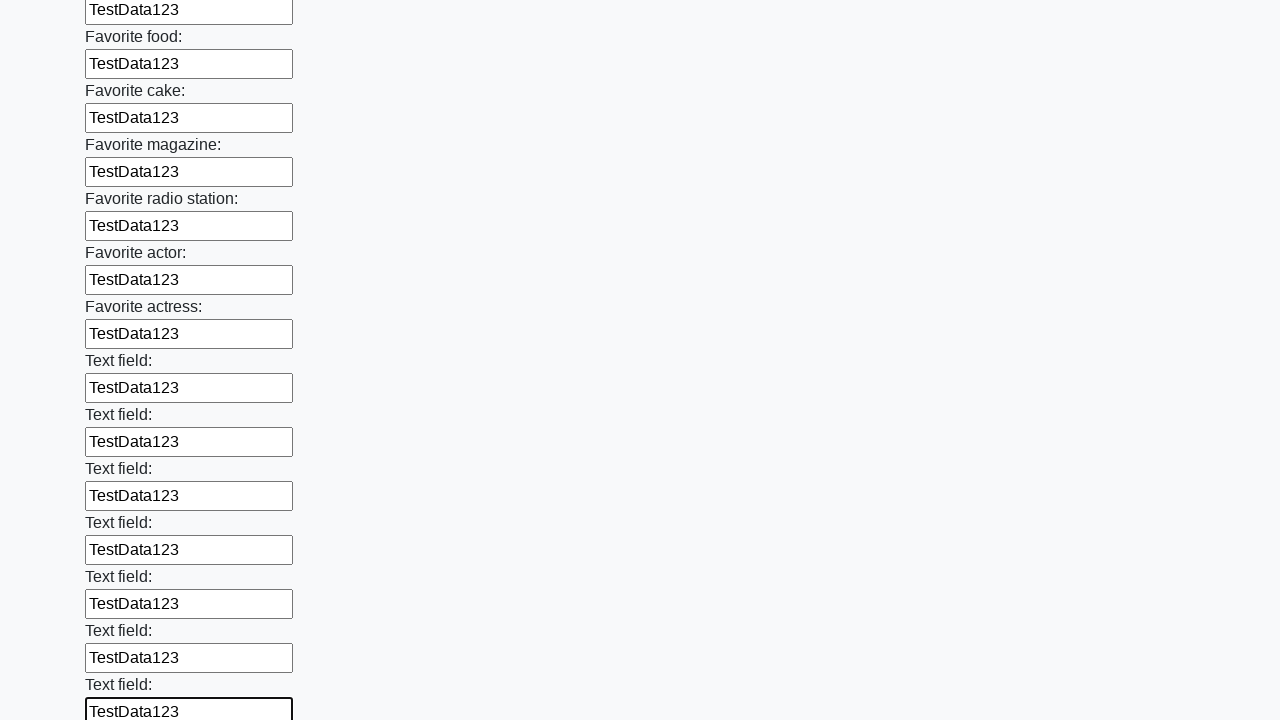

Filled a text input field with 'TestData123' on input[type='text'] >> nth=33
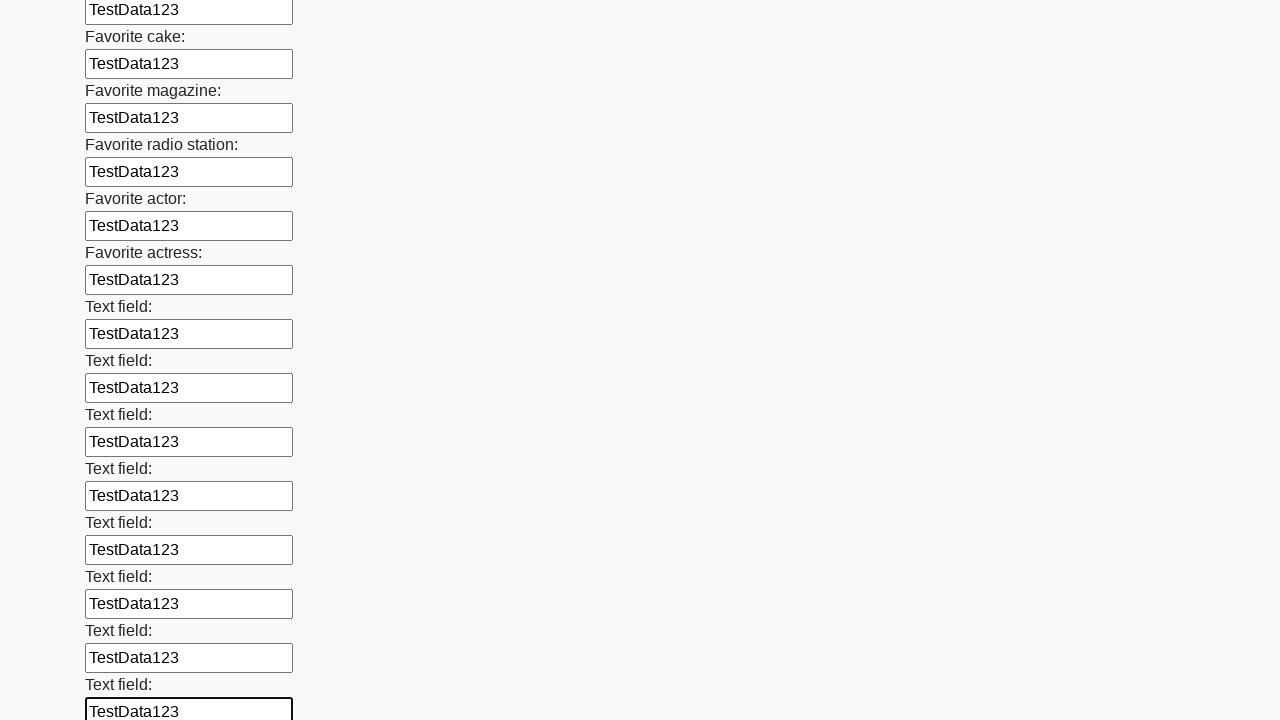

Filled a text input field with 'TestData123' on input[type='text'] >> nth=34
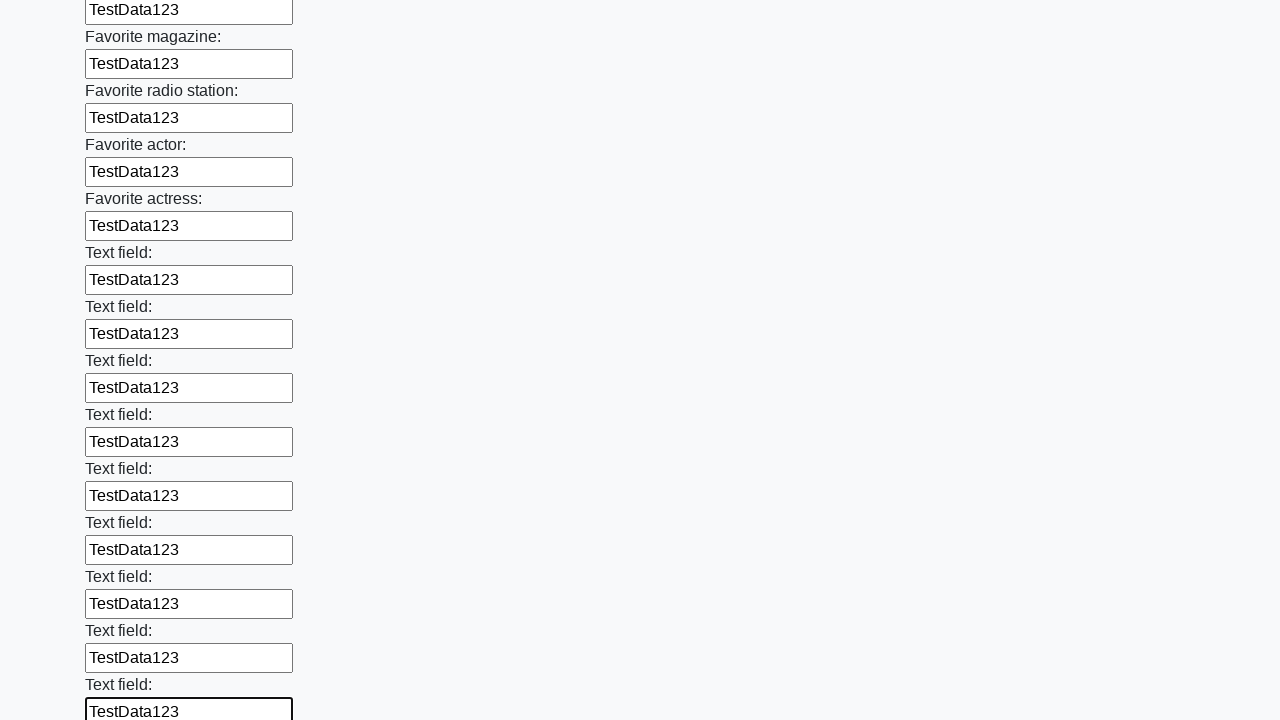

Filled a text input field with 'TestData123' on input[type='text'] >> nth=35
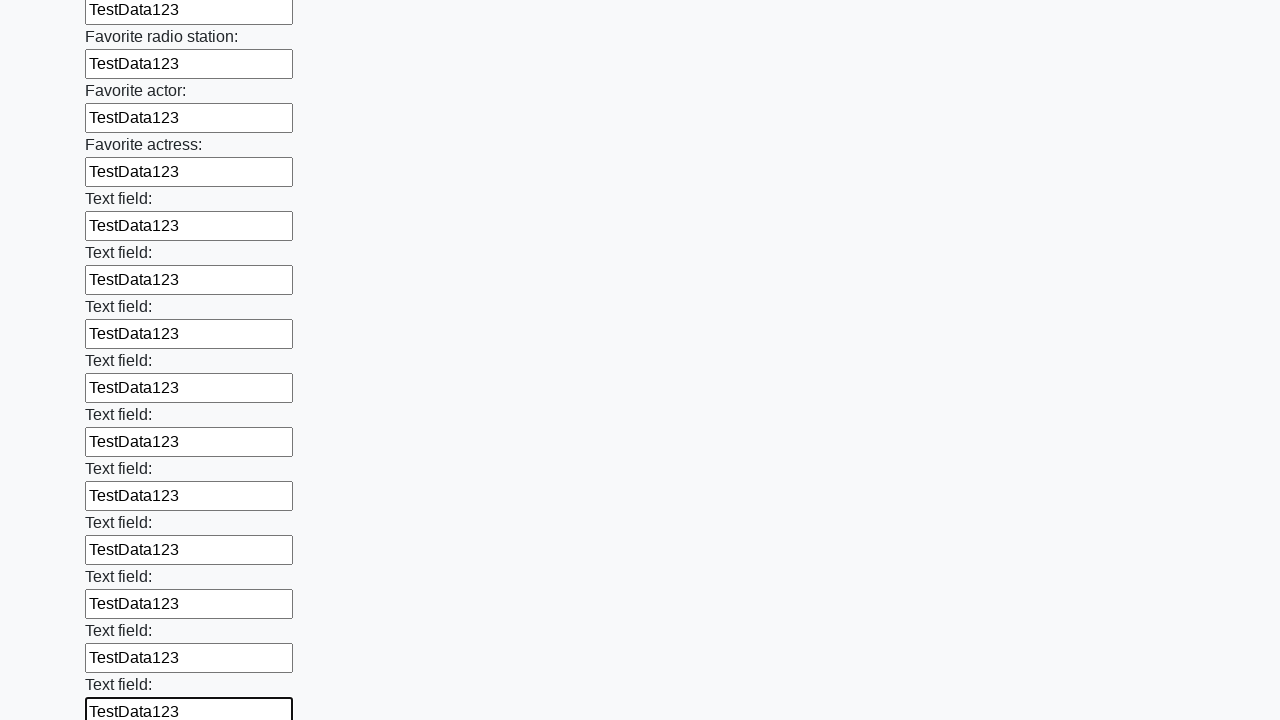

Filled a text input field with 'TestData123' on input[type='text'] >> nth=36
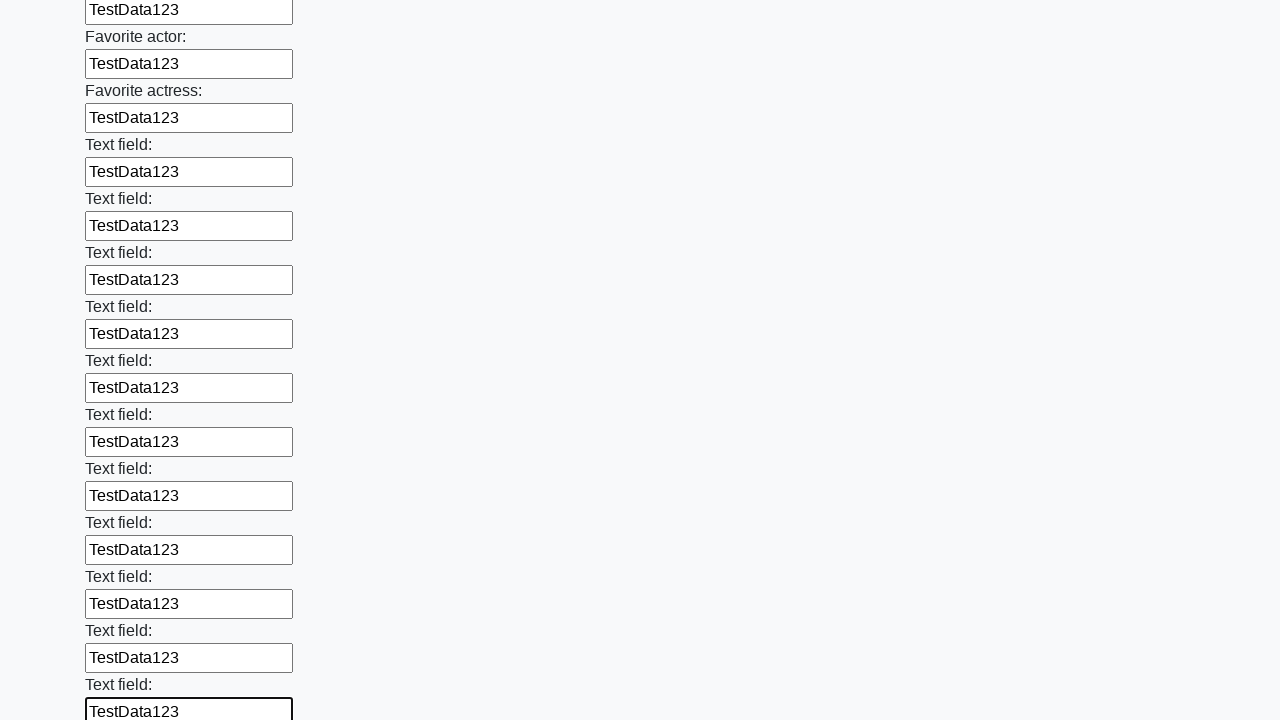

Filled a text input field with 'TestData123' on input[type='text'] >> nth=37
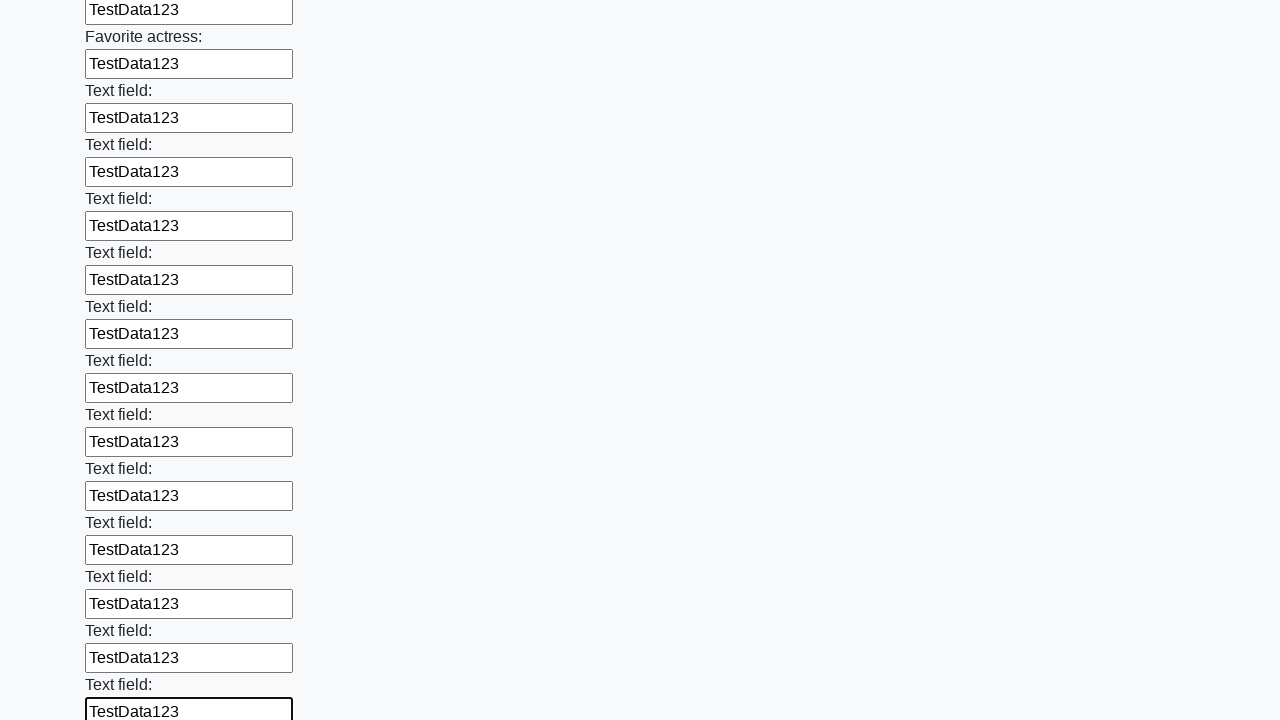

Filled a text input field with 'TestData123' on input[type='text'] >> nth=38
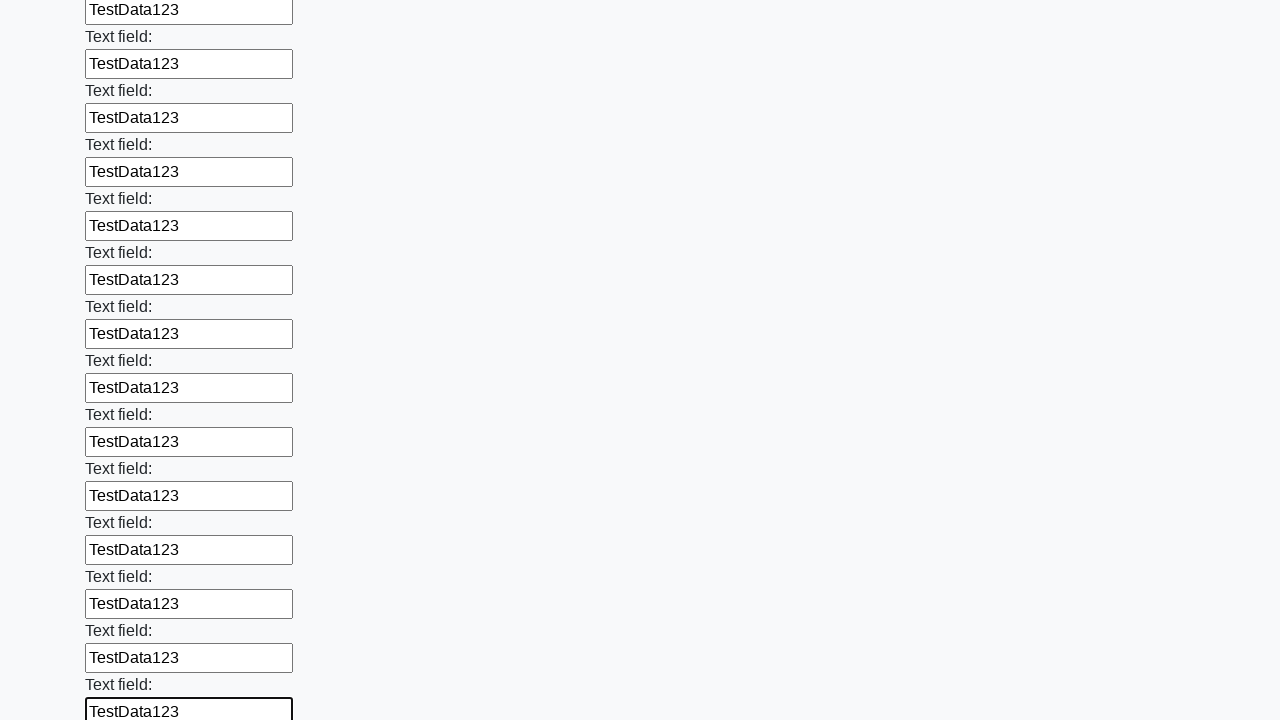

Filled a text input field with 'TestData123' on input[type='text'] >> nth=39
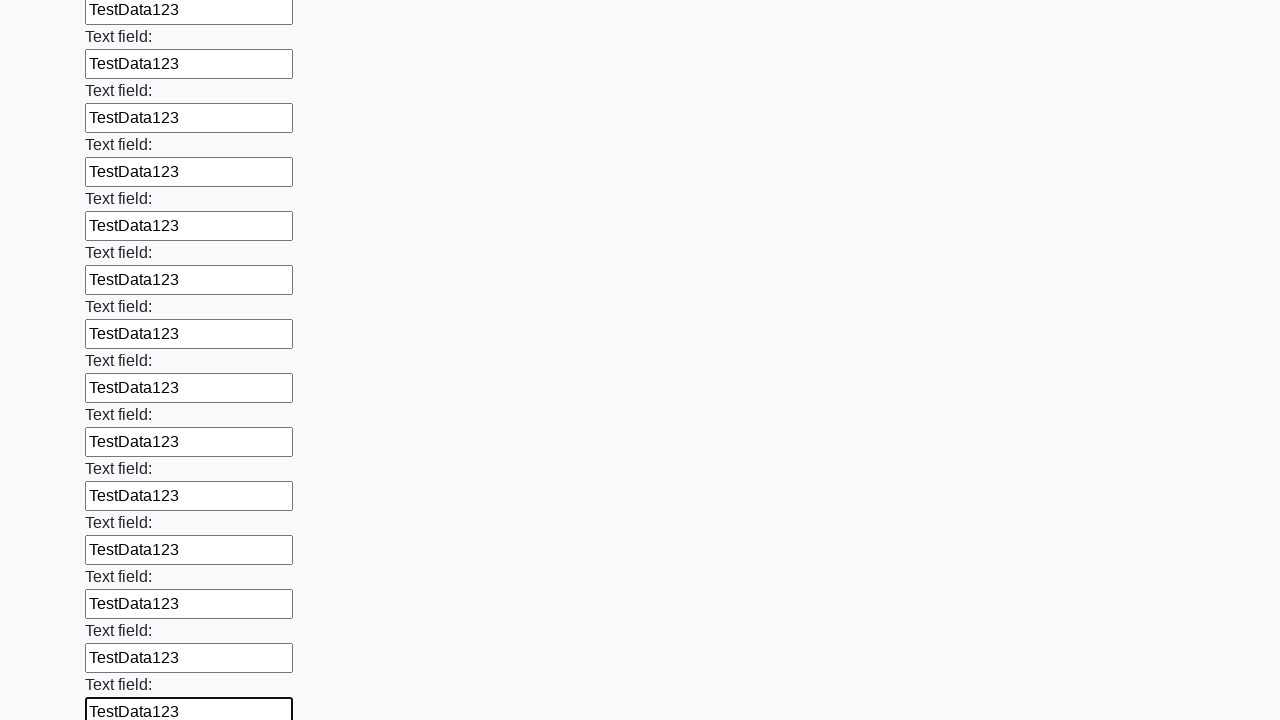

Filled a text input field with 'TestData123' on input[type='text'] >> nth=40
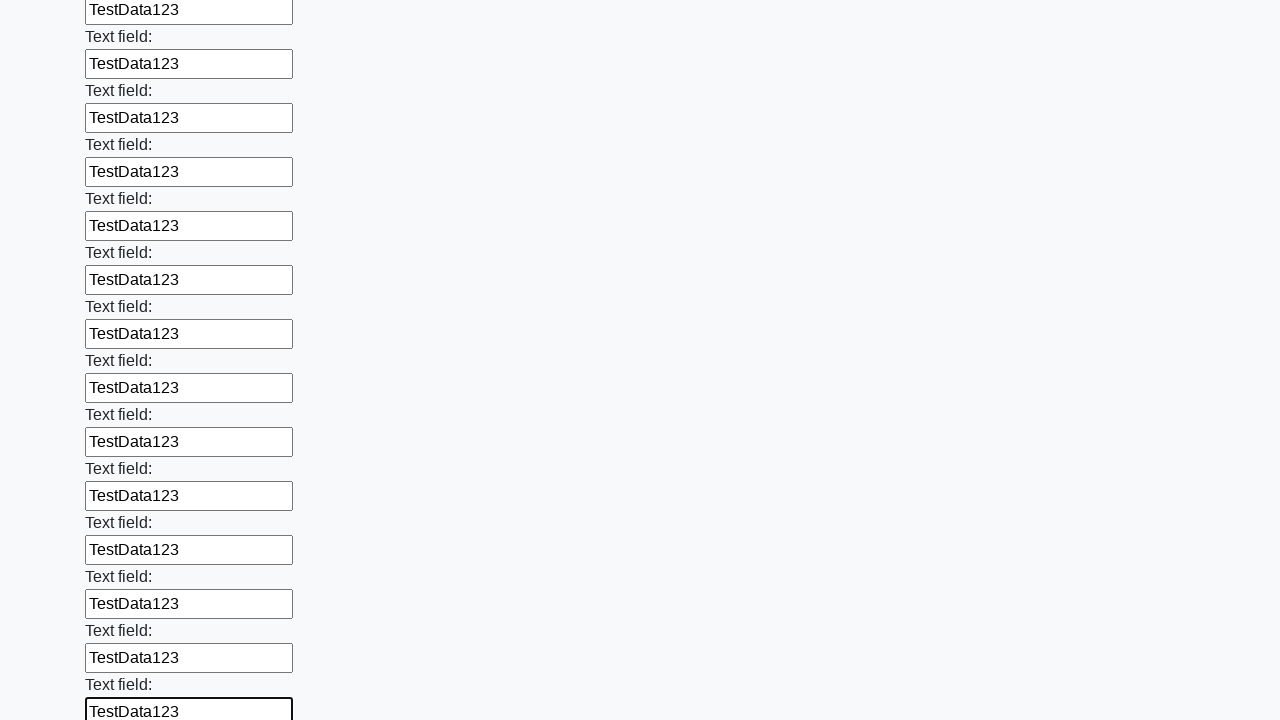

Filled a text input field with 'TestData123' on input[type='text'] >> nth=41
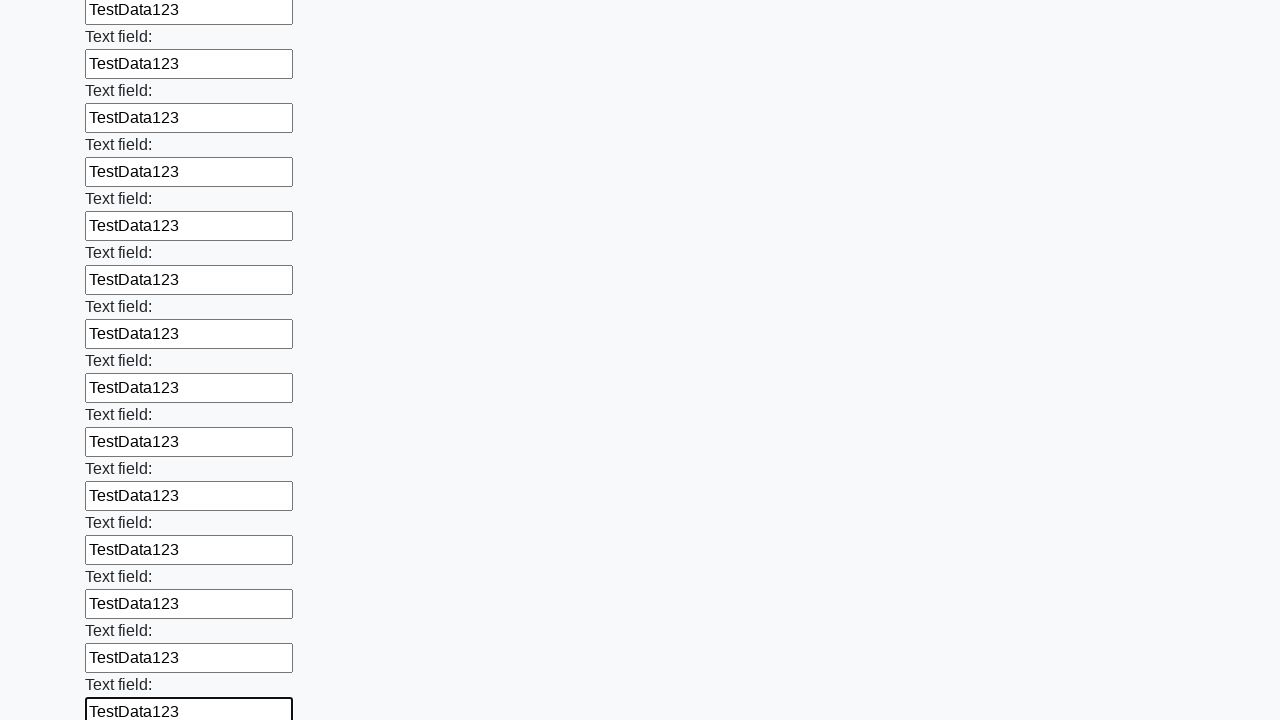

Filled a text input field with 'TestData123' on input[type='text'] >> nth=42
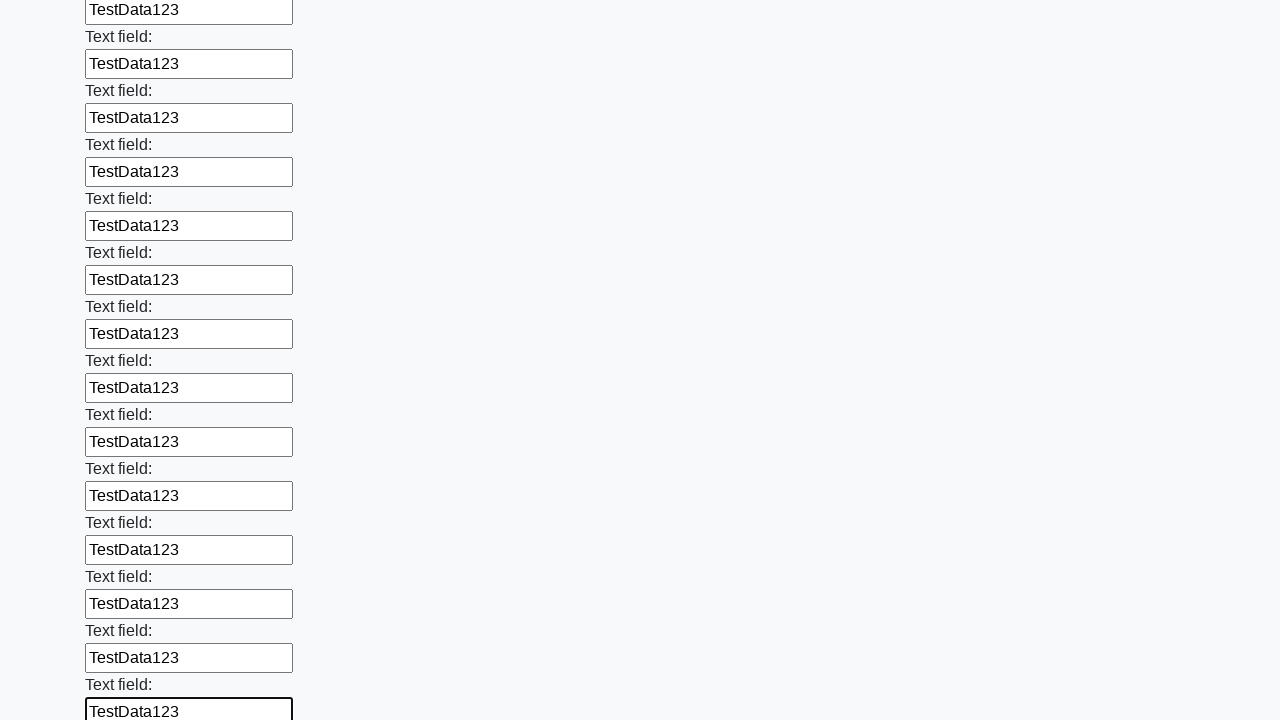

Filled a text input field with 'TestData123' on input[type='text'] >> nth=43
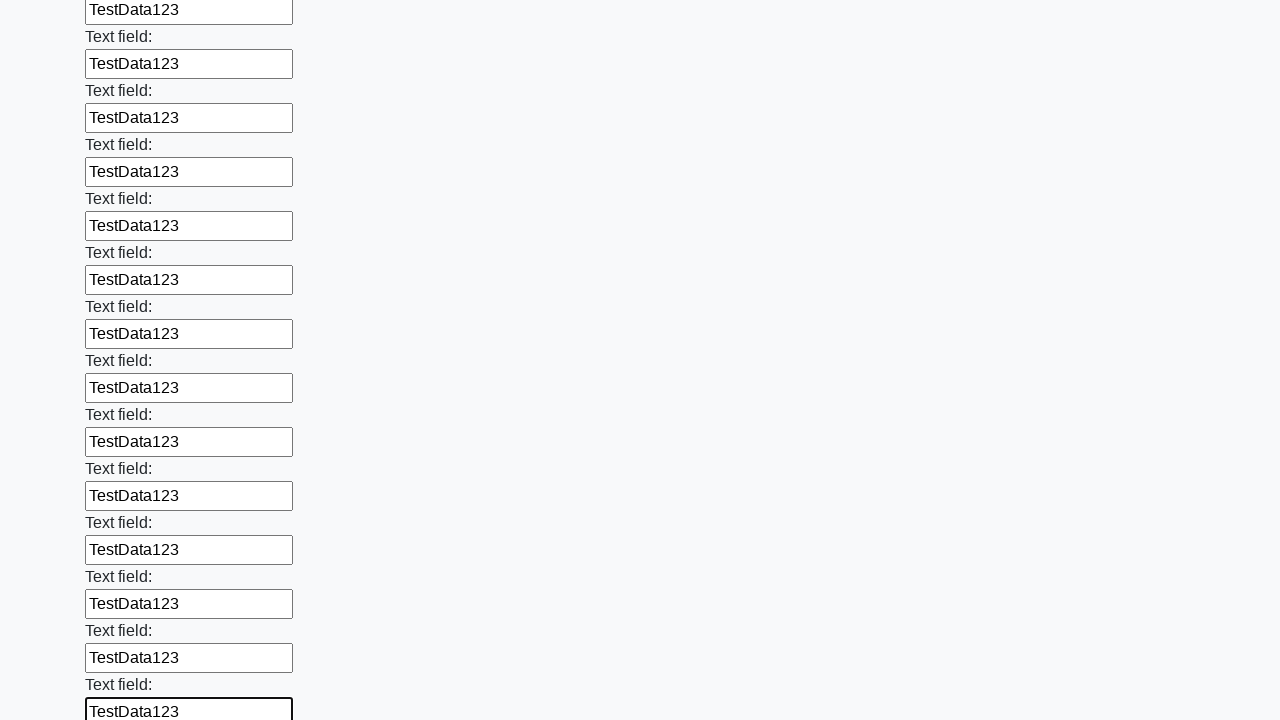

Filled a text input field with 'TestData123' on input[type='text'] >> nth=44
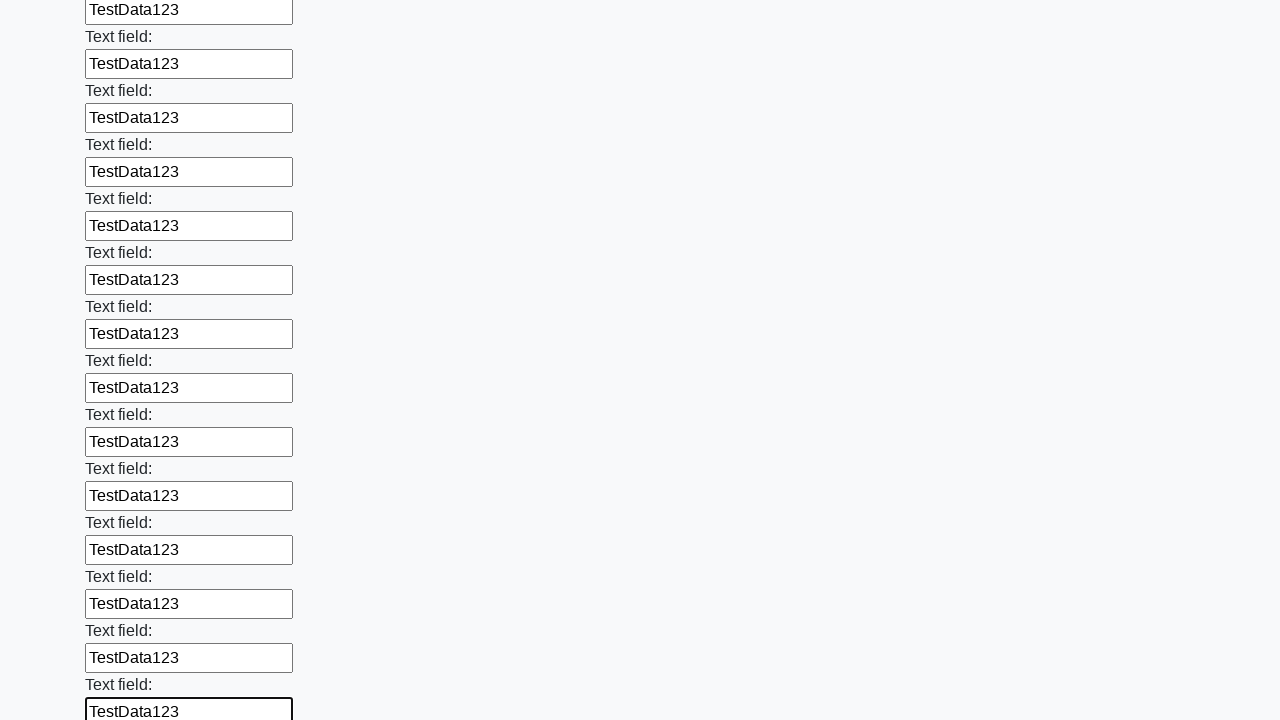

Filled a text input field with 'TestData123' on input[type='text'] >> nth=45
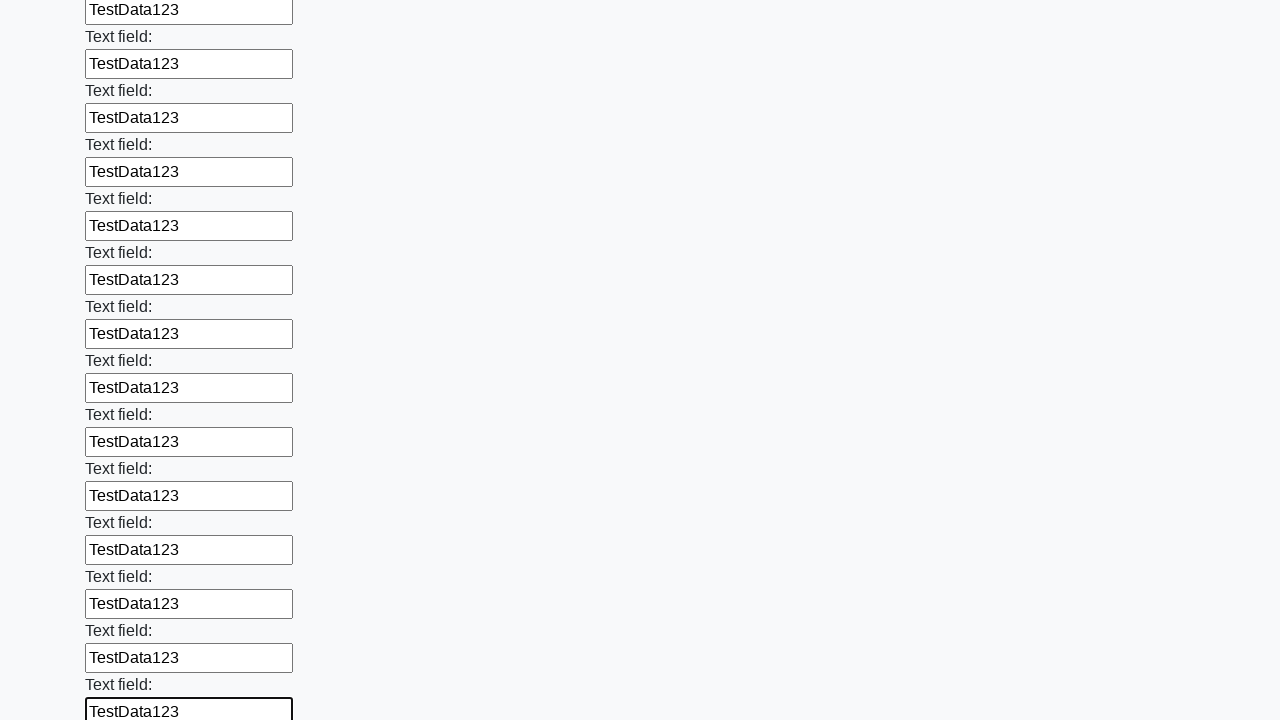

Filled a text input field with 'TestData123' on input[type='text'] >> nth=46
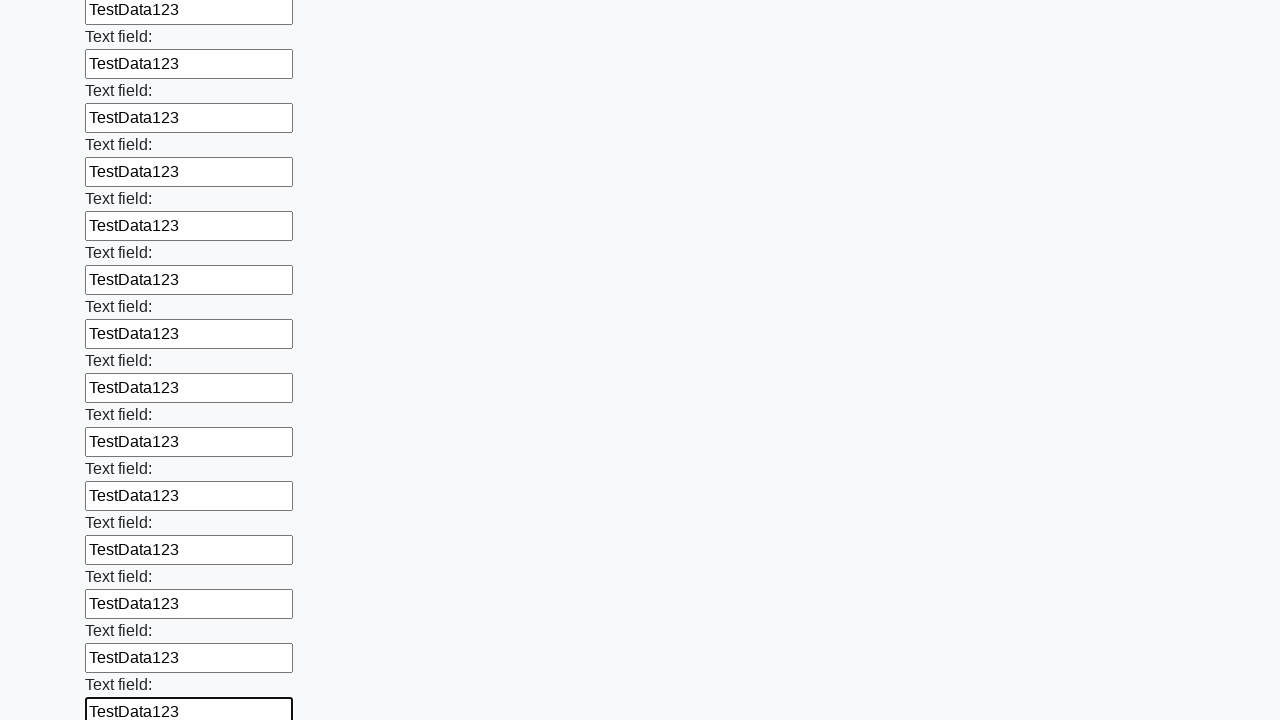

Filled a text input field with 'TestData123' on input[type='text'] >> nth=47
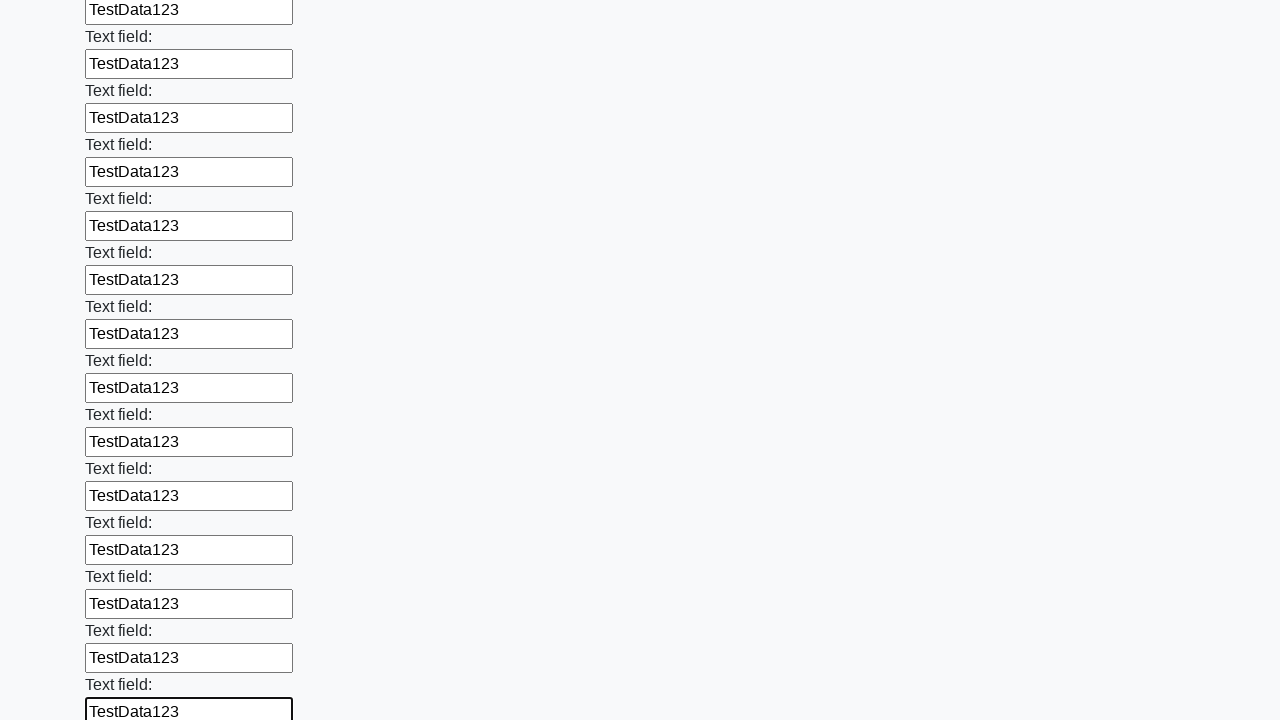

Filled a text input field with 'TestData123' on input[type='text'] >> nth=48
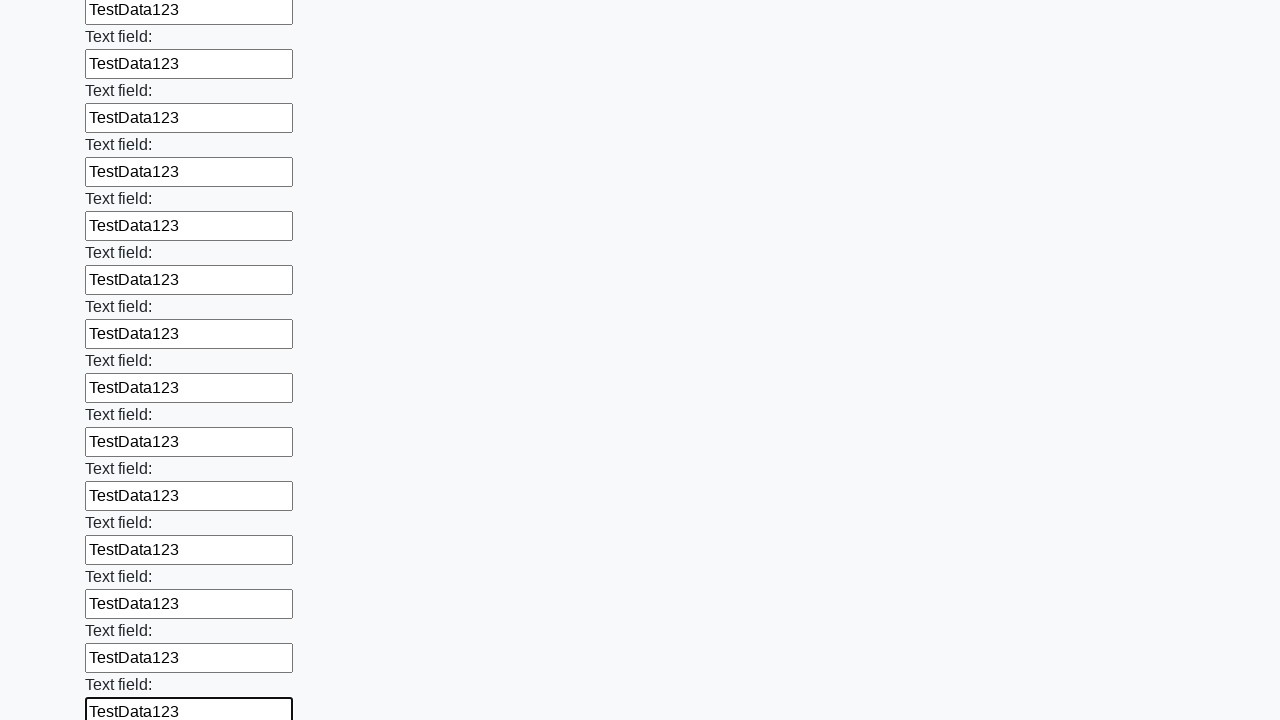

Filled a text input field with 'TestData123' on input[type='text'] >> nth=49
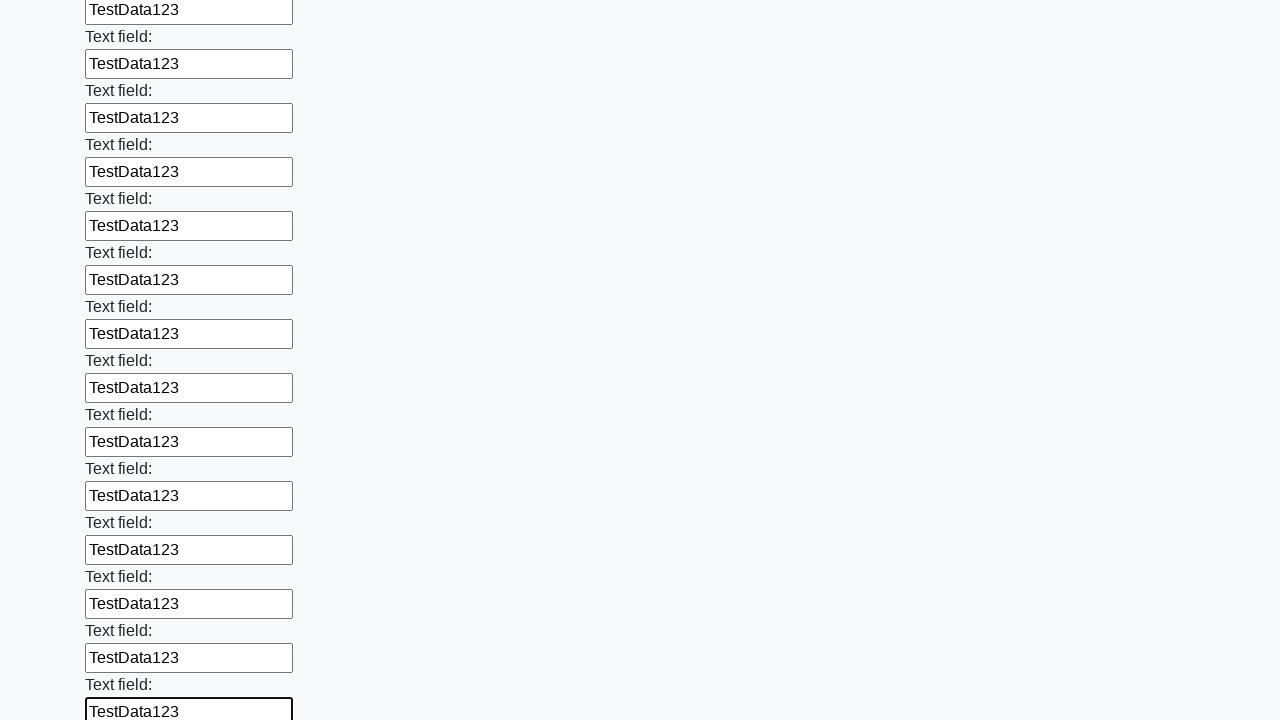

Filled a text input field with 'TestData123' on input[type='text'] >> nth=50
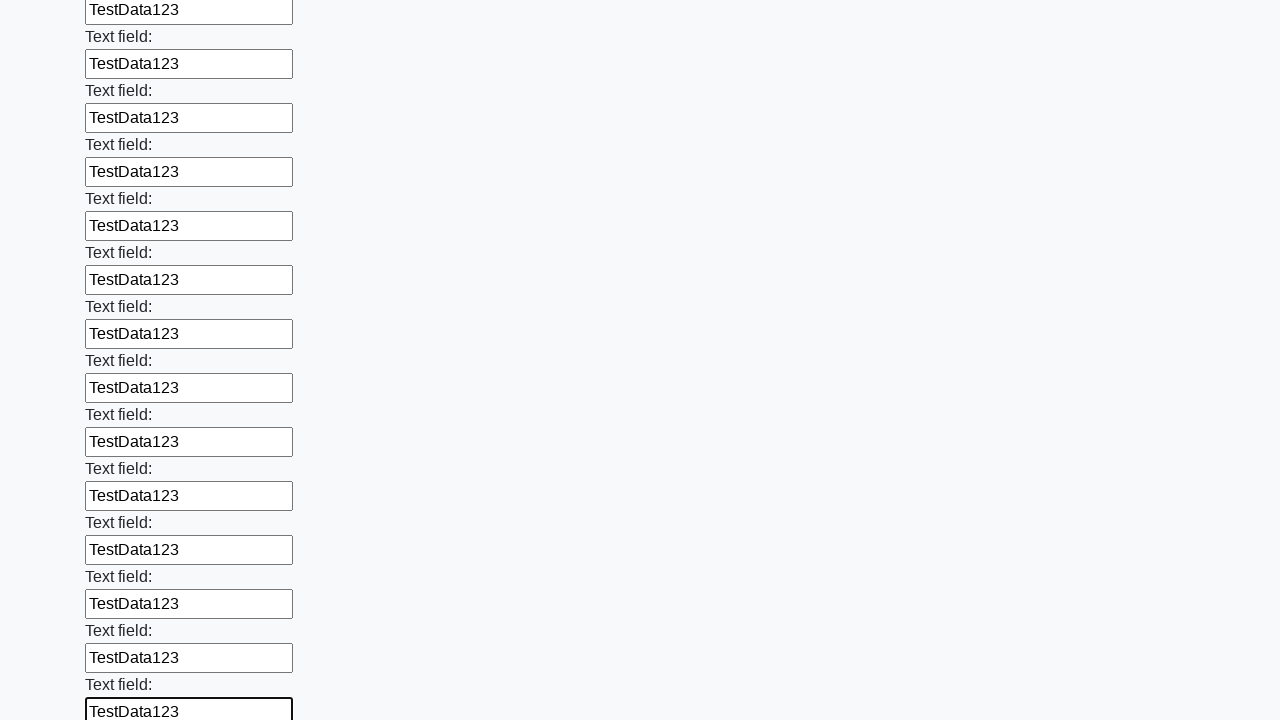

Filled a text input field with 'TestData123' on input[type='text'] >> nth=51
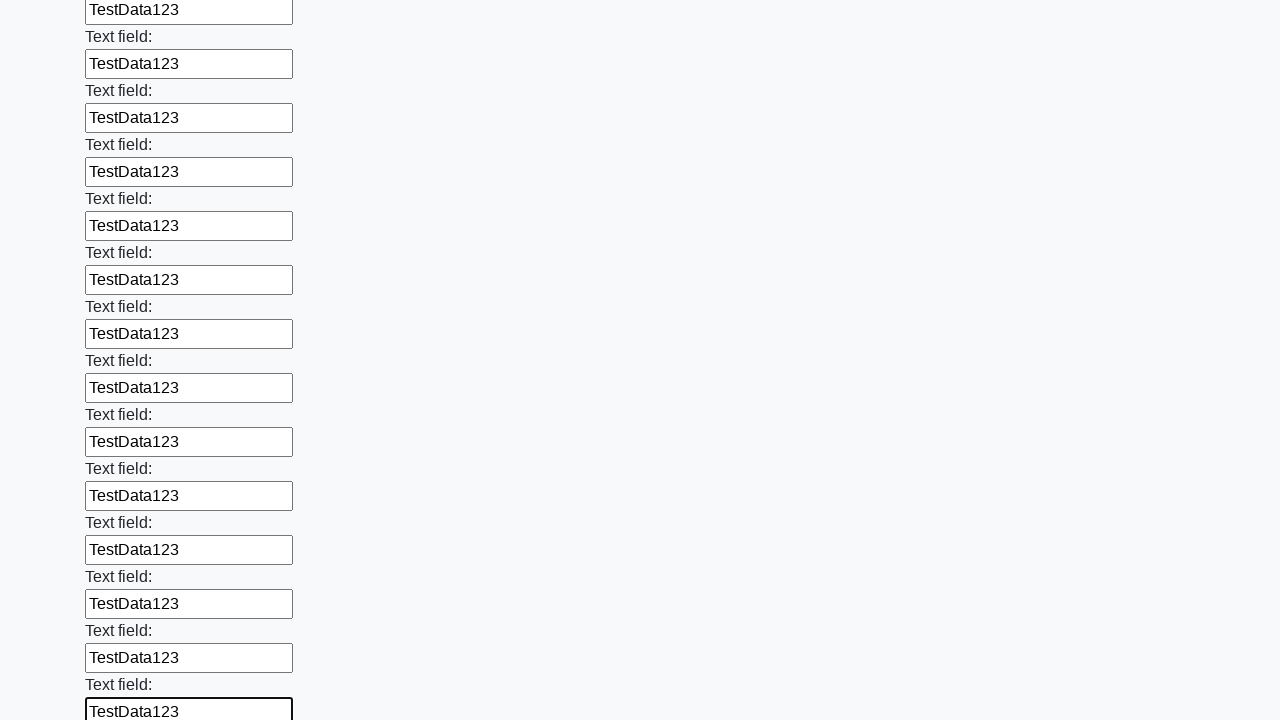

Filled a text input field with 'TestData123' on input[type='text'] >> nth=52
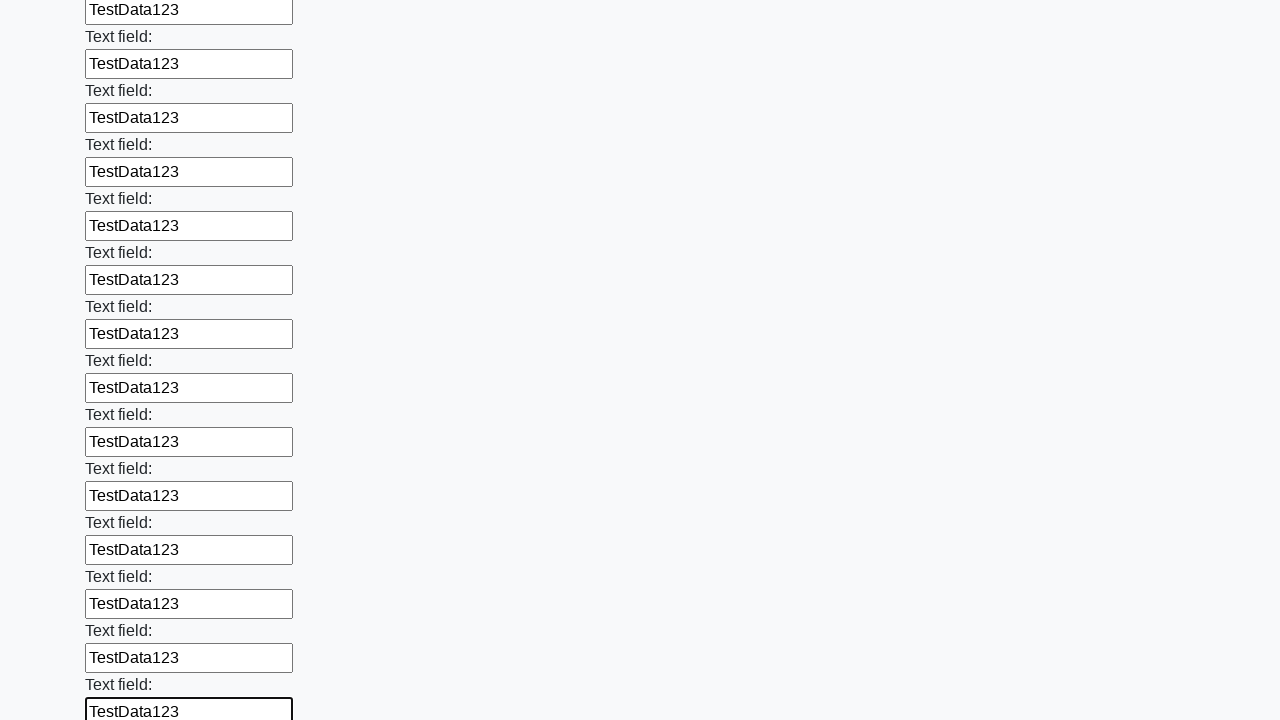

Filled a text input field with 'TestData123' on input[type='text'] >> nth=53
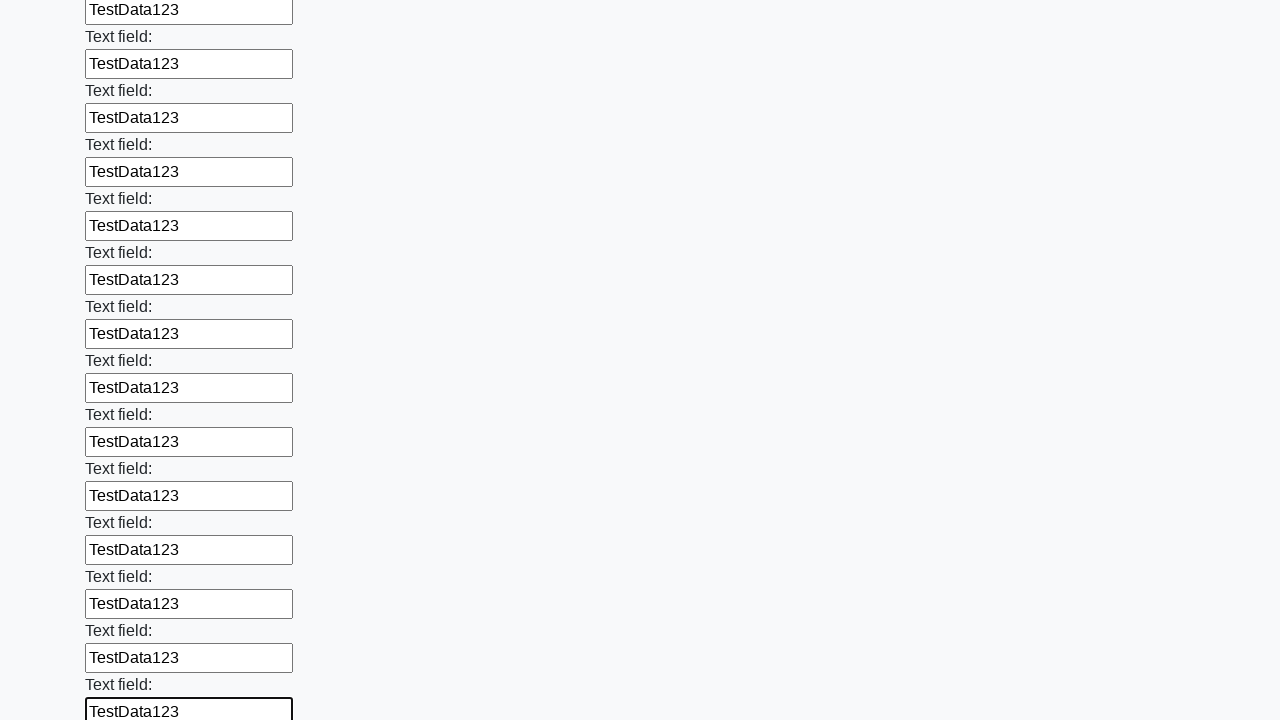

Filled a text input field with 'TestData123' on input[type='text'] >> nth=54
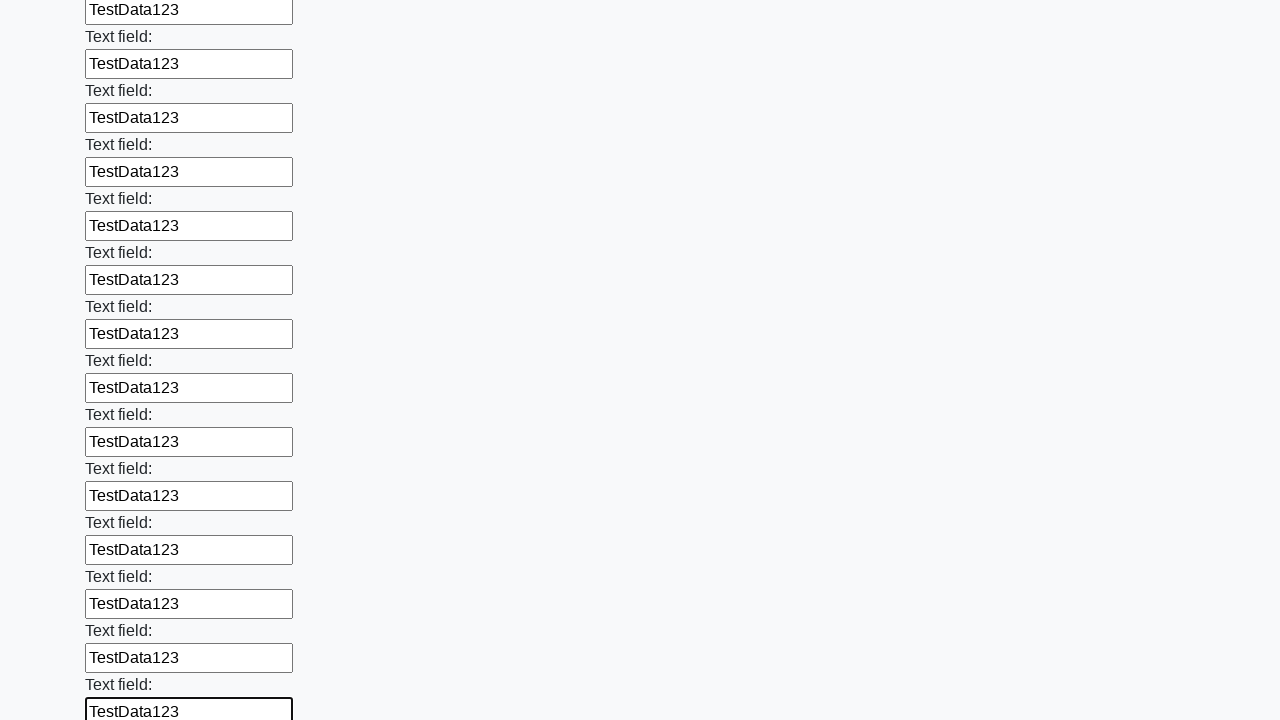

Filled a text input field with 'TestData123' on input[type='text'] >> nth=55
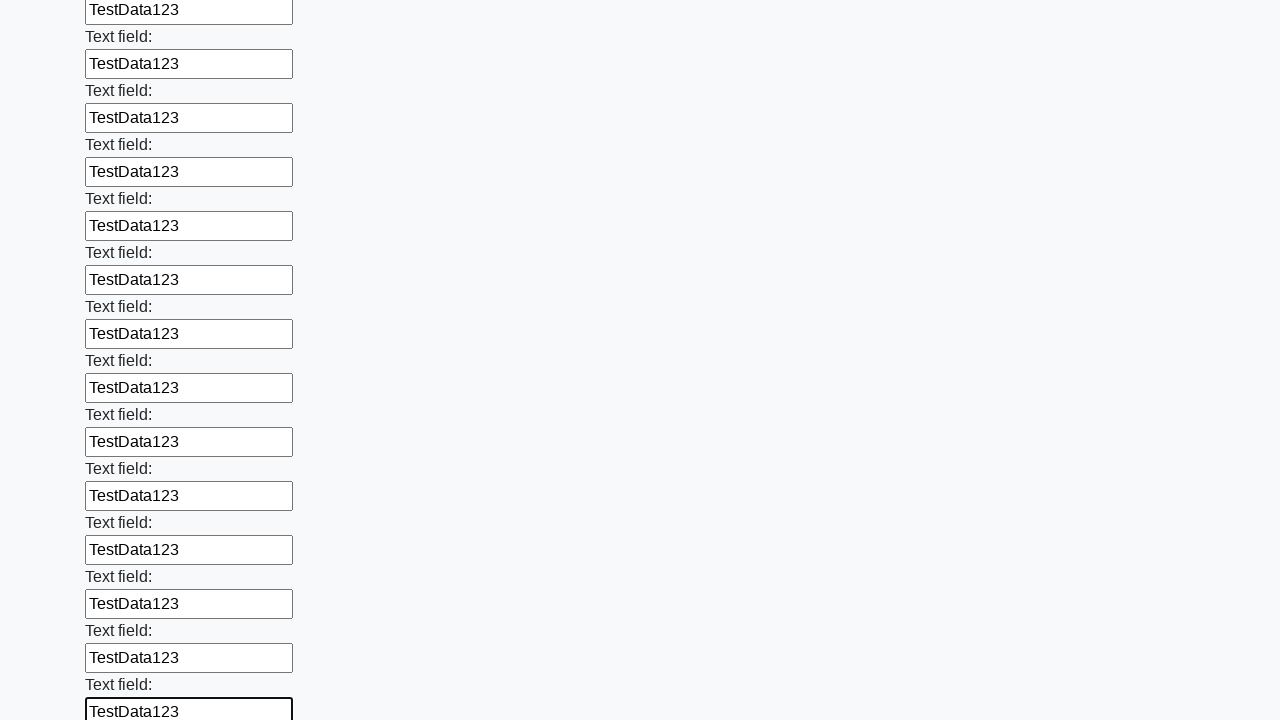

Filled a text input field with 'TestData123' on input[type='text'] >> nth=56
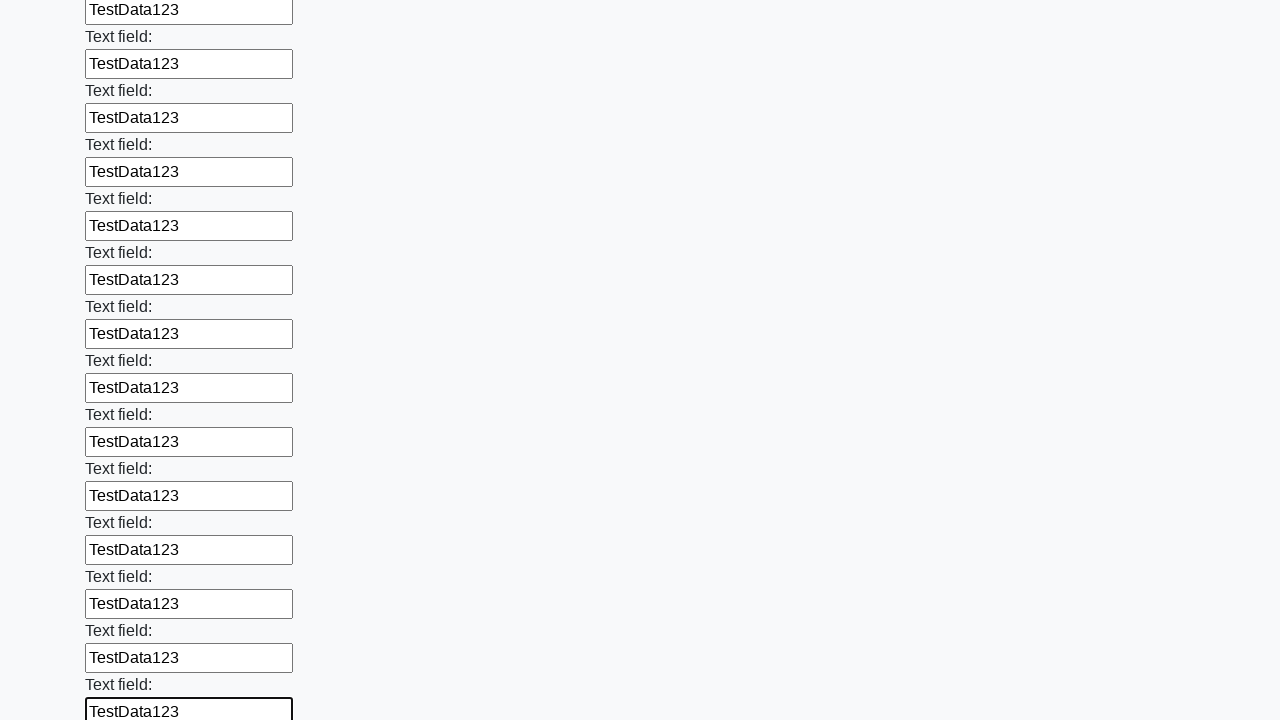

Filled a text input field with 'TestData123' on input[type='text'] >> nth=57
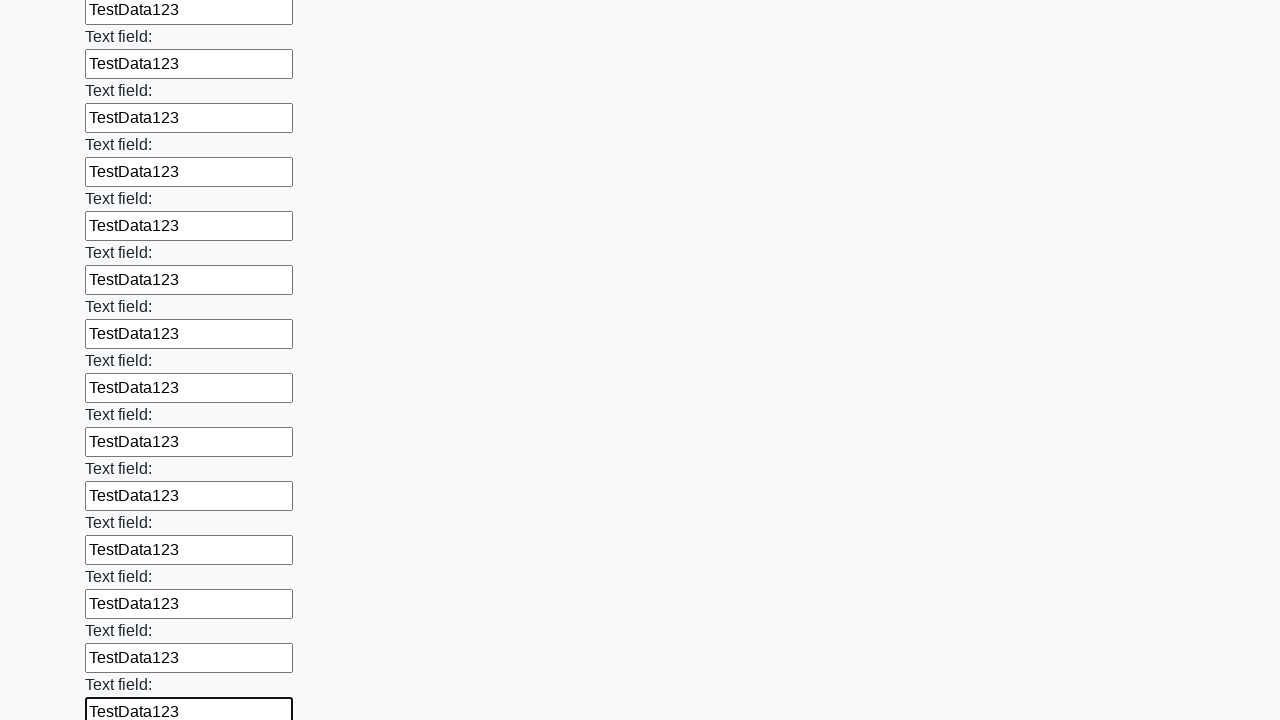

Filled a text input field with 'TestData123' on input[type='text'] >> nth=58
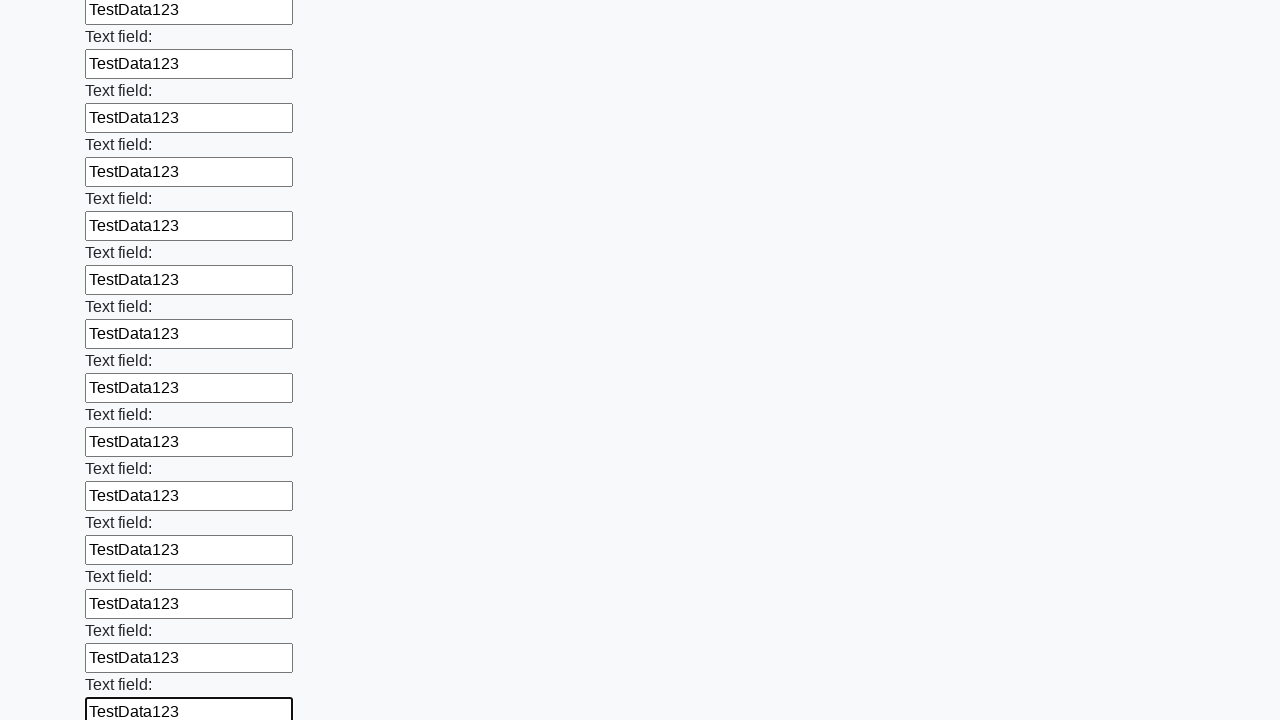

Filled a text input field with 'TestData123' on input[type='text'] >> nth=59
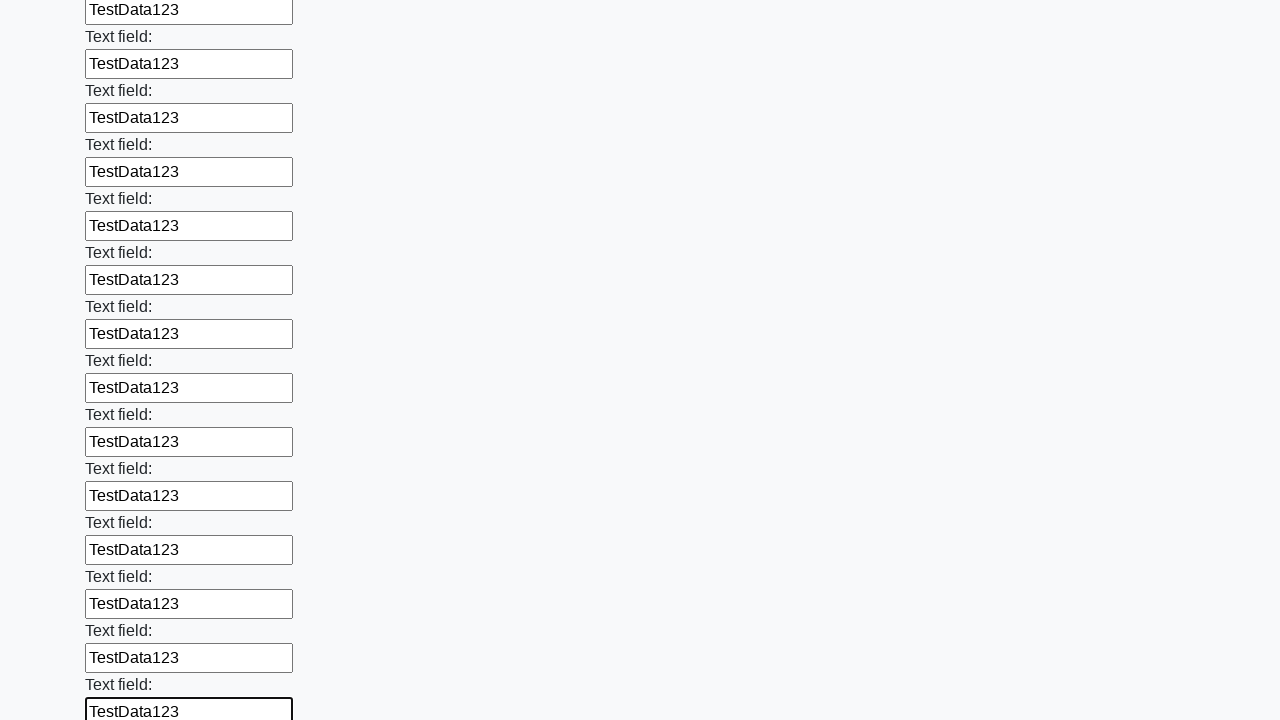

Filled a text input field with 'TestData123' on input[type='text'] >> nth=60
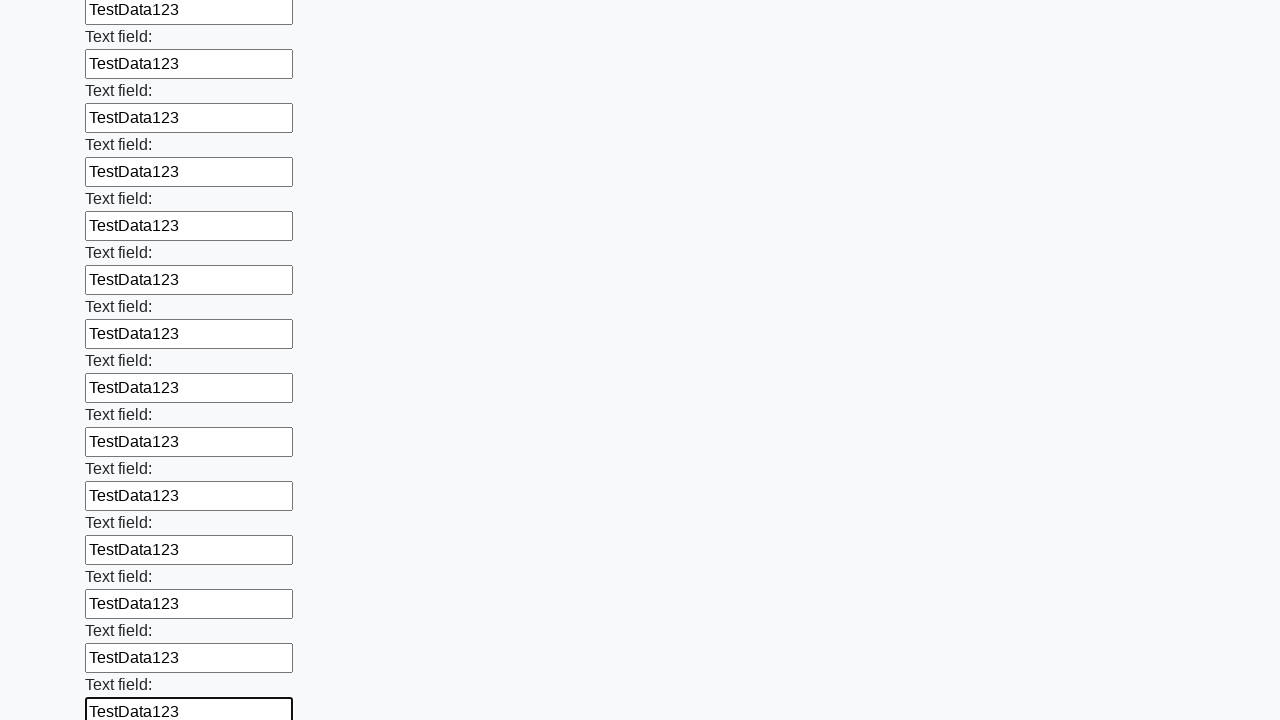

Filled a text input field with 'TestData123' on input[type='text'] >> nth=61
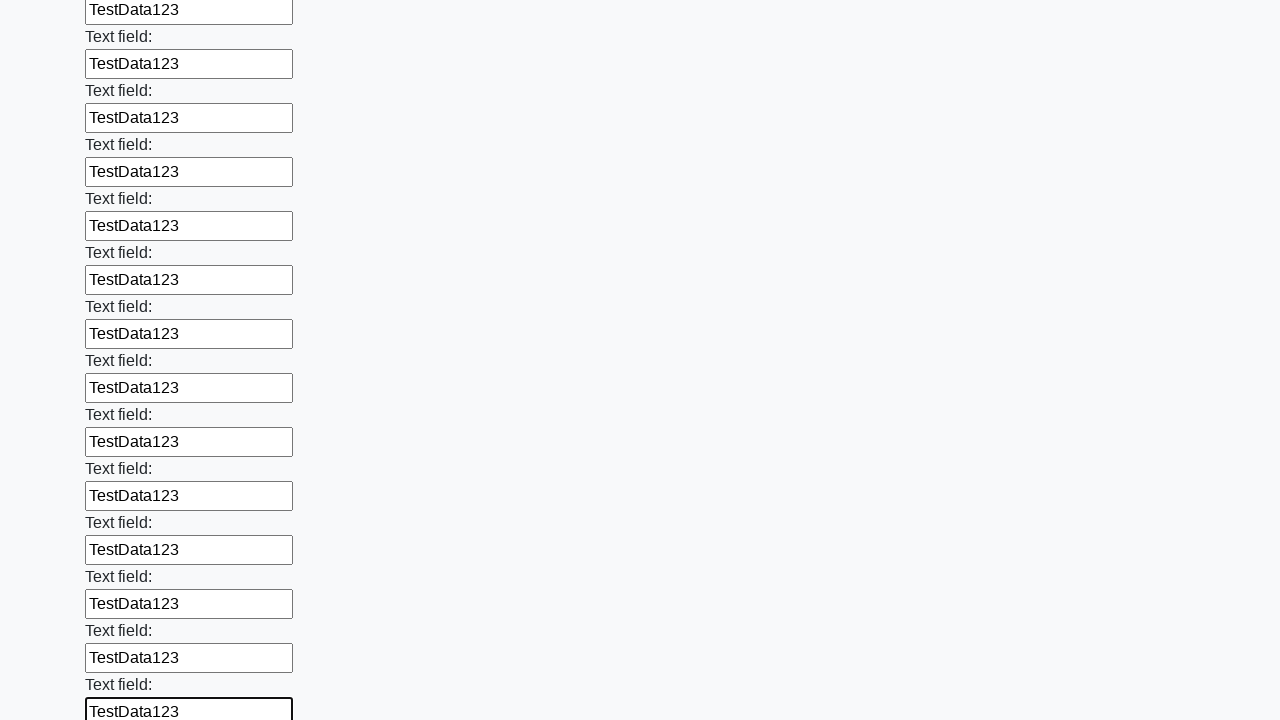

Filled a text input field with 'TestData123' on input[type='text'] >> nth=62
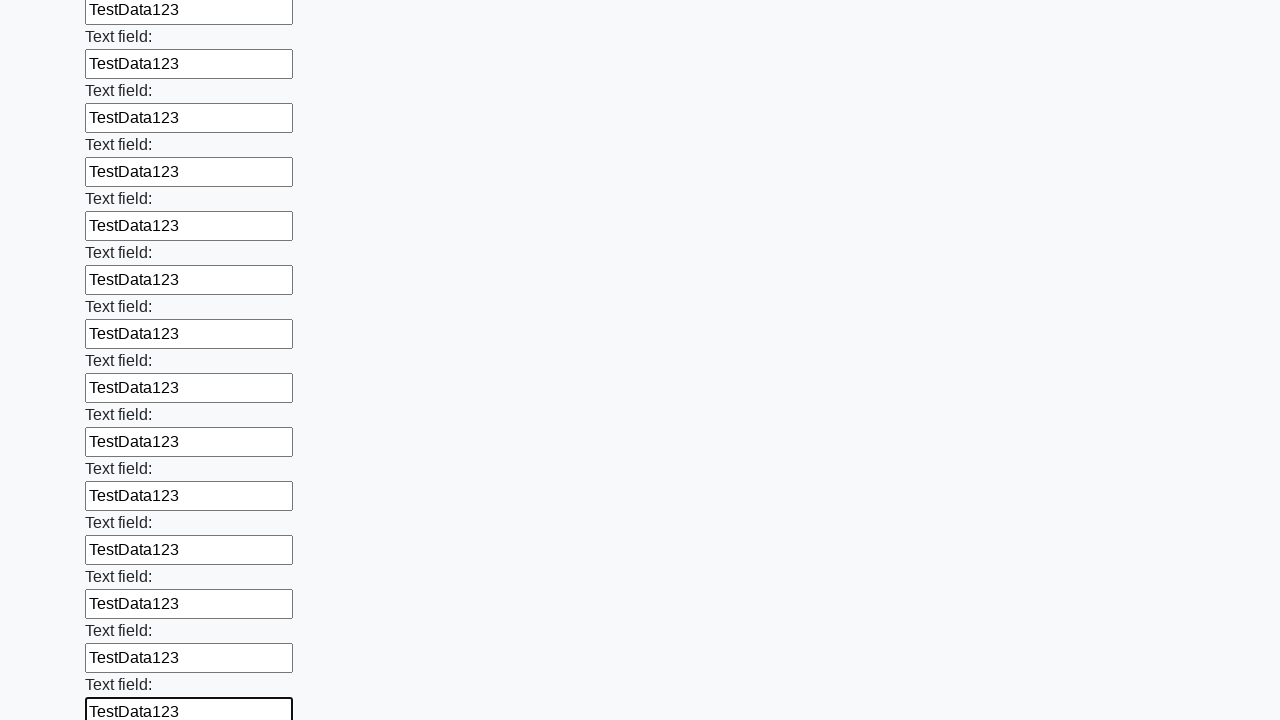

Filled a text input field with 'TestData123' on input[type='text'] >> nth=63
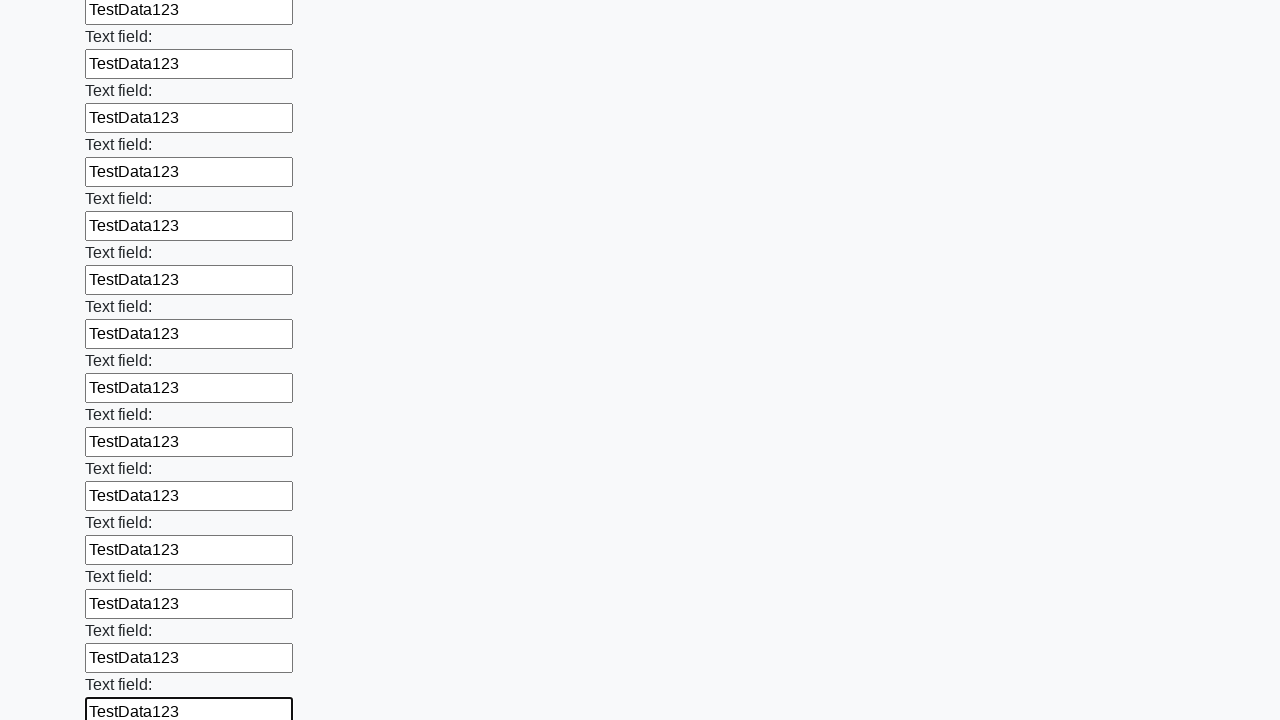

Filled a text input field with 'TestData123' on input[type='text'] >> nth=64
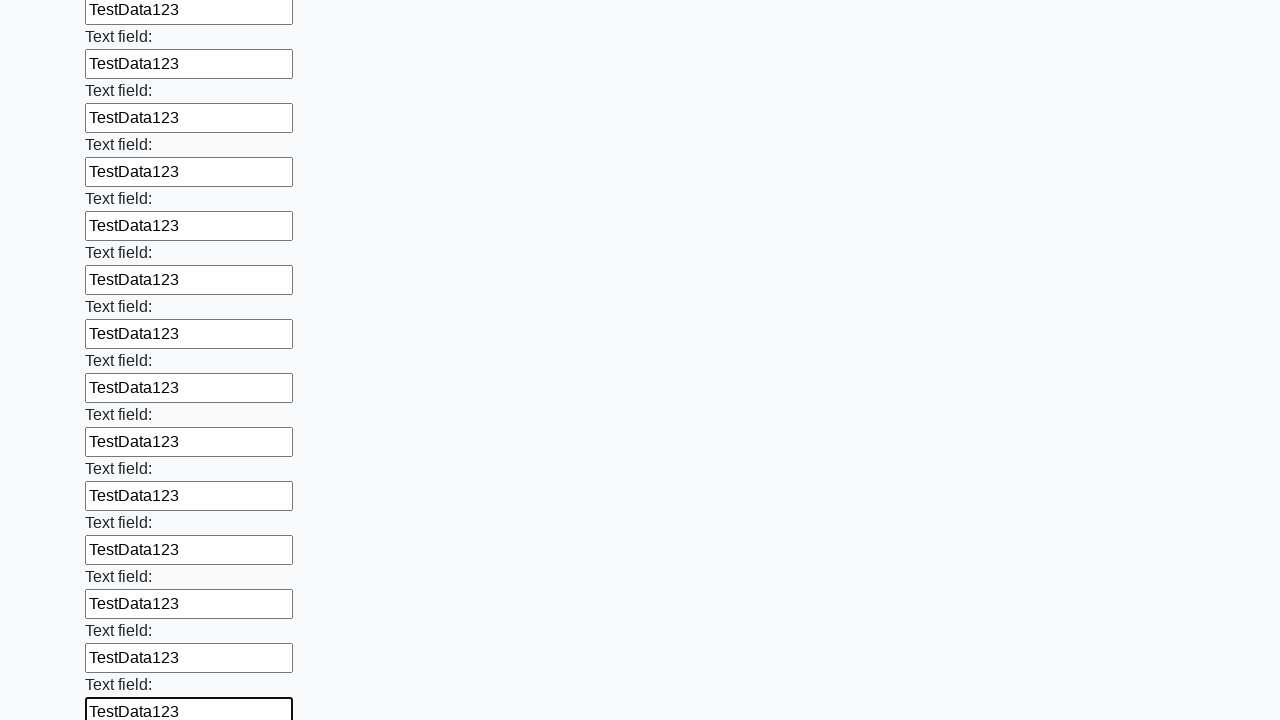

Filled a text input field with 'TestData123' on input[type='text'] >> nth=65
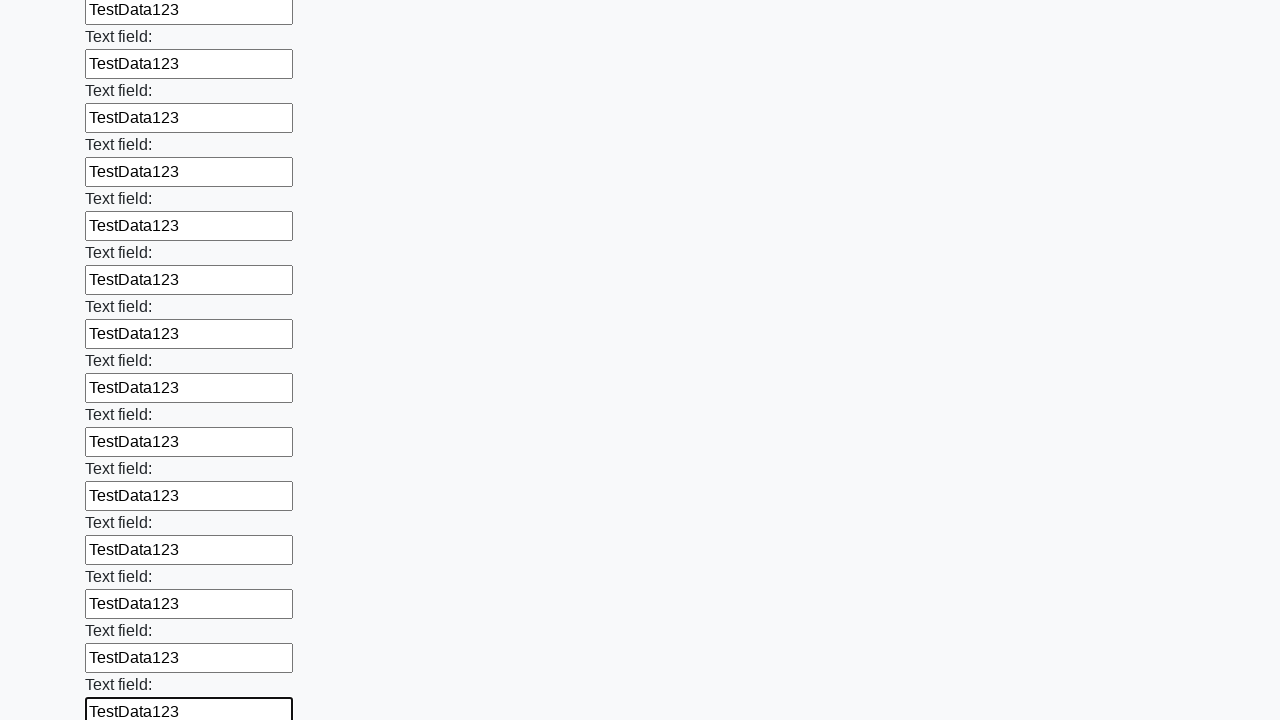

Filled a text input field with 'TestData123' on input[type='text'] >> nth=66
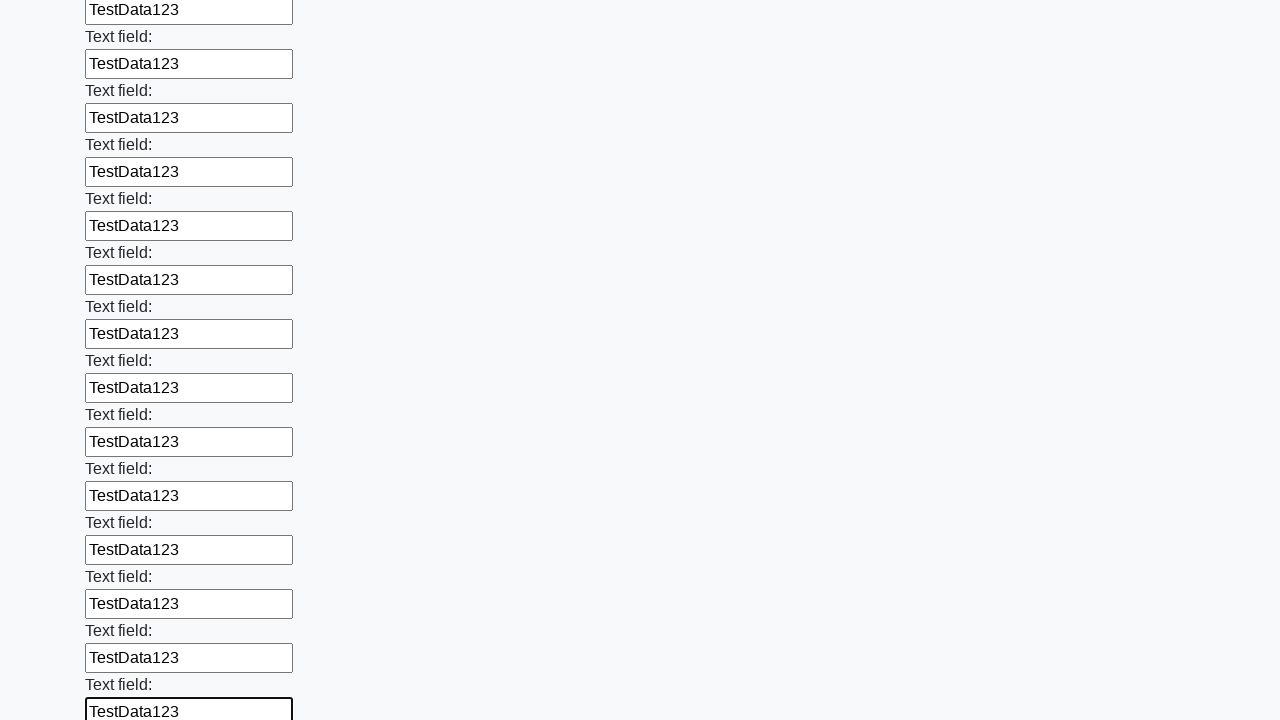

Filled a text input field with 'TestData123' on input[type='text'] >> nth=67
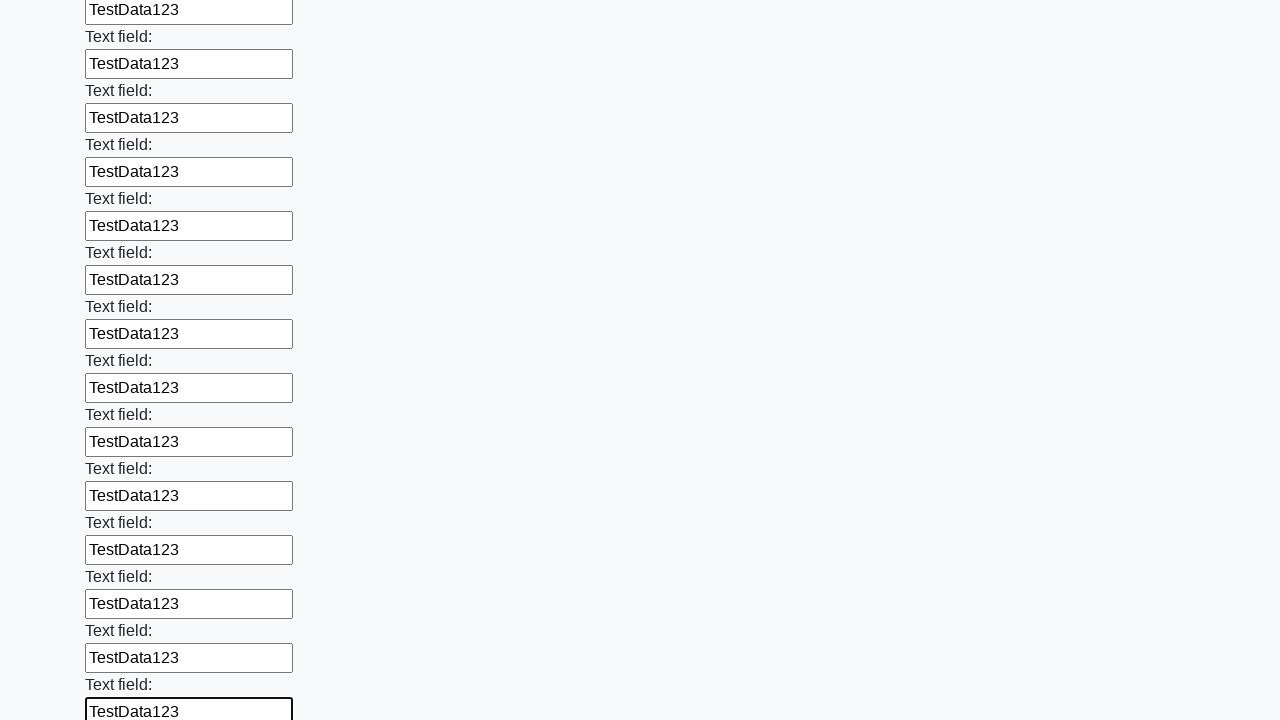

Filled a text input field with 'TestData123' on input[type='text'] >> nth=68
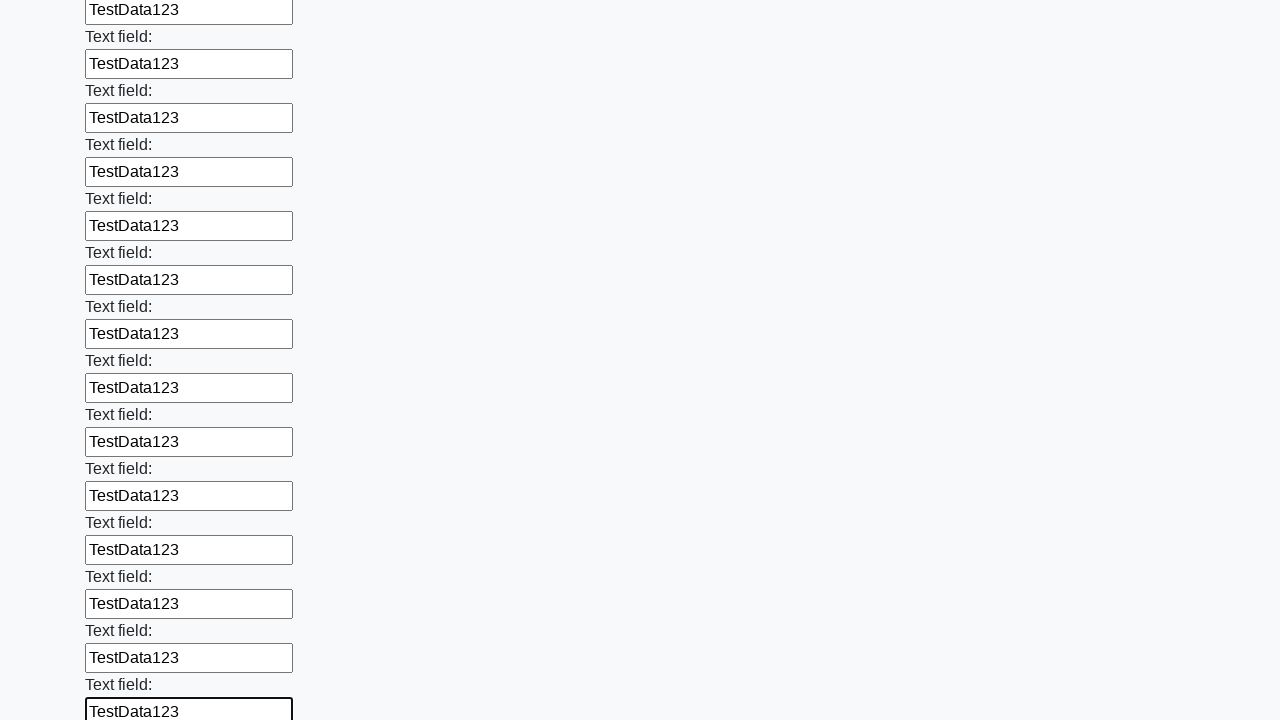

Filled a text input field with 'TestData123' on input[type='text'] >> nth=69
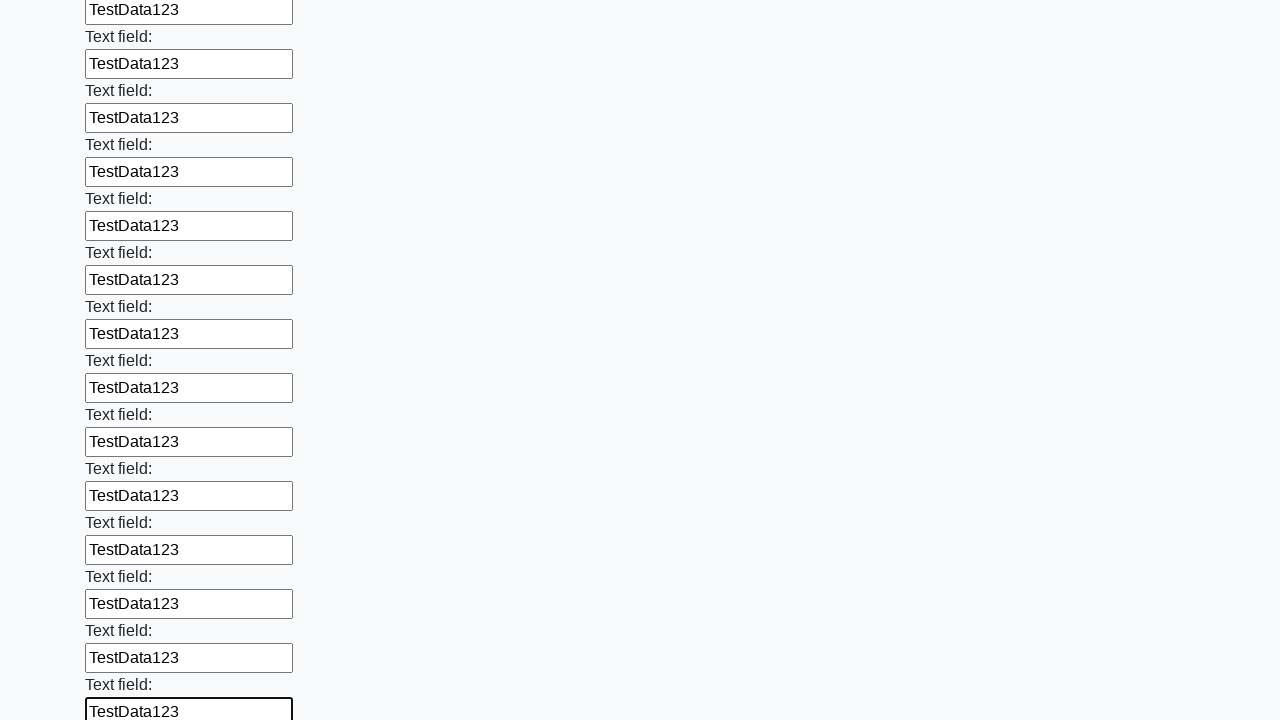

Filled a text input field with 'TestData123' on input[type='text'] >> nth=70
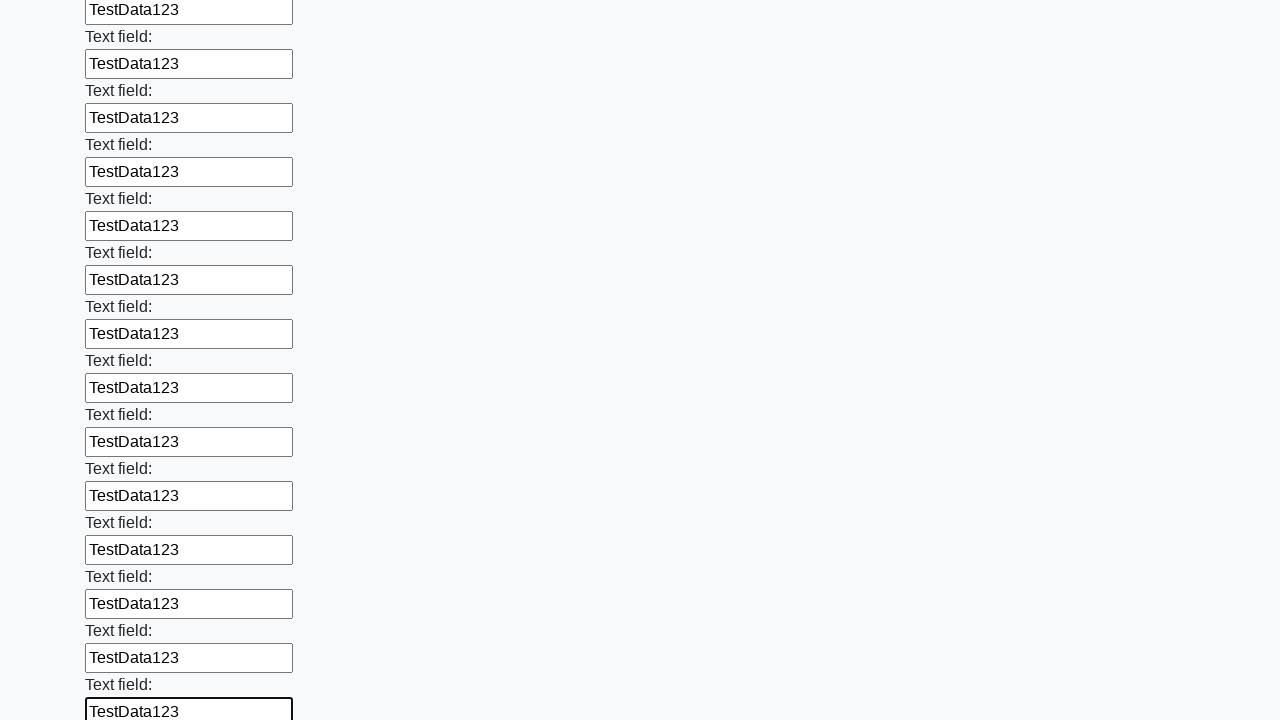

Filled a text input field with 'TestData123' on input[type='text'] >> nth=71
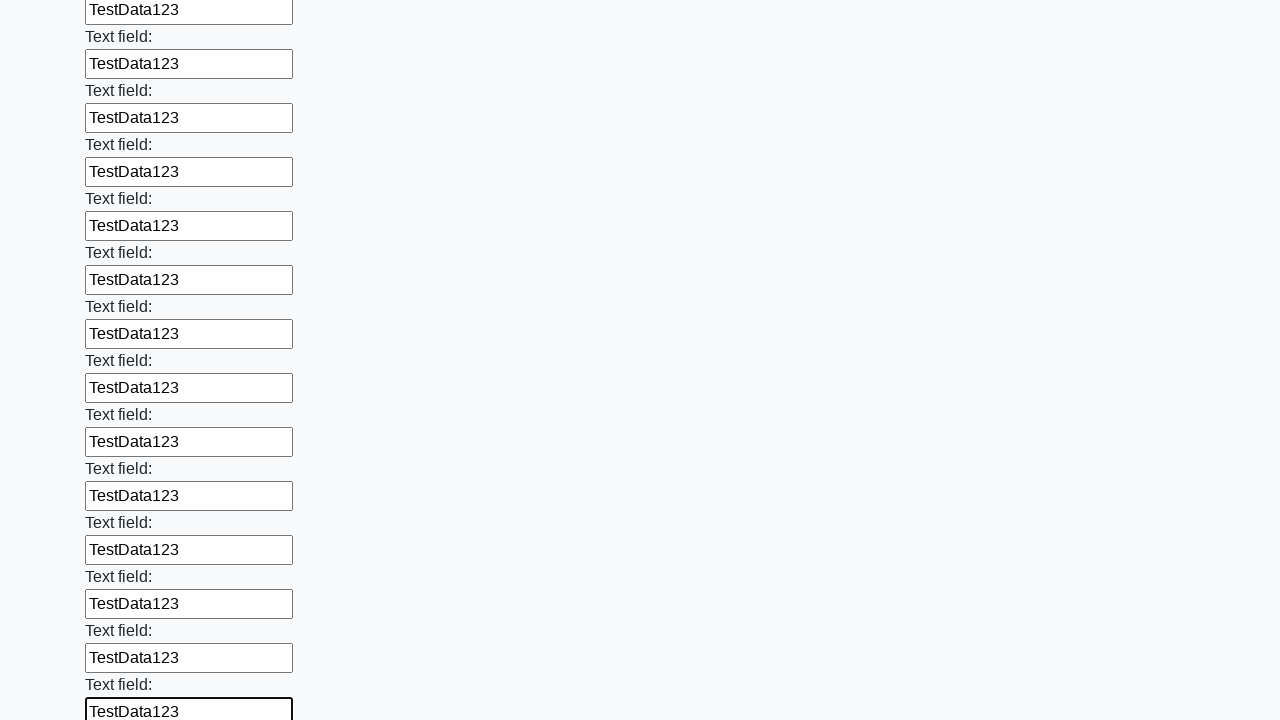

Filled a text input field with 'TestData123' on input[type='text'] >> nth=72
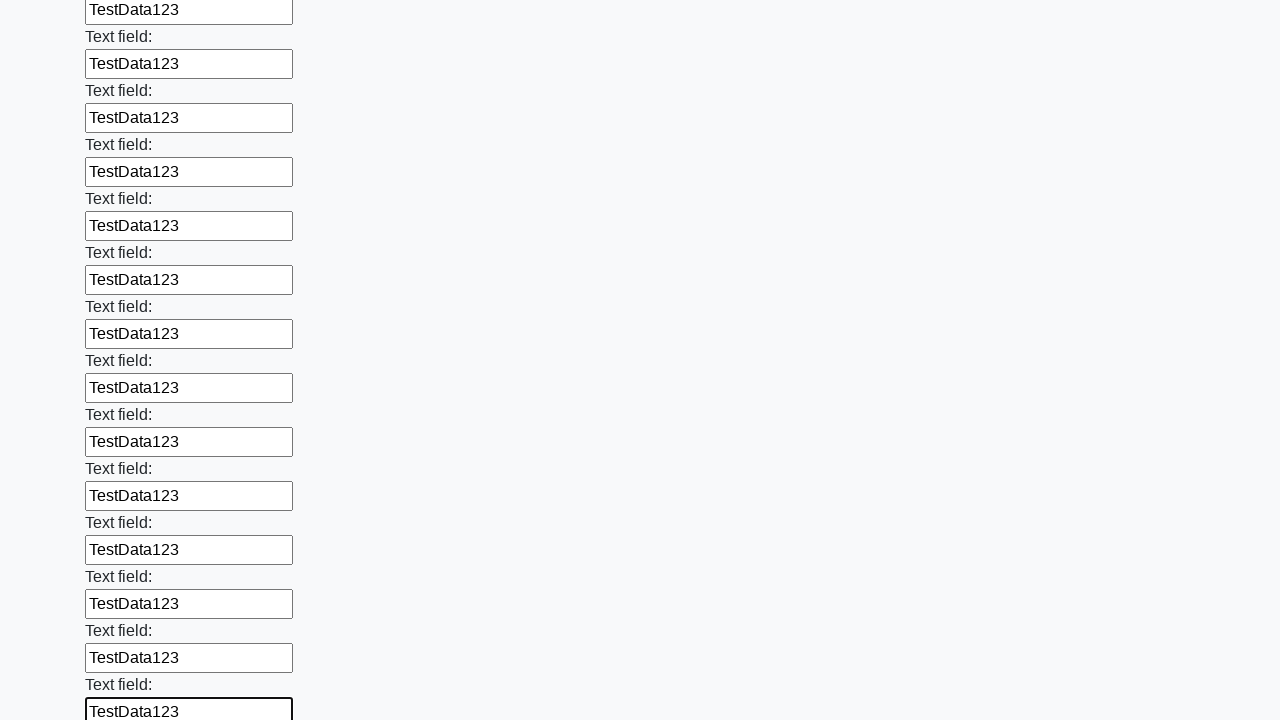

Filled a text input field with 'TestData123' on input[type='text'] >> nth=73
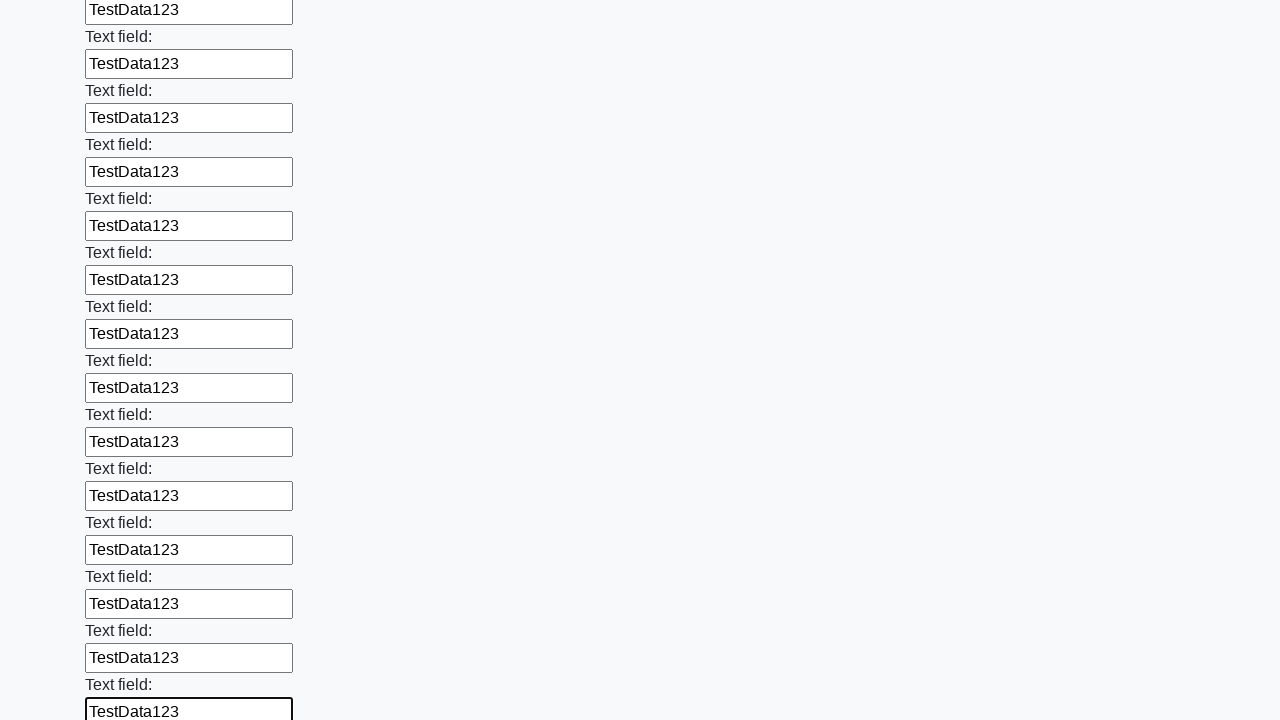

Filled a text input field with 'TestData123' on input[type='text'] >> nth=74
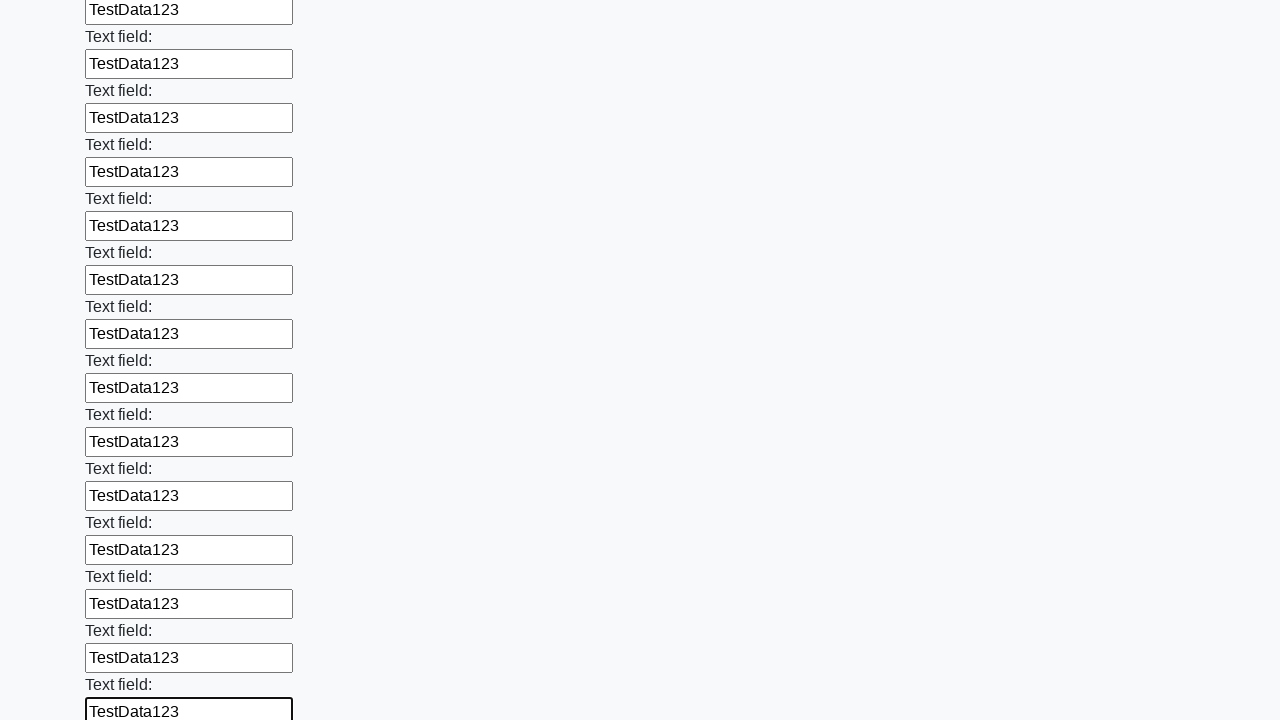

Filled a text input field with 'TestData123' on input[type='text'] >> nth=75
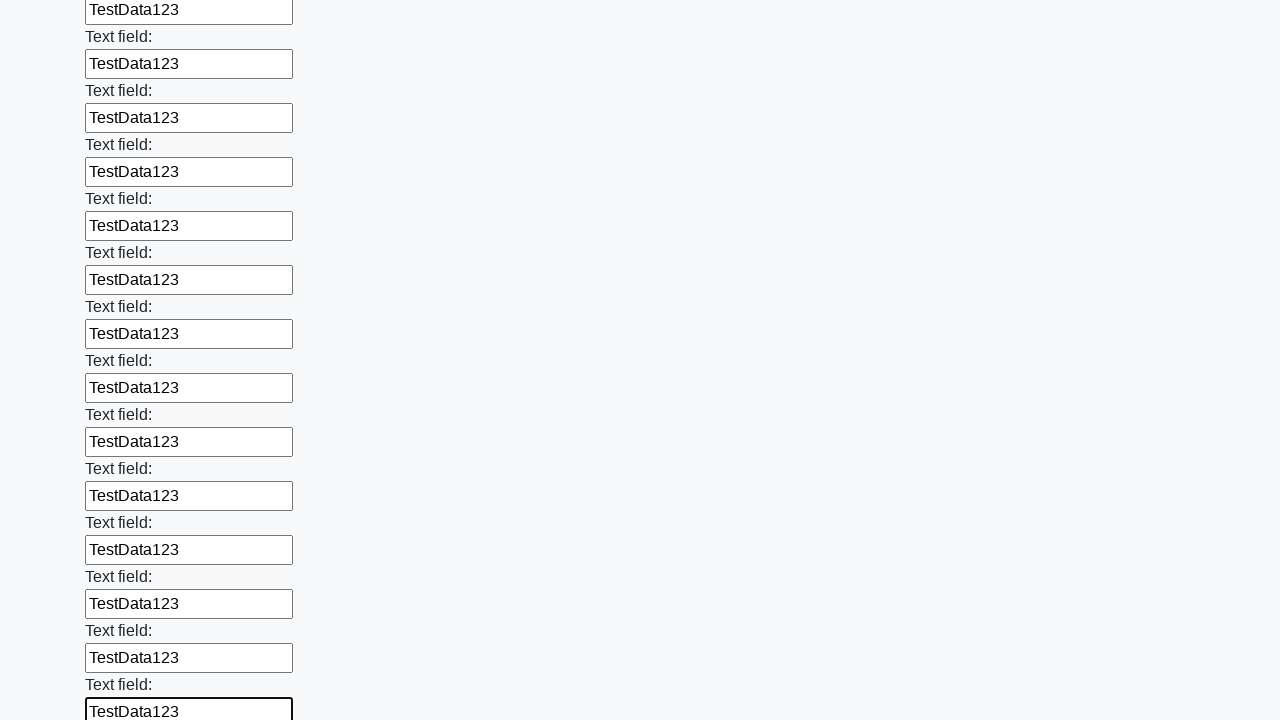

Filled a text input field with 'TestData123' on input[type='text'] >> nth=76
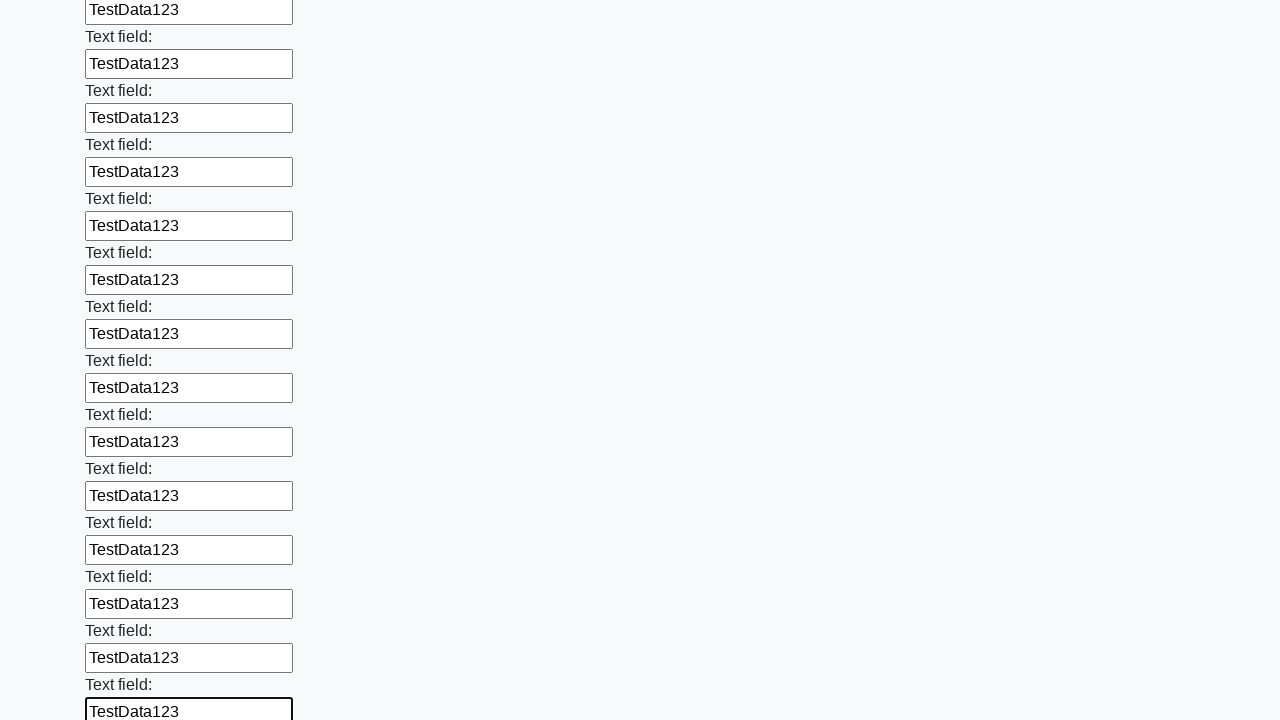

Filled a text input field with 'TestData123' on input[type='text'] >> nth=77
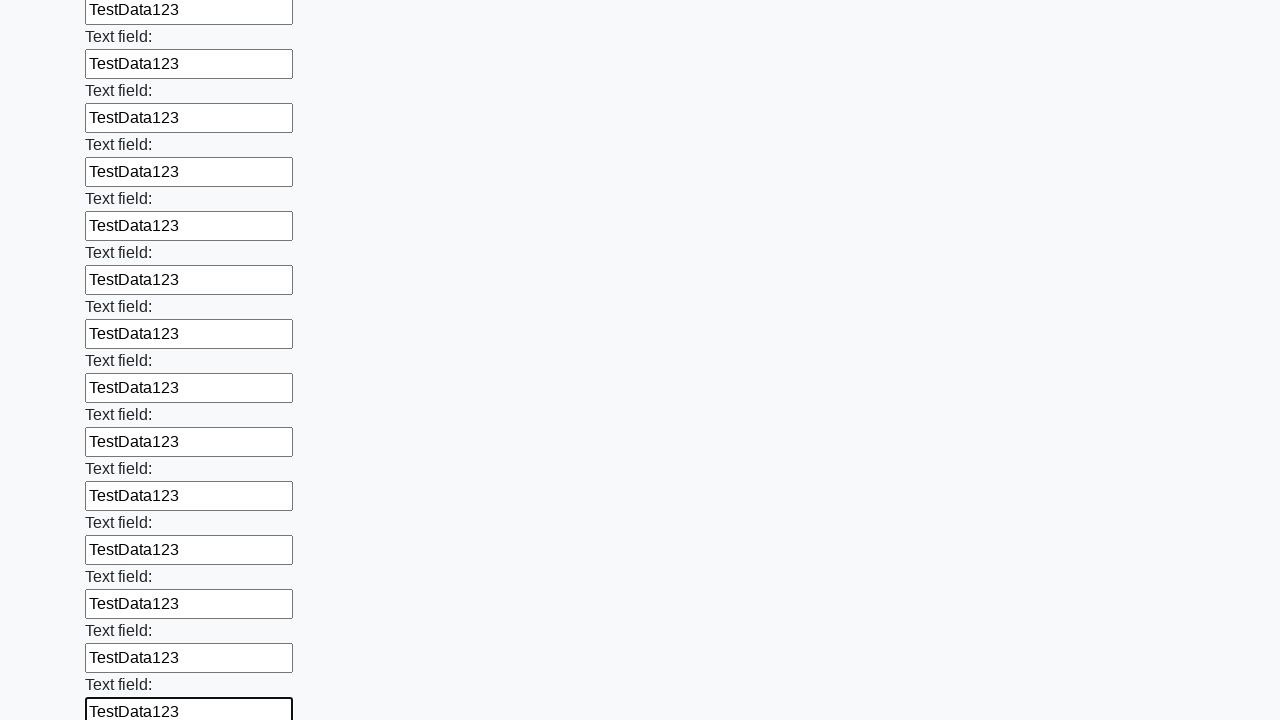

Filled a text input field with 'TestData123' on input[type='text'] >> nth=78
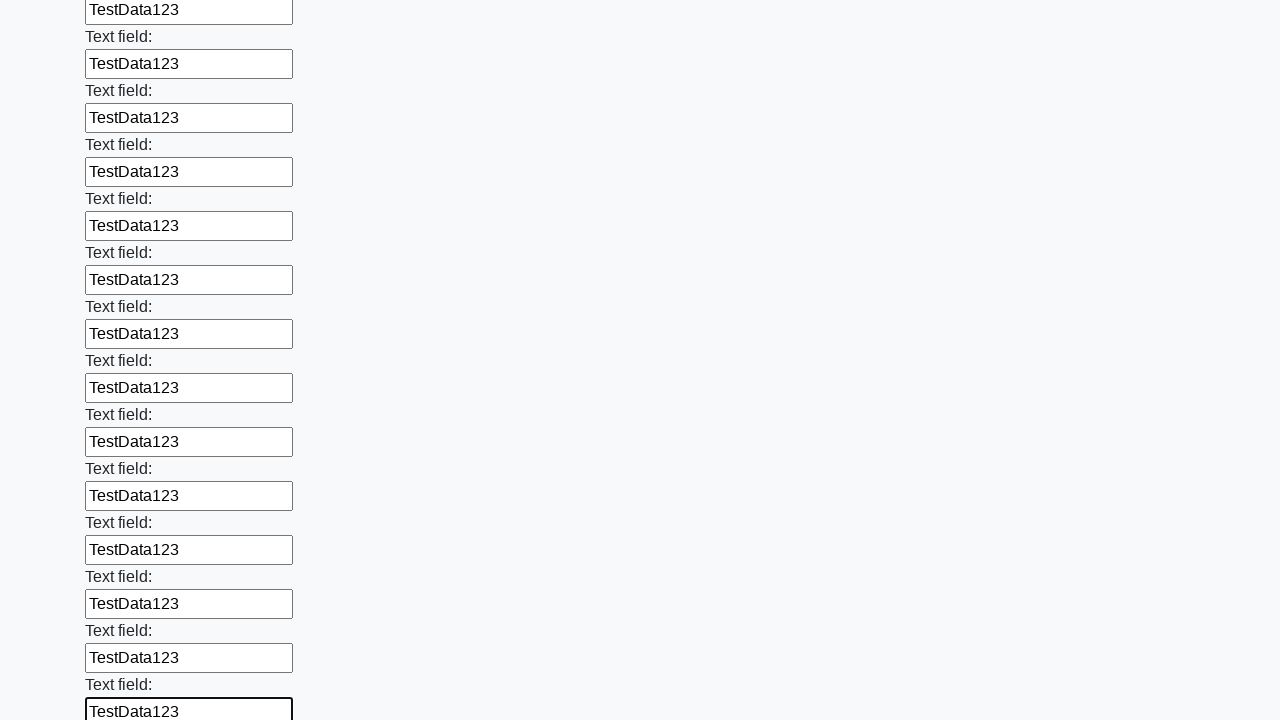

Filled a text input field with 'TestData123' on input[type='text'] >> nth=79
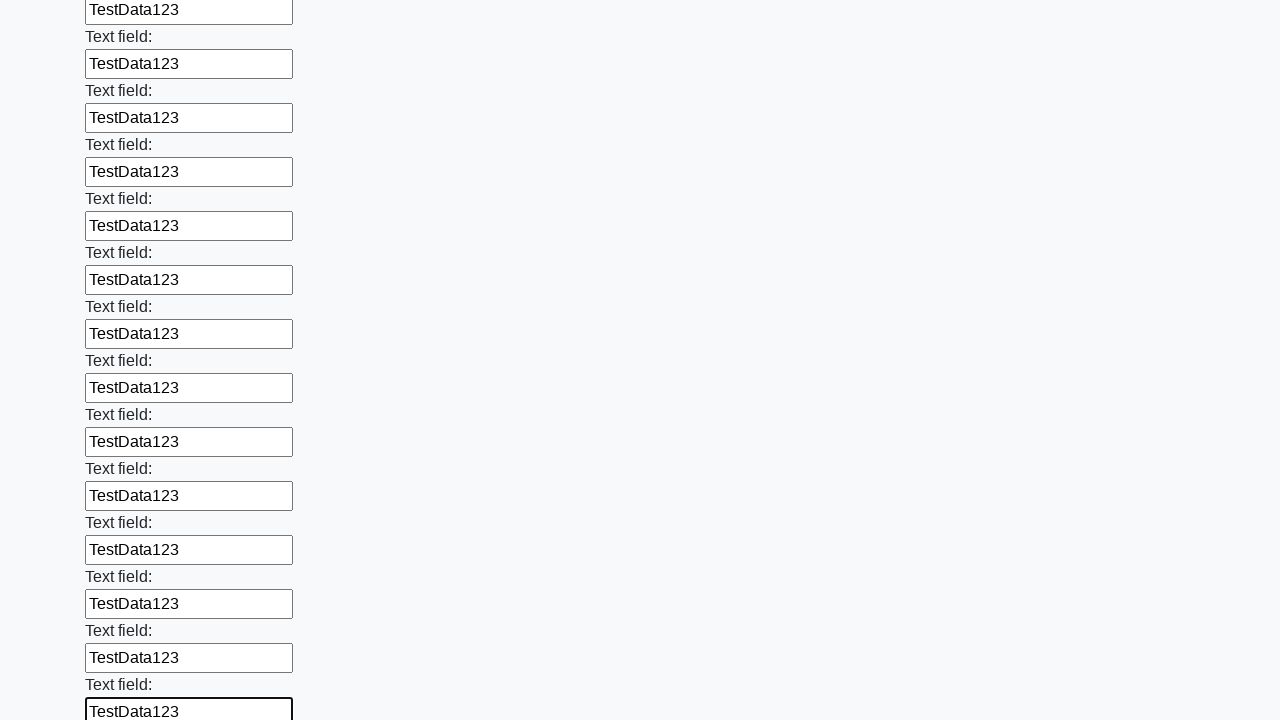

Filled a text input field with 'TestData123' on input[type='text'] >> nth=80
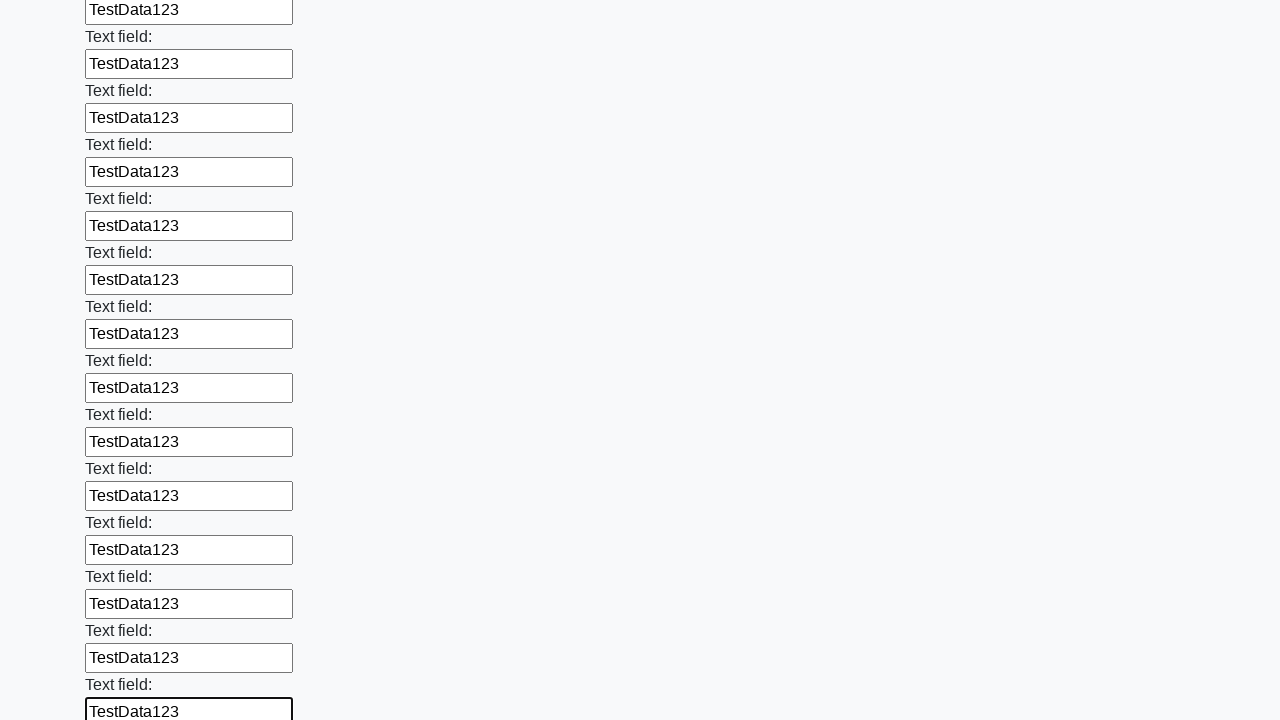

Filled a text input field with 'TestData123' on input[type='text'] >> nth=81
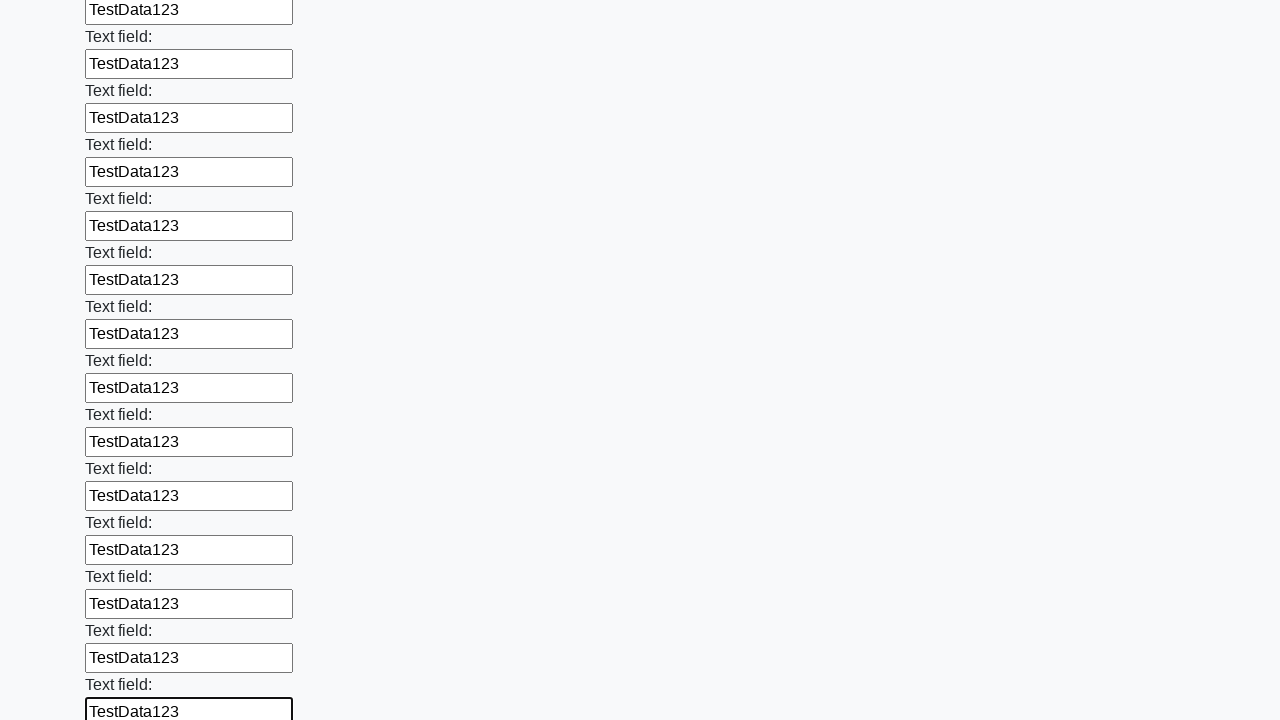

Filled a text input field with 'TestData123' on input[type='text'] >> nth=82
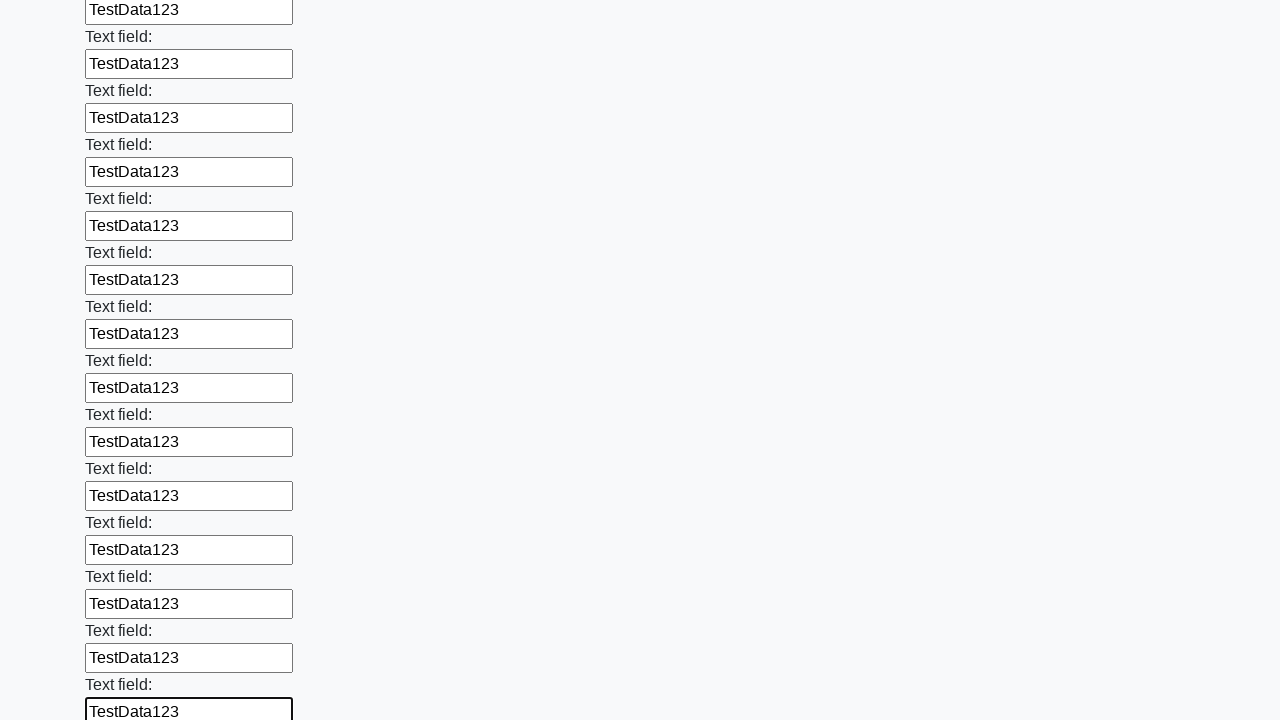

Filled a text input field with 'TestData123' on input[type='text'] >> nth=83
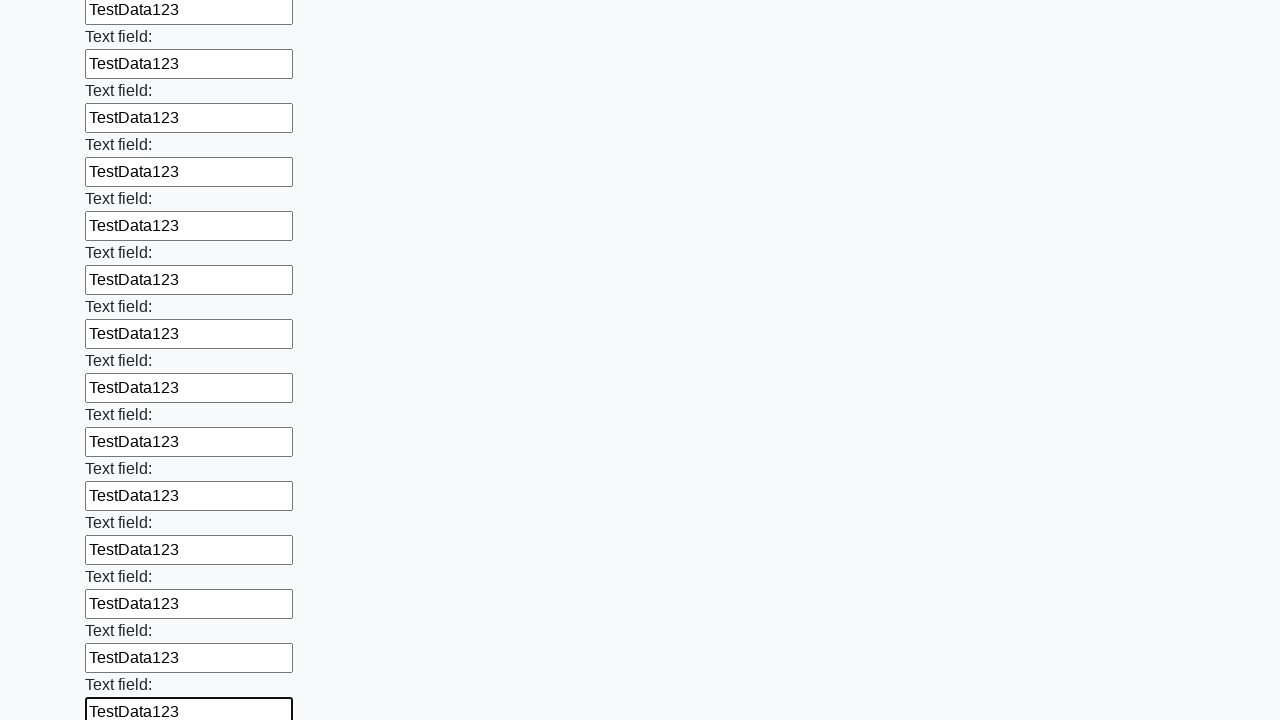

Filled a text input field with 'TestData123' on input[type='text'] >> nth=84
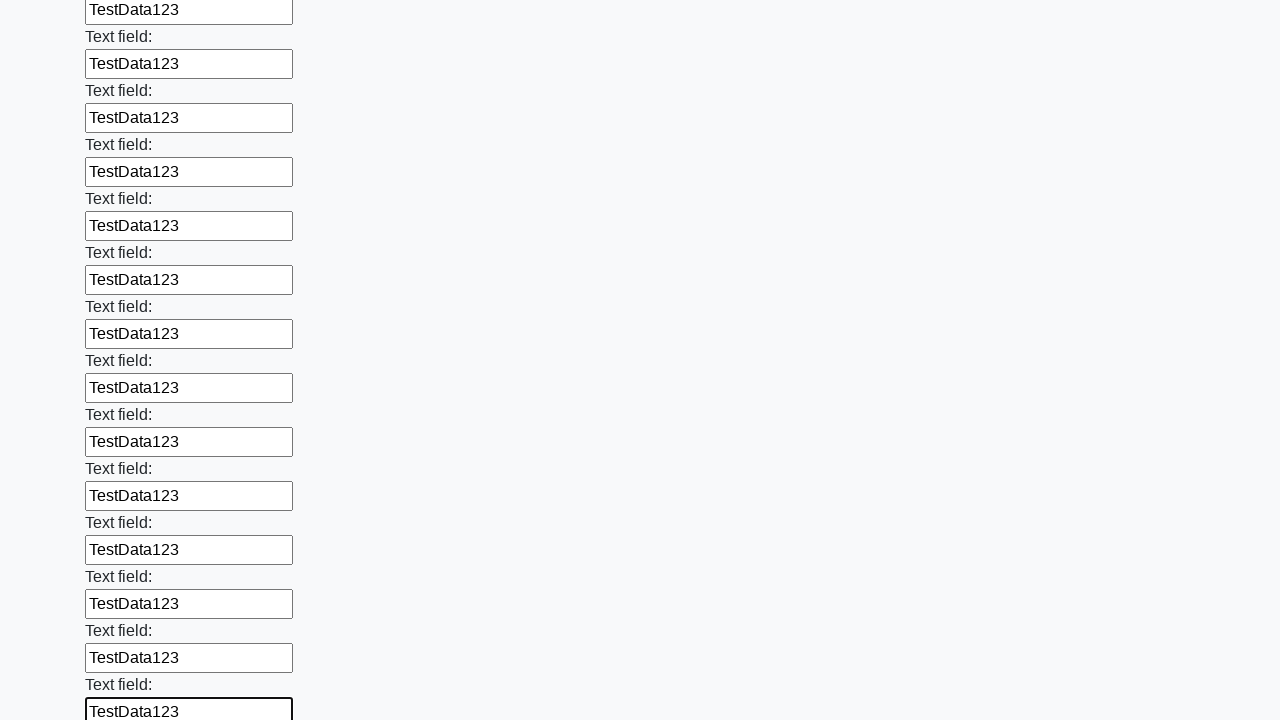

Filled a text input field with 'TestData123' on input[type='text'] >> nth=85
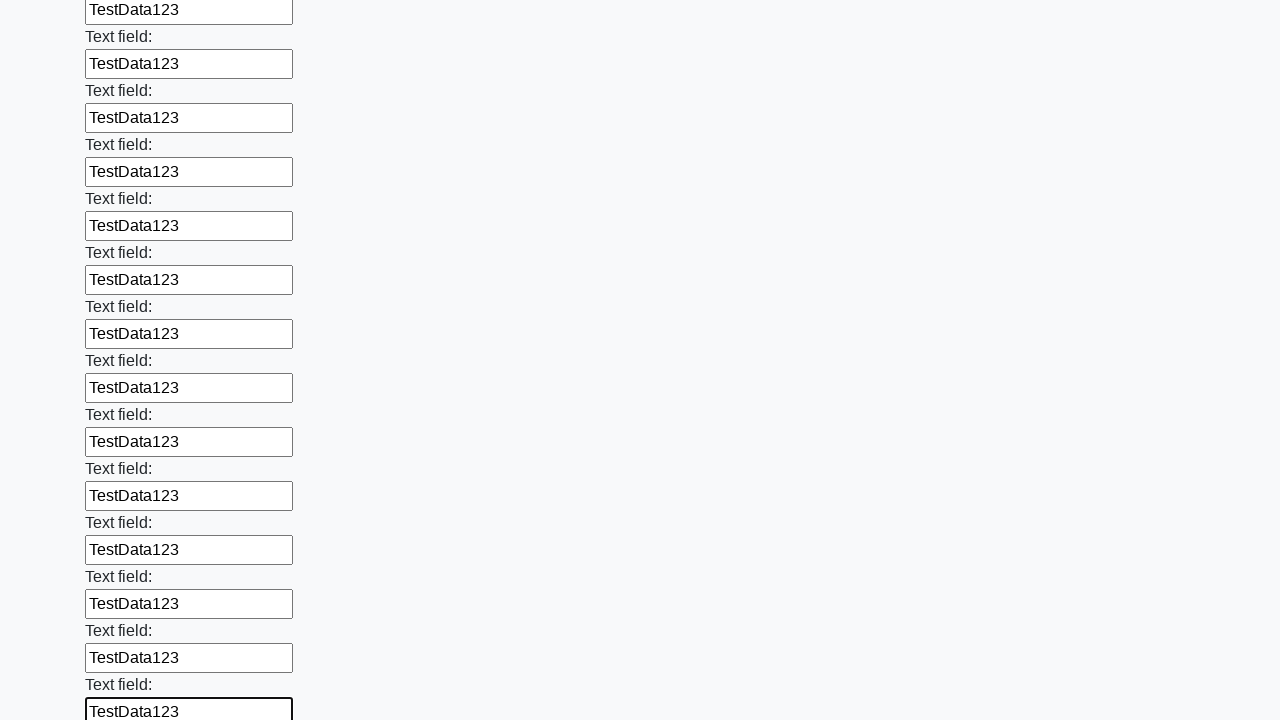

Filled a text input field with 'TestData123' on input[type='text'] >> nth=86
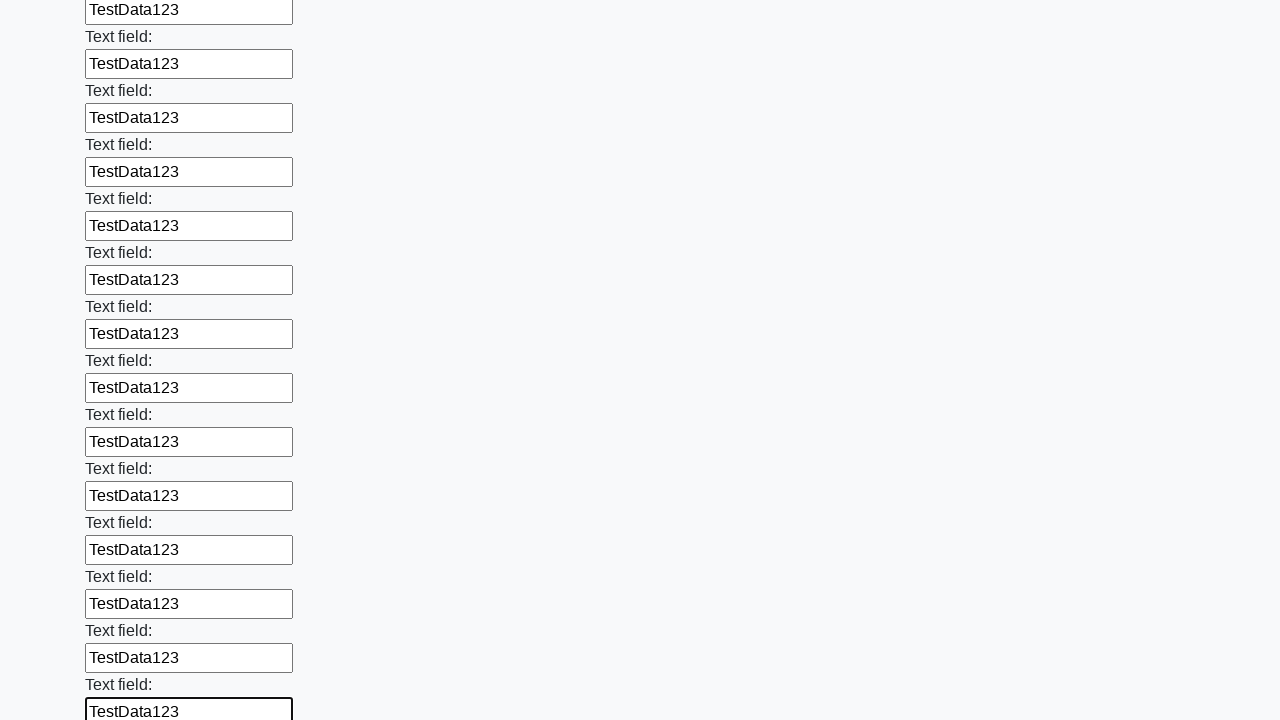

Filled a text input field with 'TestData123' on input[type='text'] >> nth=87
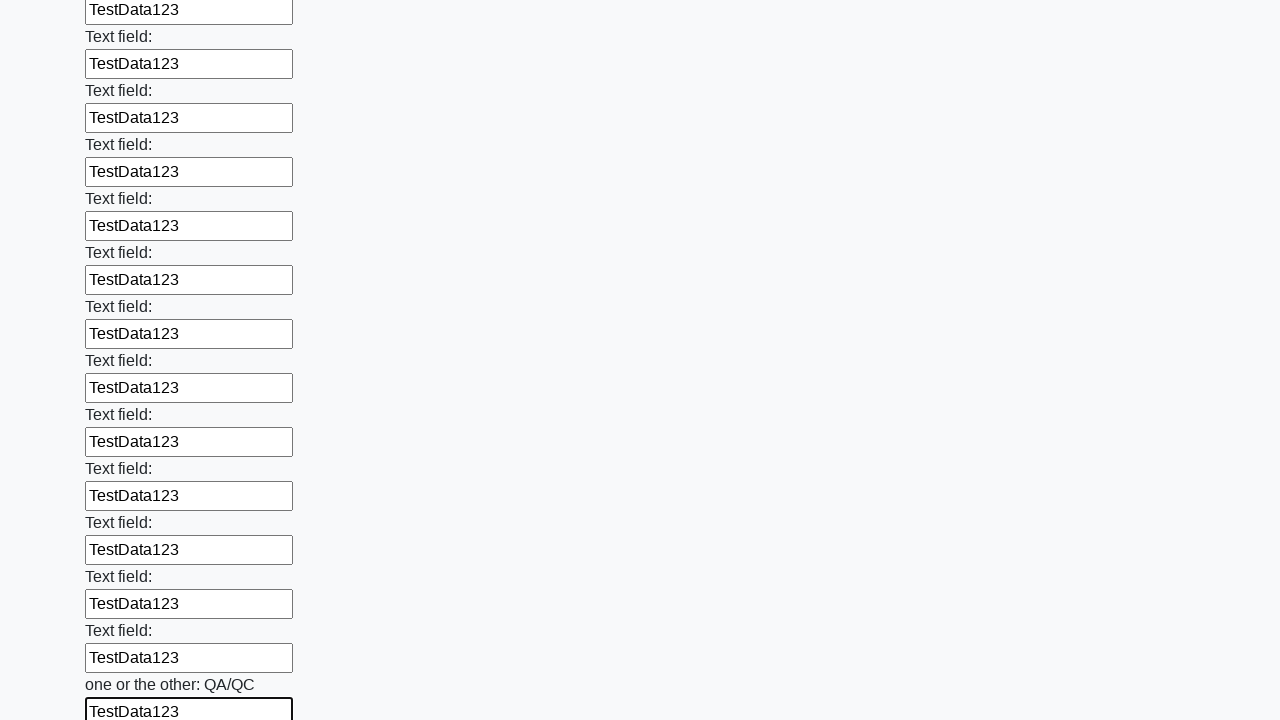

Filled a text input field with 'TestData123' on input[type='text'] >> nth=88
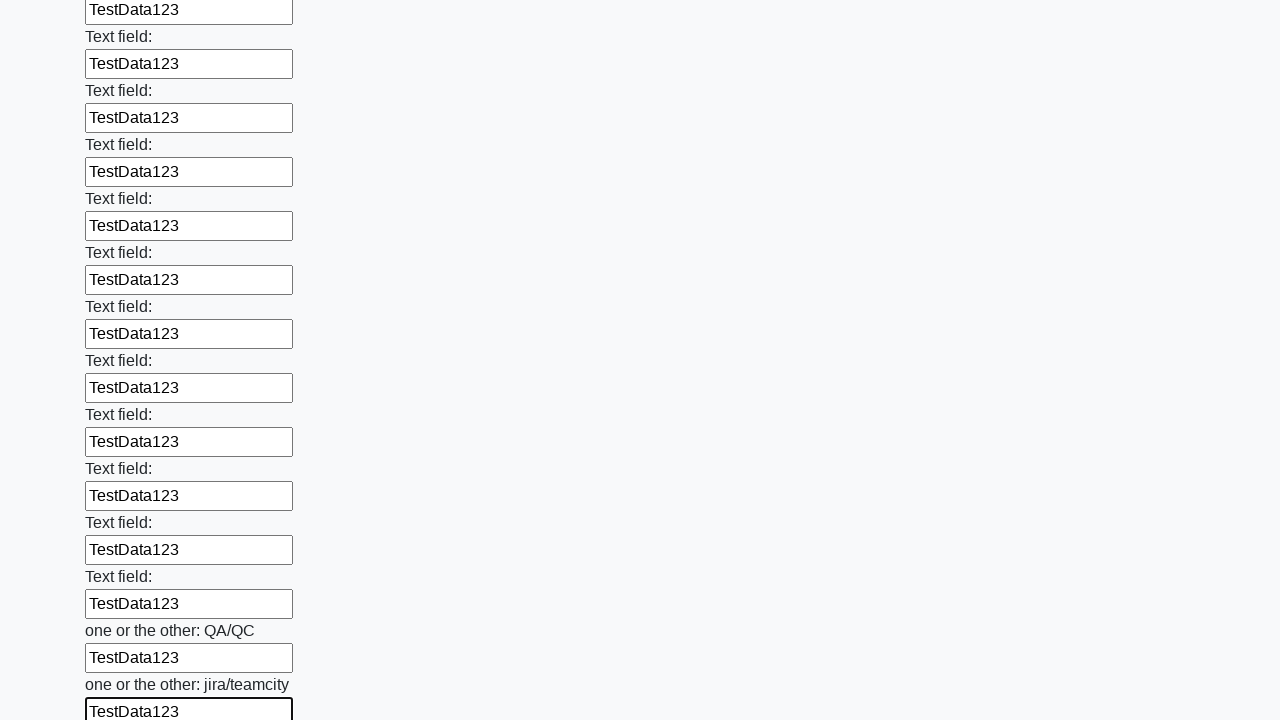

Filled a text input field with 'TestData123' on input[type='text'] >> nth=89
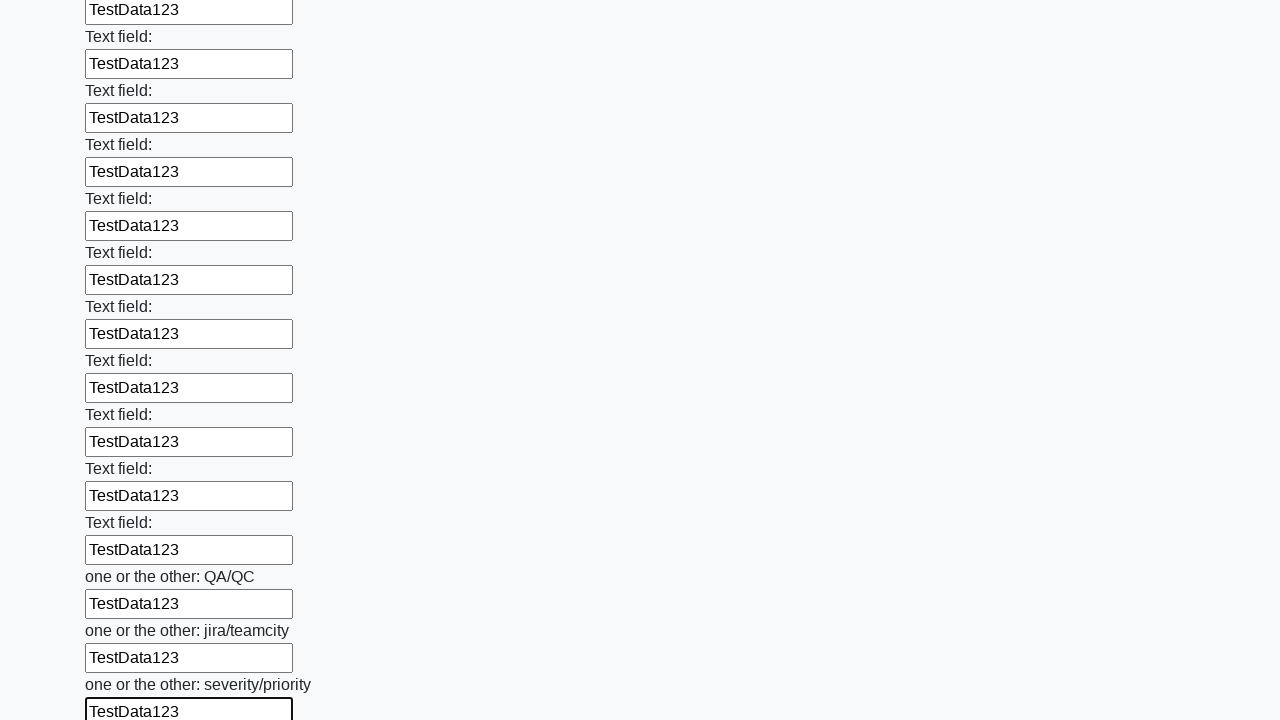

Filled a text input field with 'TestData123' on input[type='text'] >> nth=90
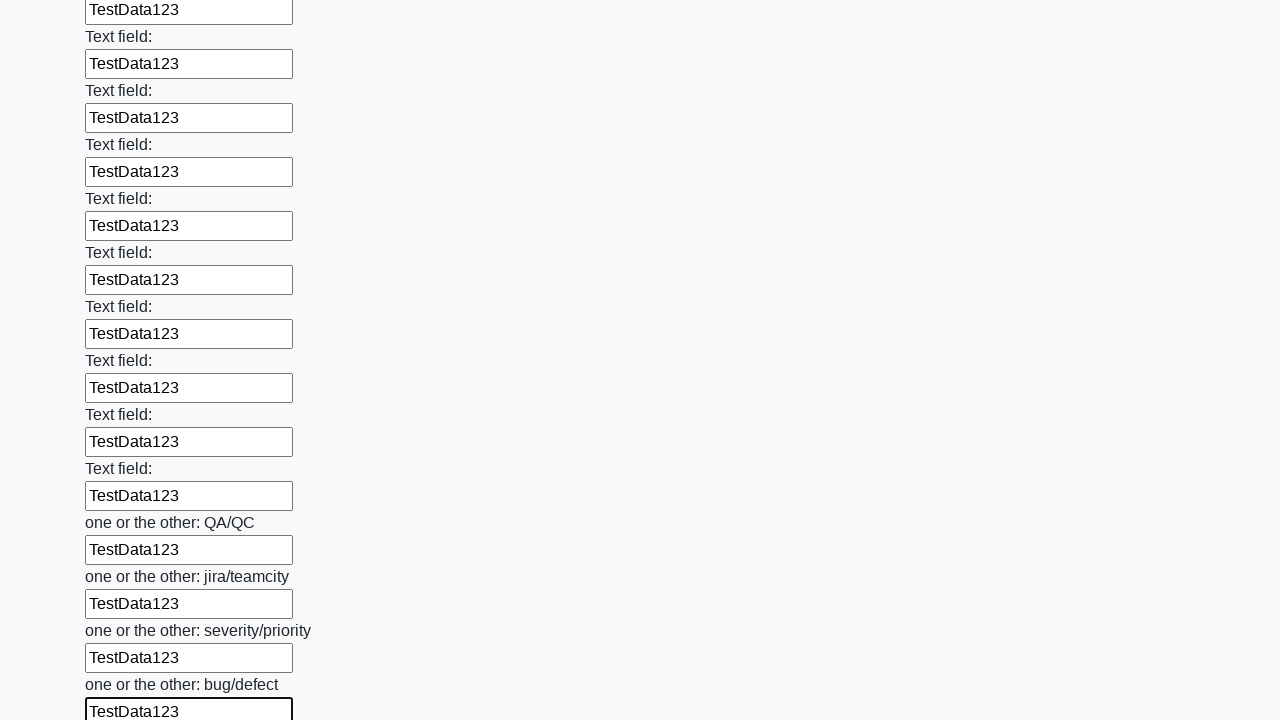

Filled a text input field with 'TestData123' on input[type='text'] >> nth=91
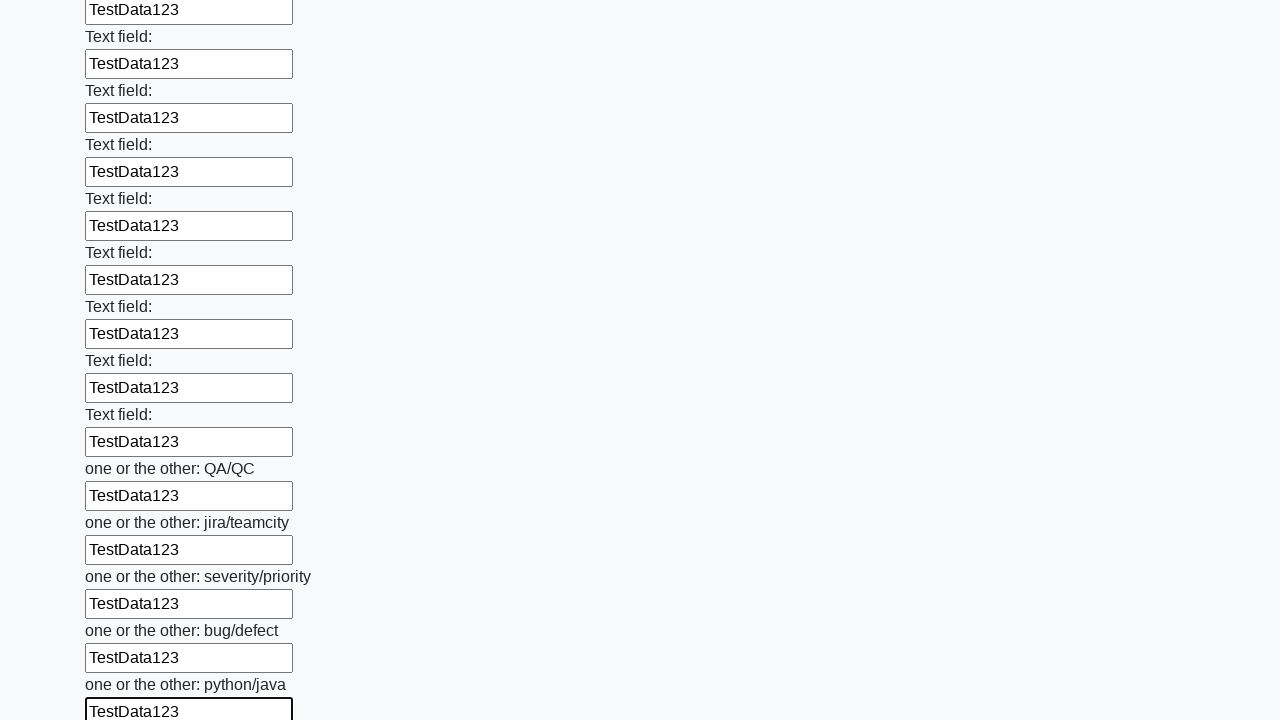

Filled a text input field with 'TestData123' on input[type='text'] >> nth=92
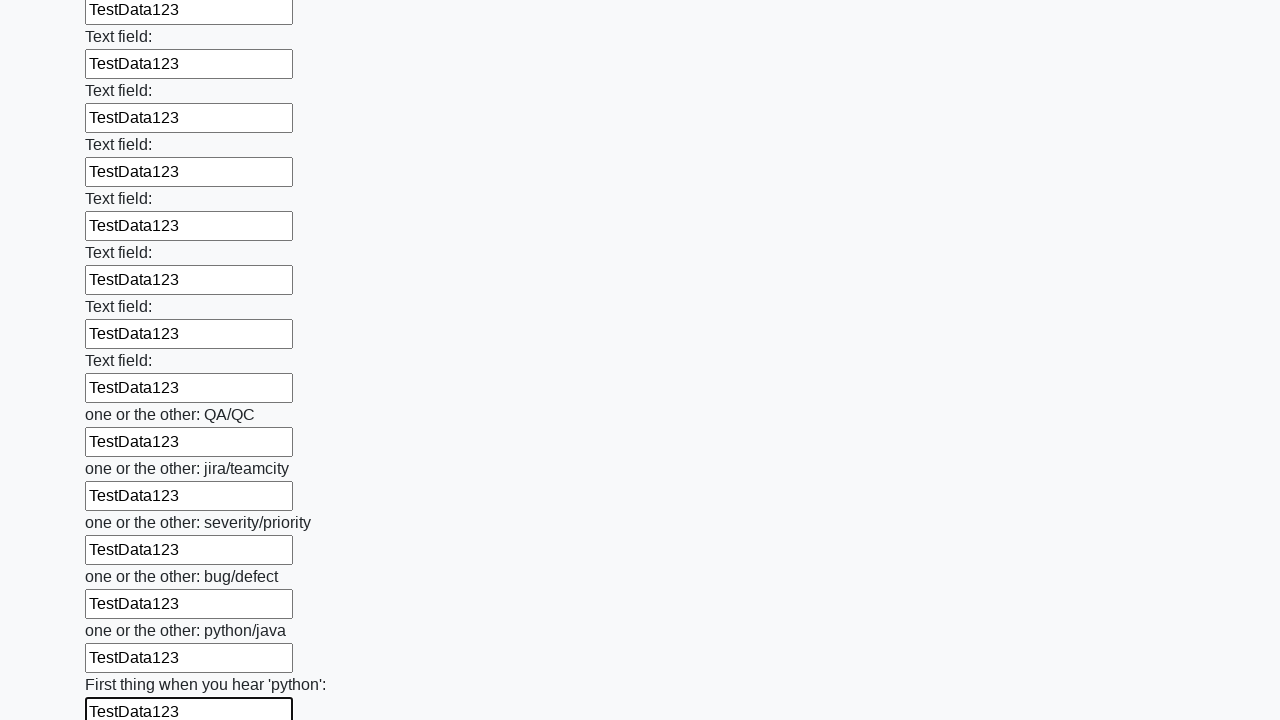

Filled a text input field with 'TestData123' on input[type='text'] >> nth=93
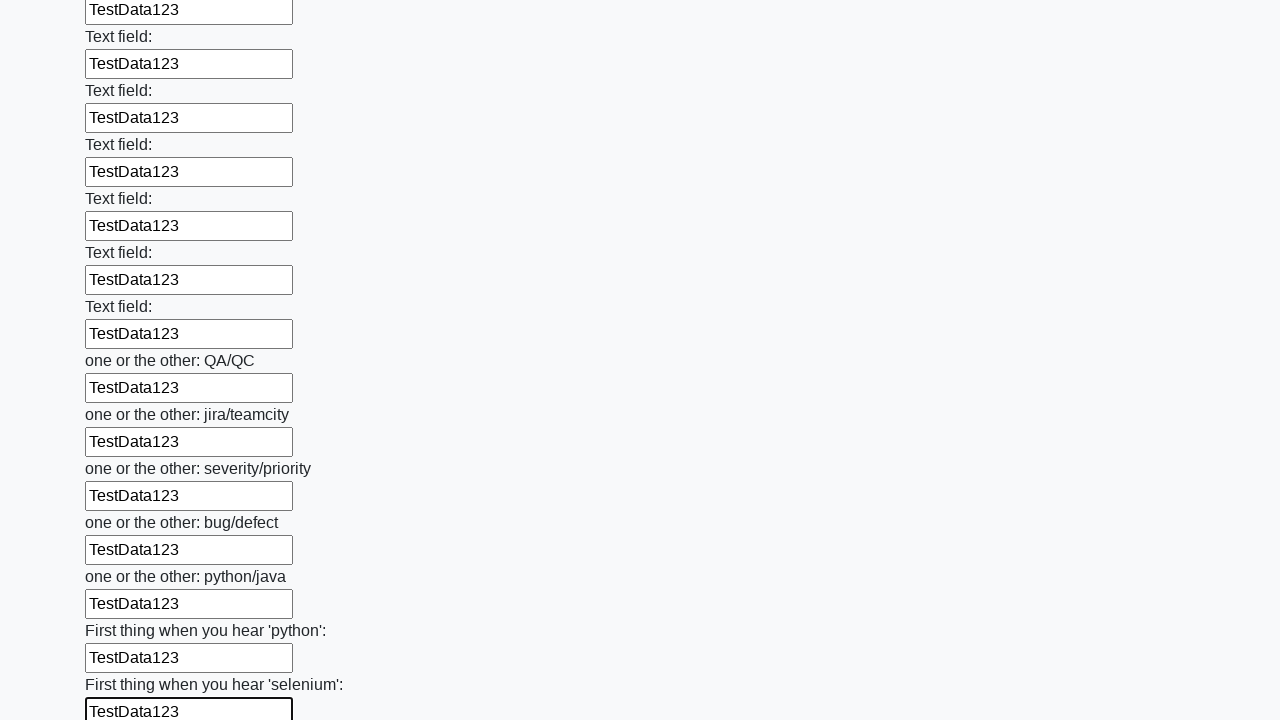

Filled a text input field with 'TestData123' on input[type='text'] >> nth=94
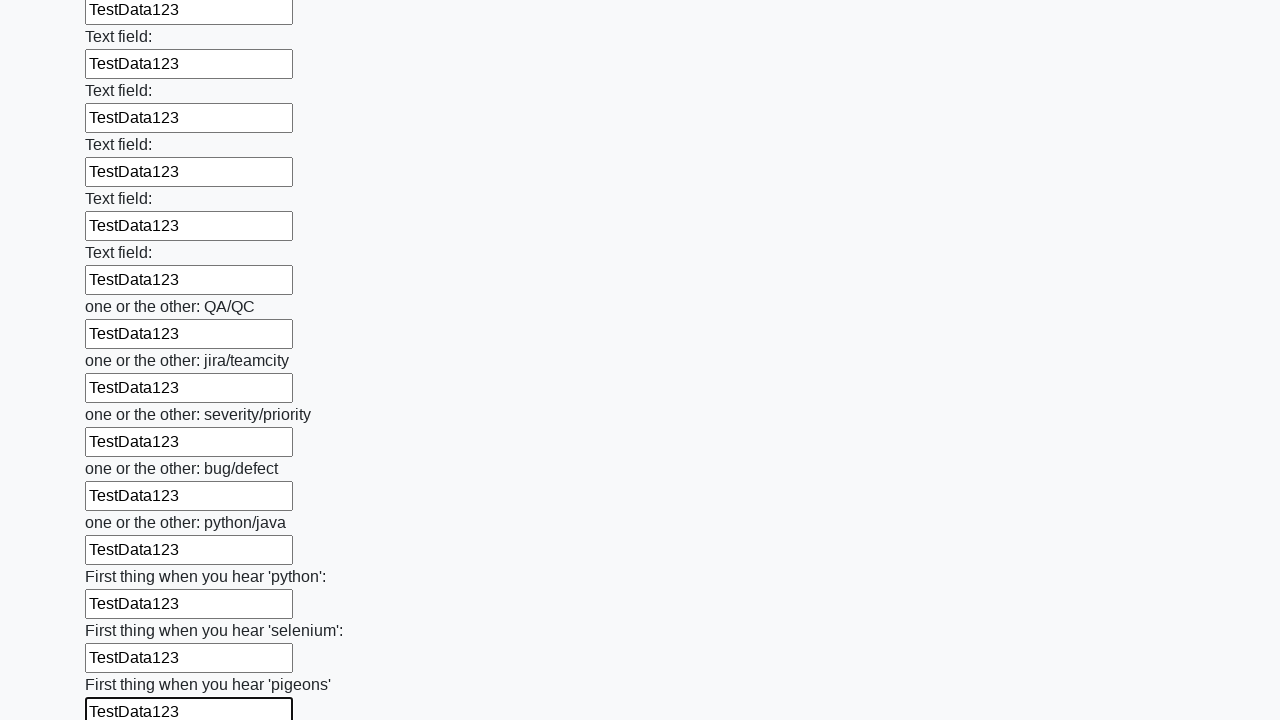

Filled a text input field with 'TestData123' on input[type='text'] >> nth=95
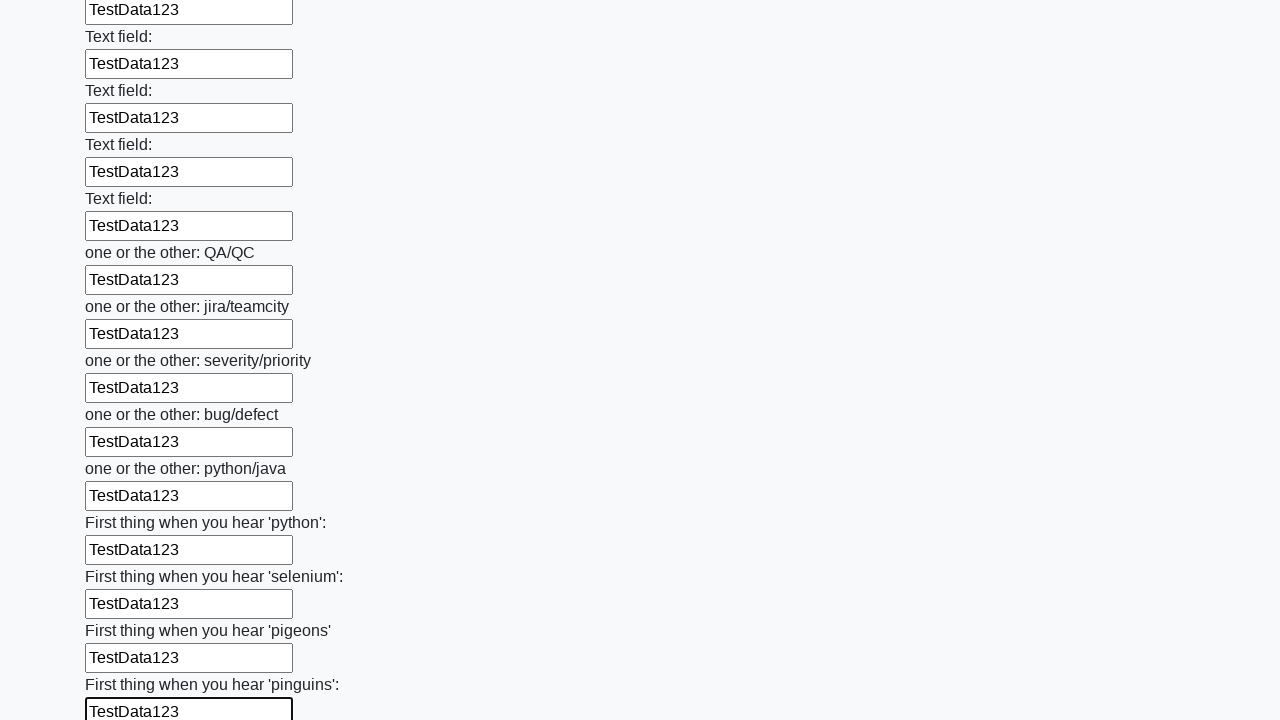

Filled a text input field with 'TestData123' on input[type='text'] >> nth=96
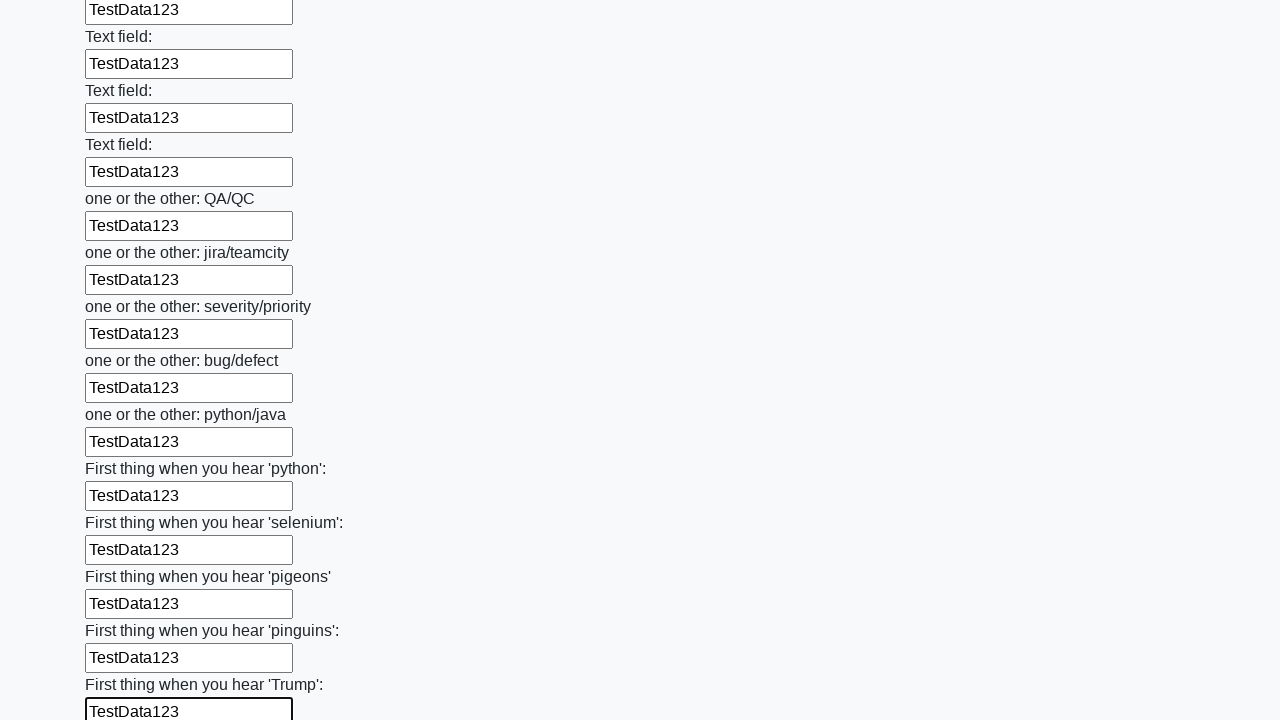

Filled a text input field with 'TestData123' on input[type='text'] >> nth=97
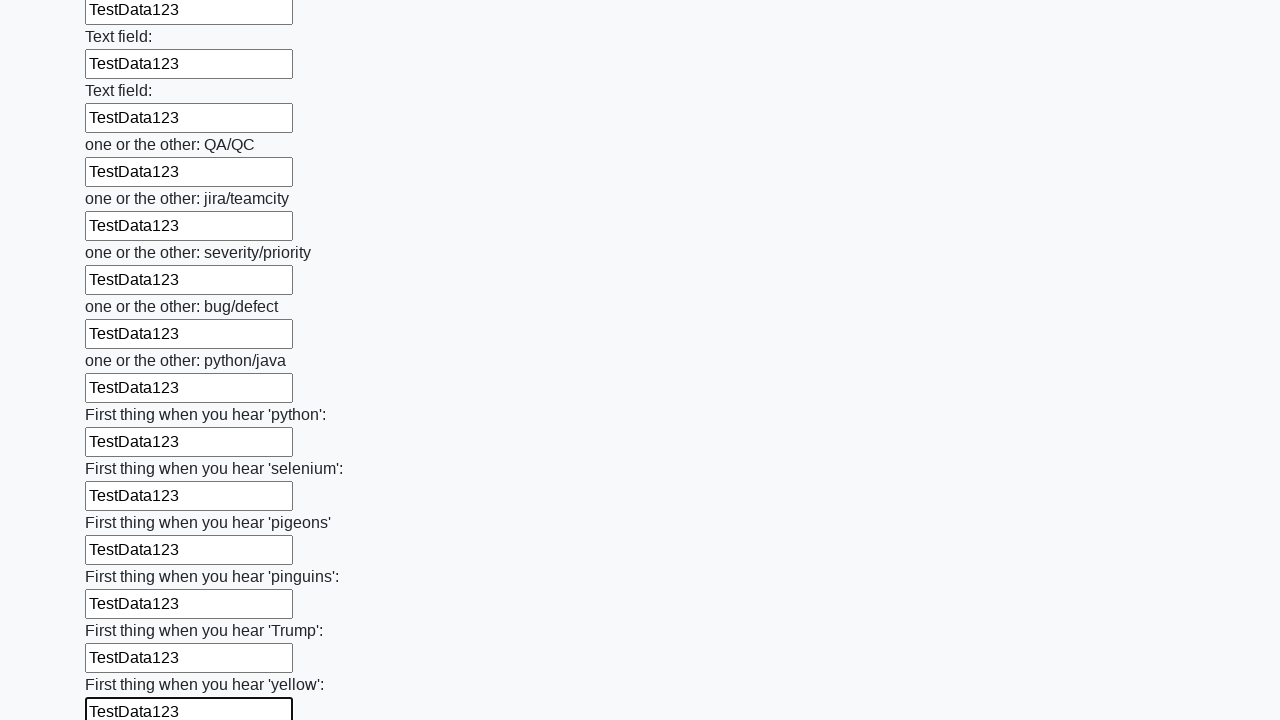

Filled a text input field with 'TestData123' on input[type='text'] >> nth=98
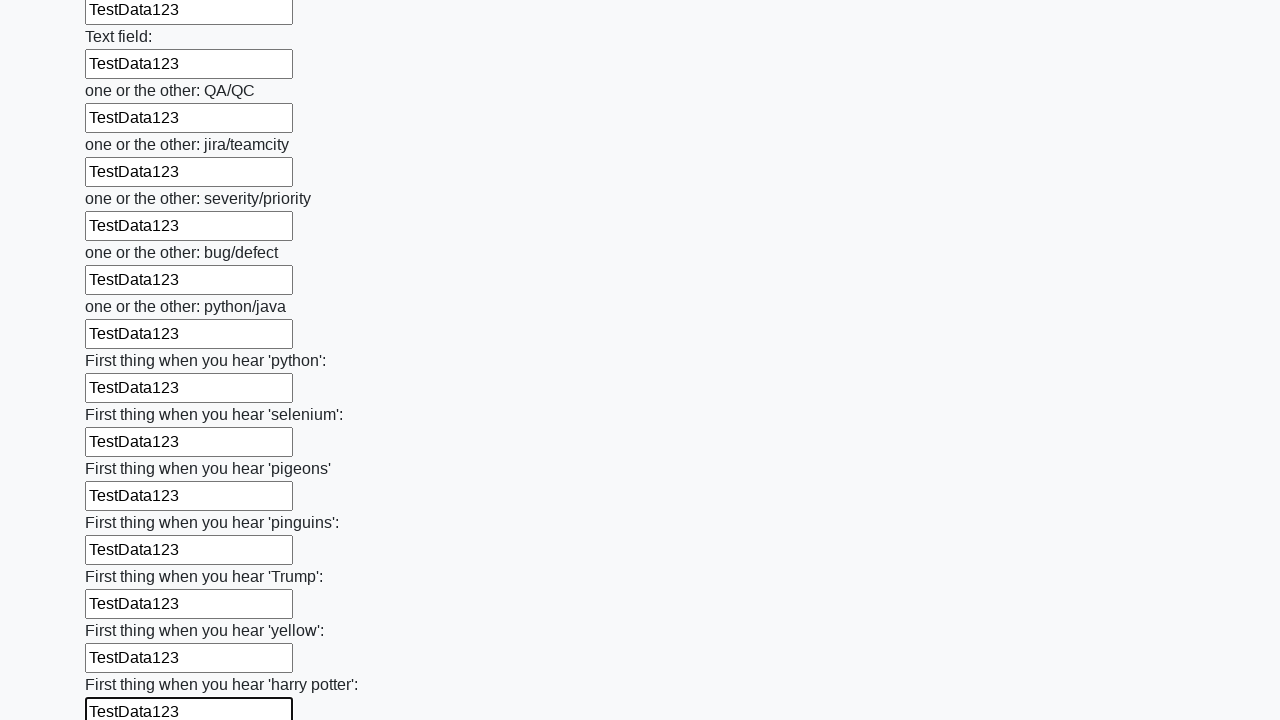

Filled a text input field with 'TestData123' on input[type='text'] >> nth=99
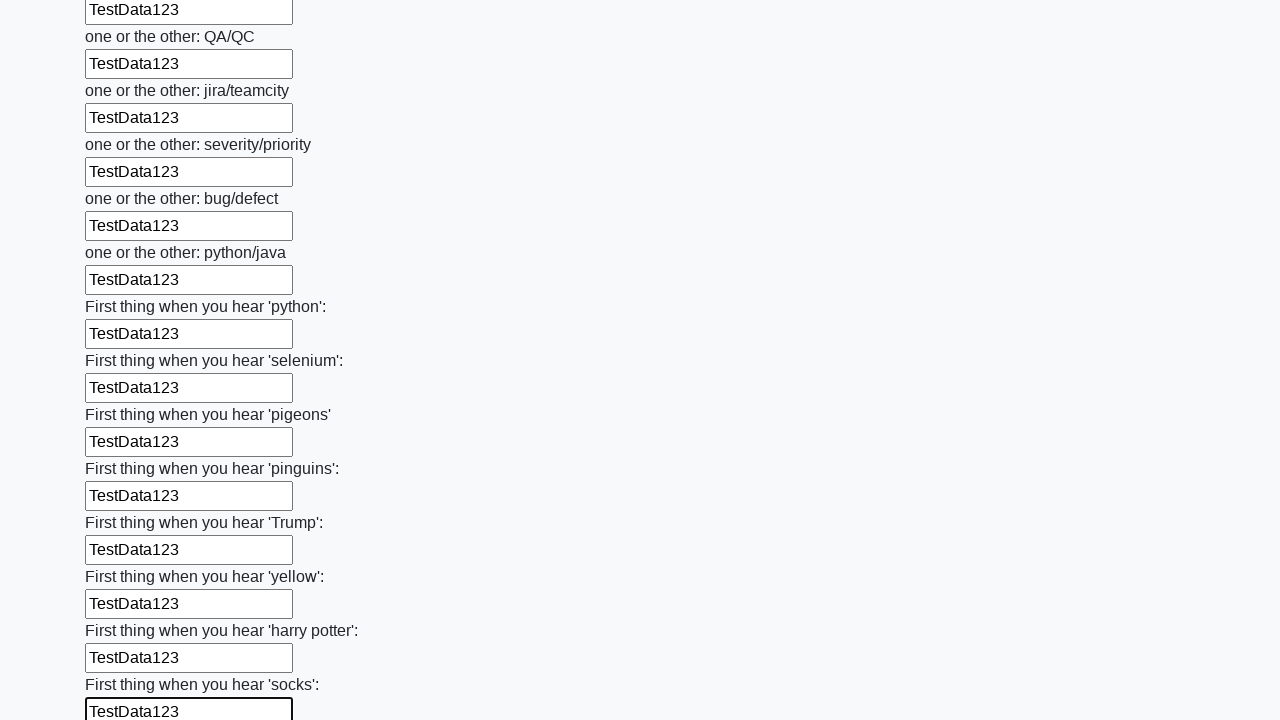

Clicked the submit button to submit the form at (123, 611) on button.btn
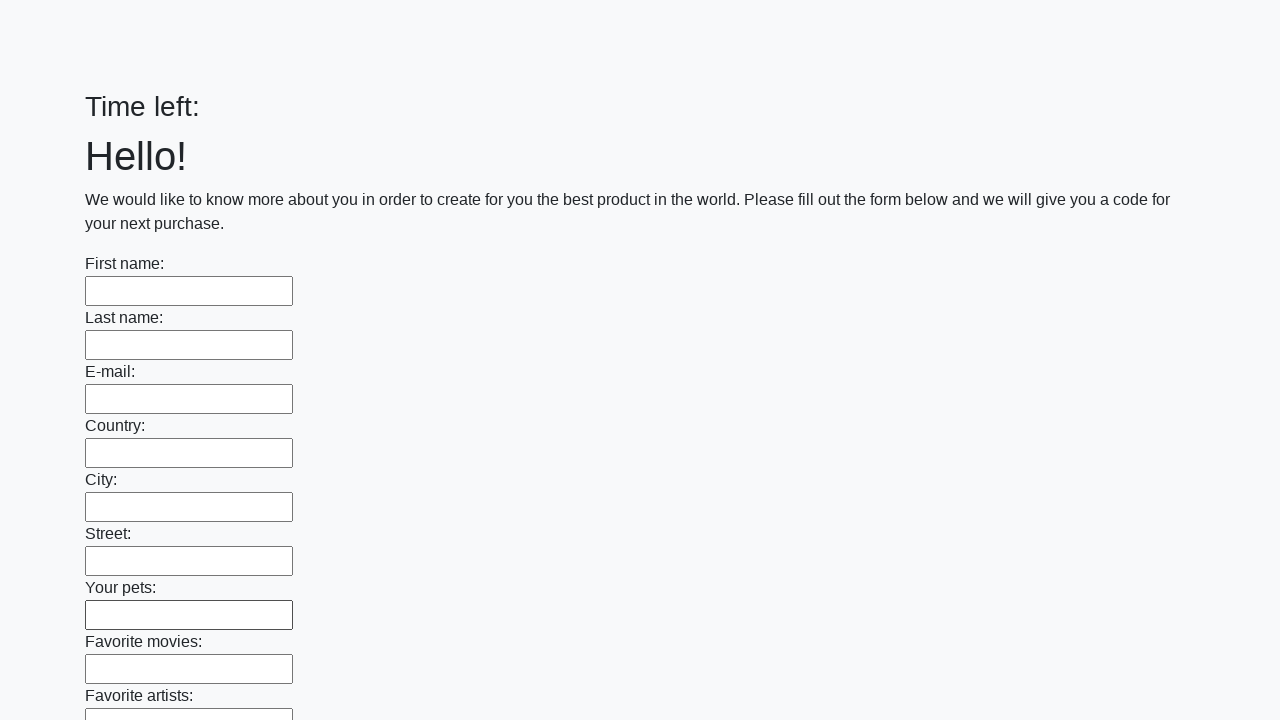

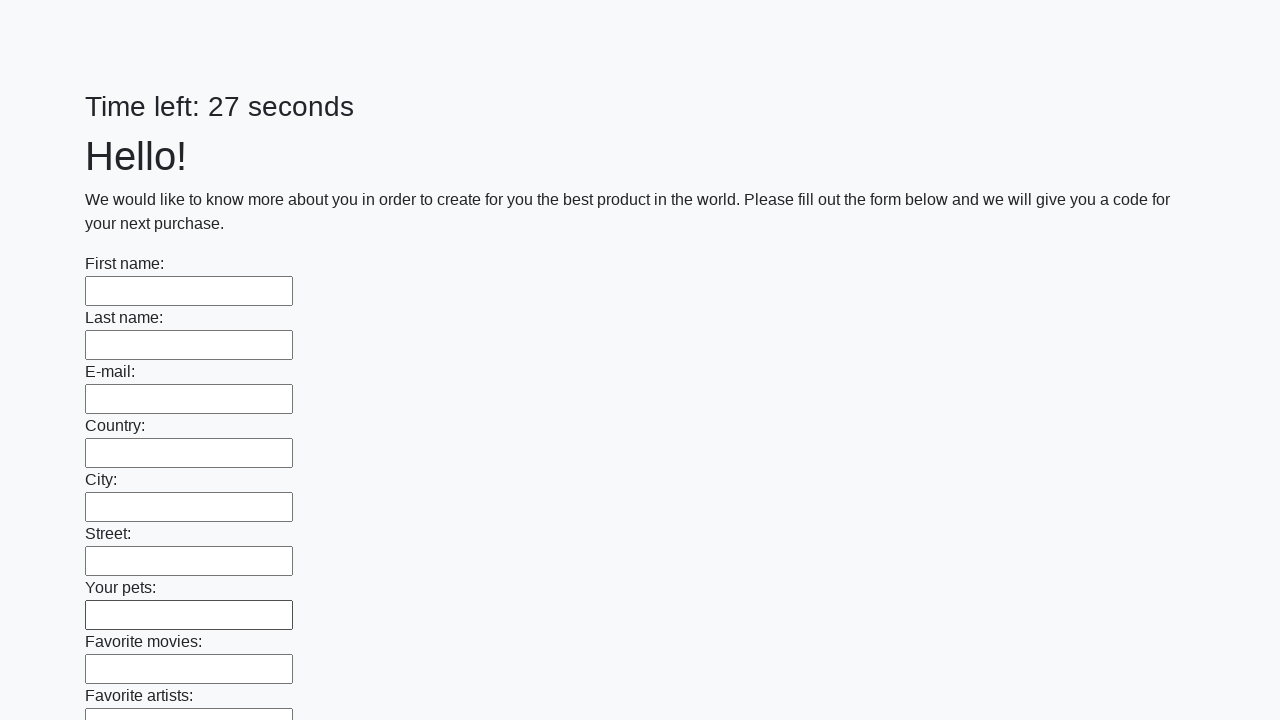